Tests range slider functionality by using keyboard arrow keys to move the first slider until its value reaches 78

Starting URL: https://www.lambdatest.com/selenium-playground/drag-drop-range-sliders-demo

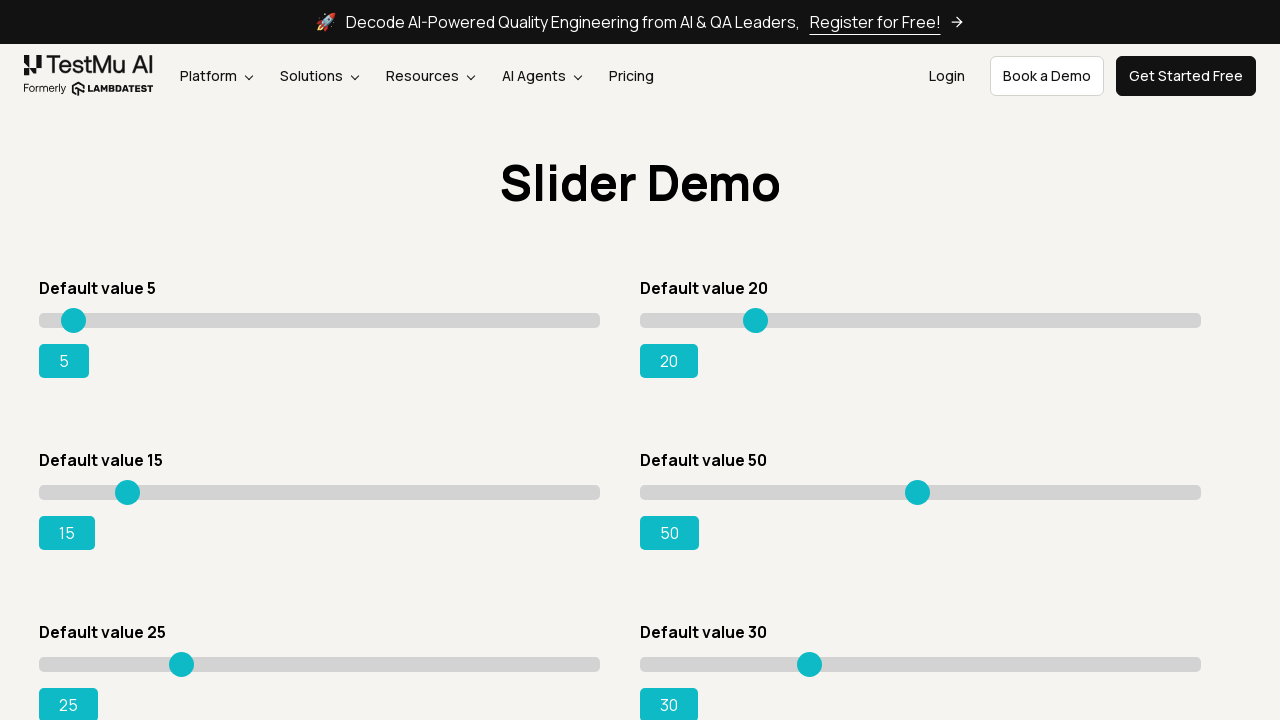

Located the first range slider input element
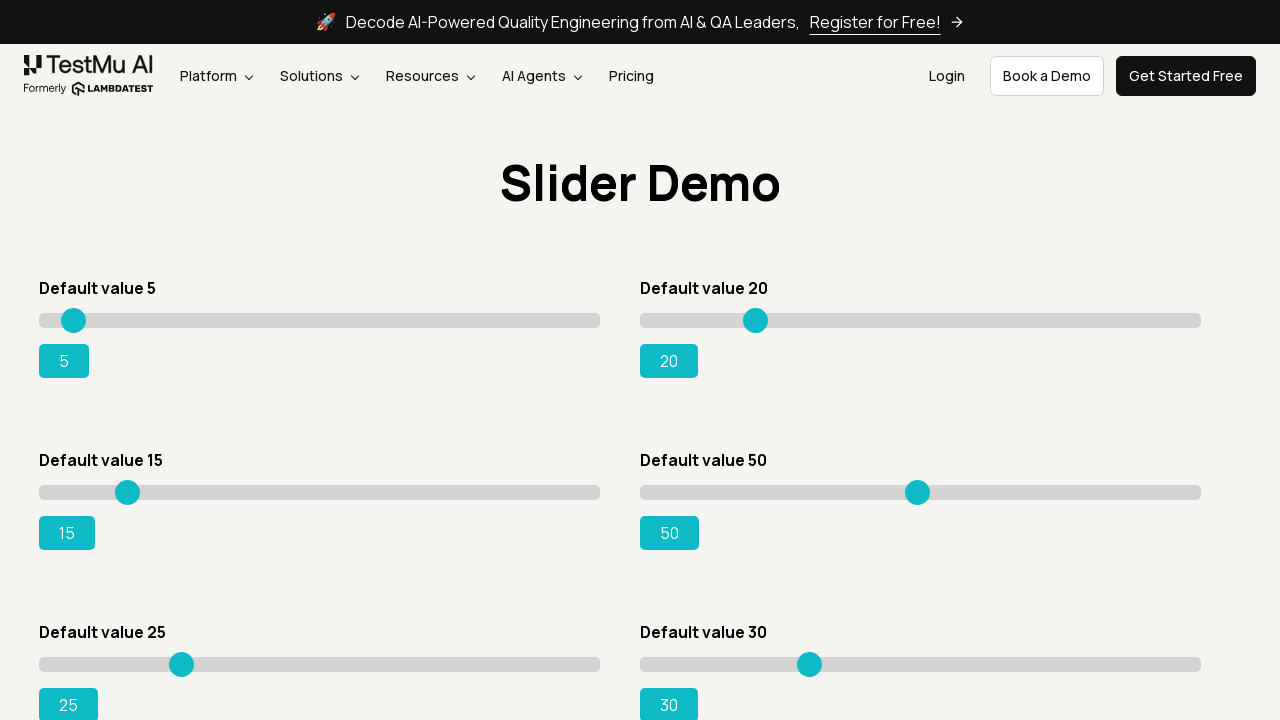

Located the range output text element
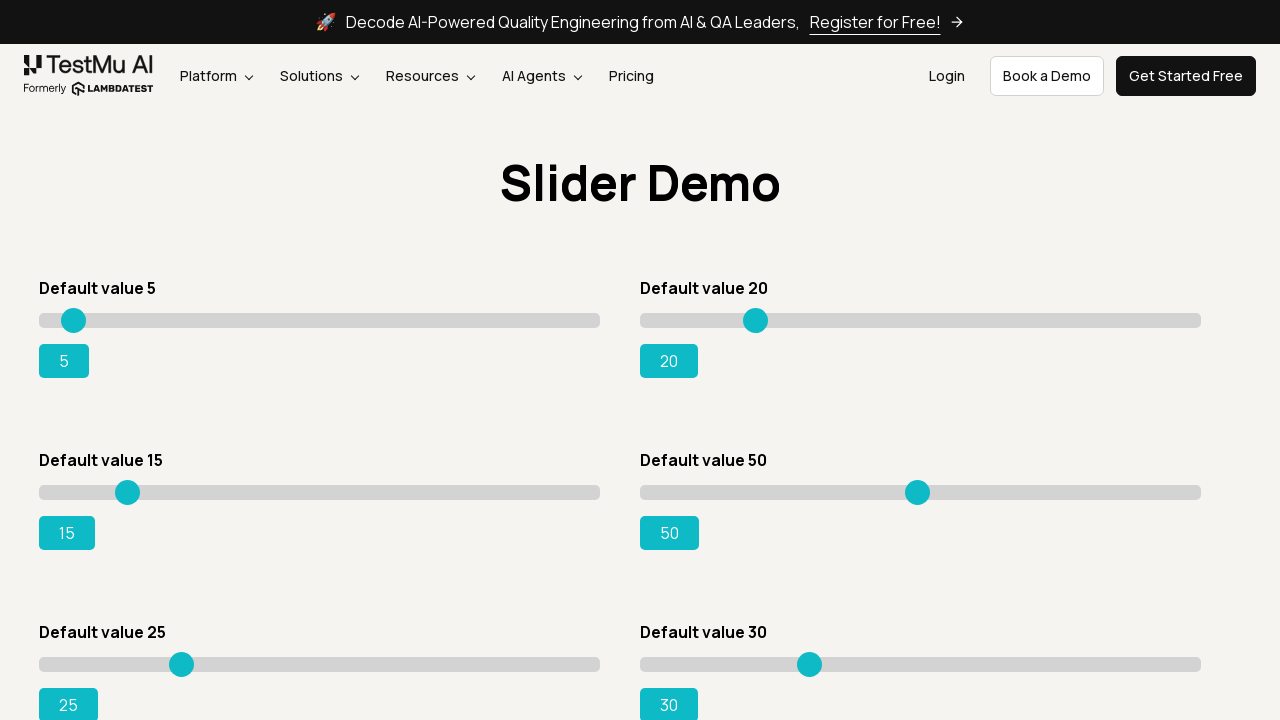

Pressed ArrowRight key on first slider on xpath=//div[@id='slider1']//input[@class='sp__range']
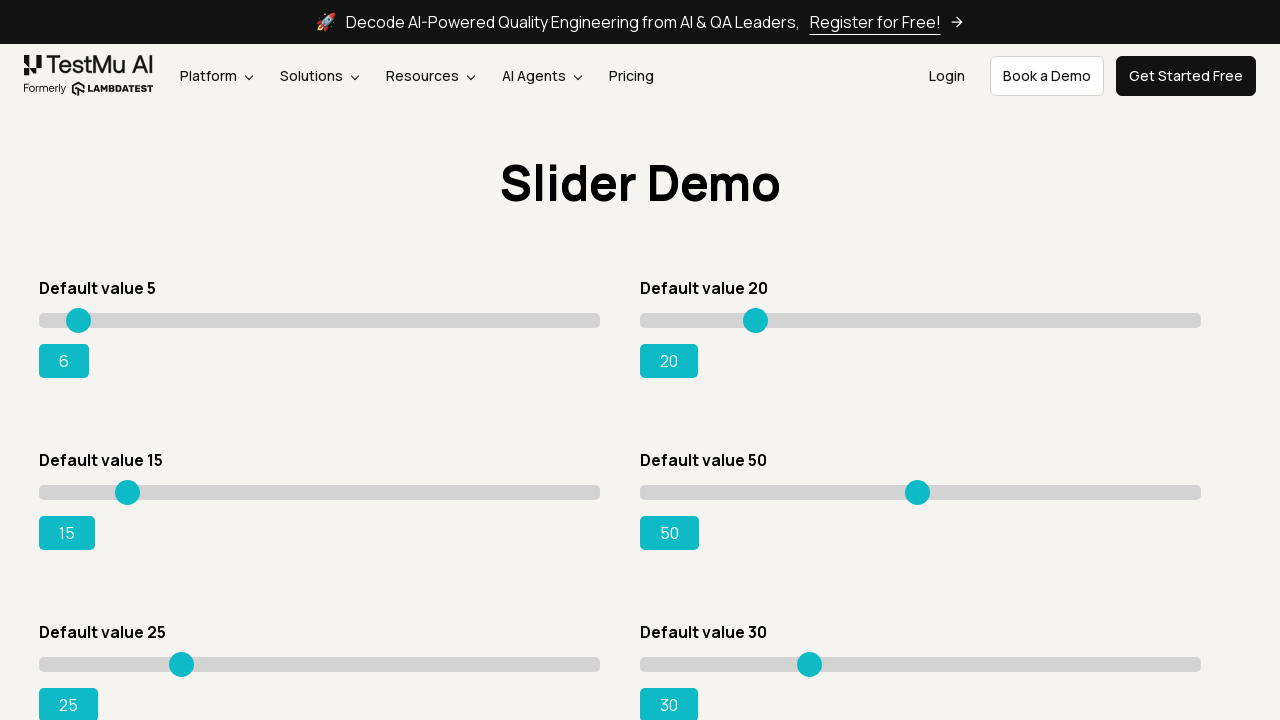

Pressed ArrowRight key on first slider, current value: 7 on xpath=//div[@id='slider1']//input[@class='sp__range']
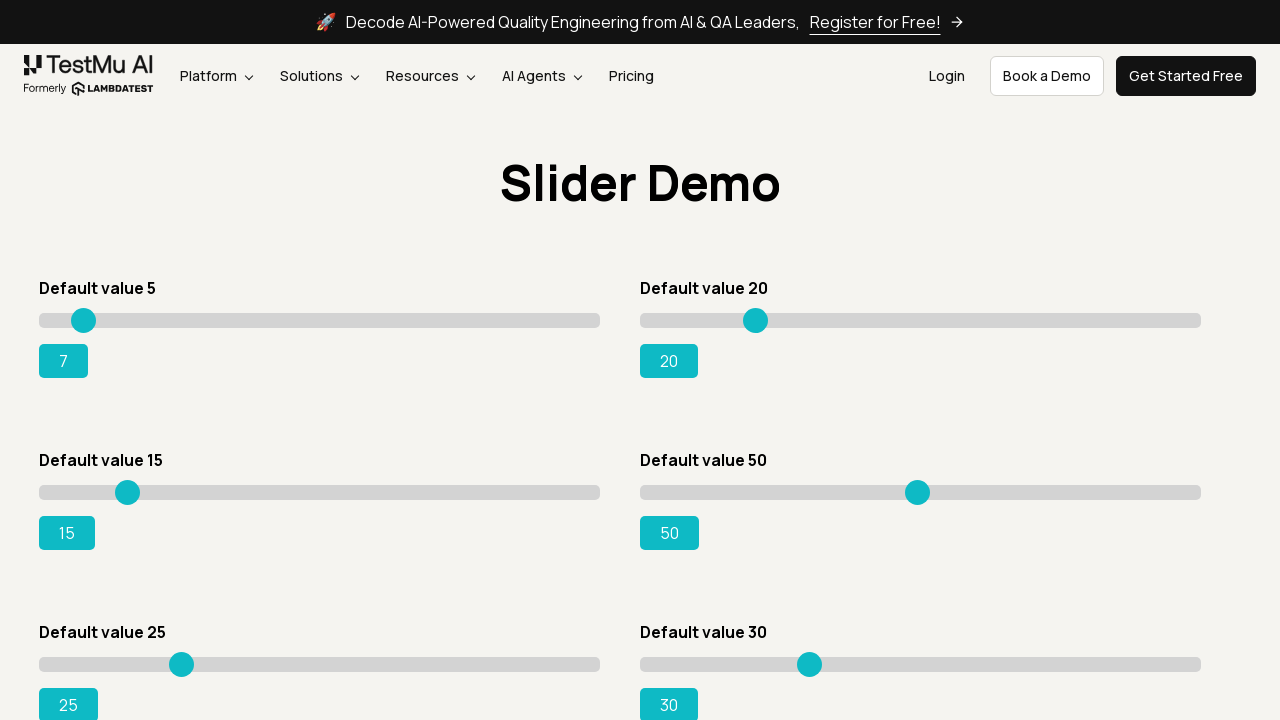

Pressed ArrowRight key on first slider, current value: 8 on xpath=//div[@id='slider1']//input[@class='sp__range']
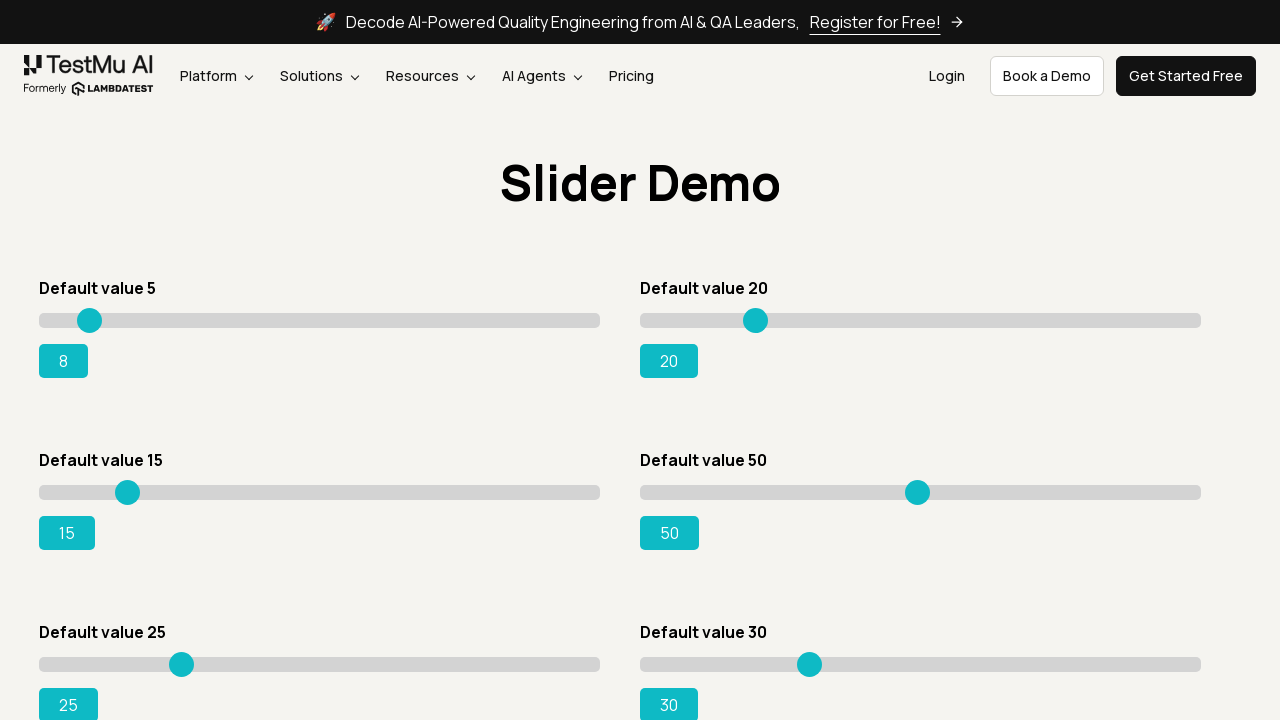

Pressed ArrowRight key on first slider, current value: 9 on xpath=//div[@id='slider1']//input[@class='sp__range']
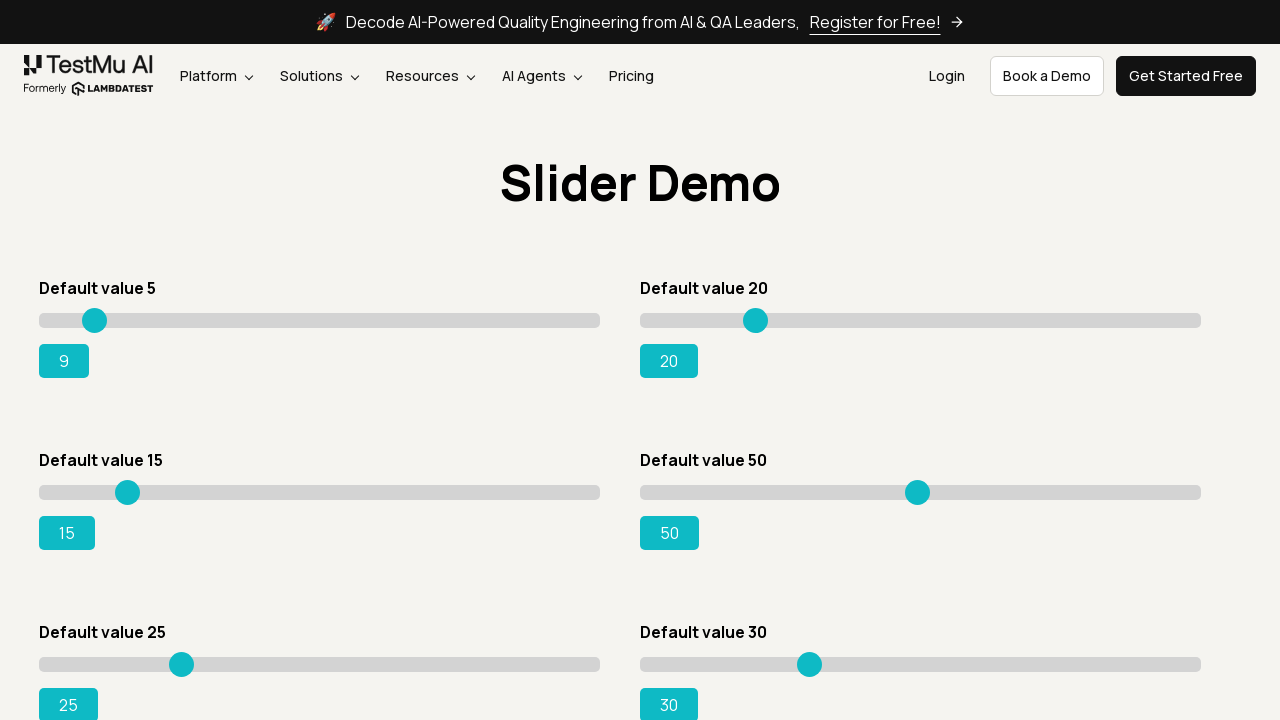

Pressed ArrowRight key on first slider, current value: 10 on xpath=//div[@id='slider1']//input[@class='sp__range']
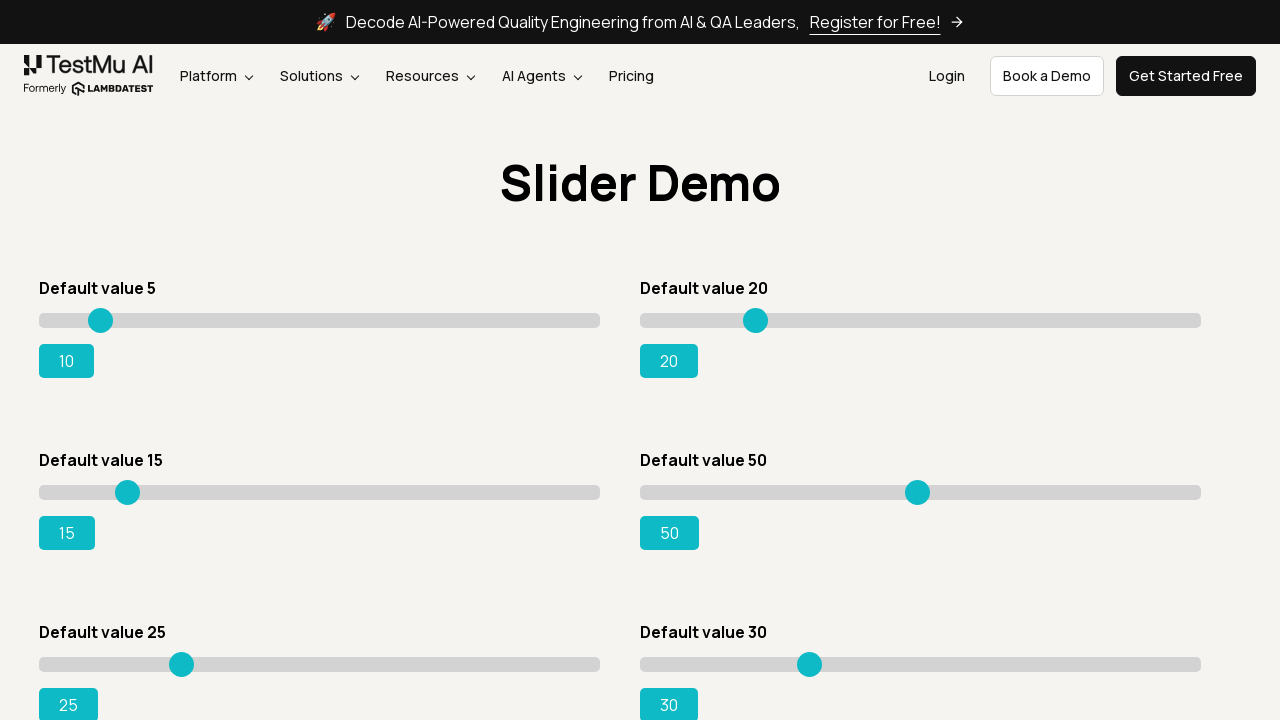

Pressed ArrowRight key on first slider, current value: 11 on xpath=//div[@id='slider1']//input[@class='sp__range']
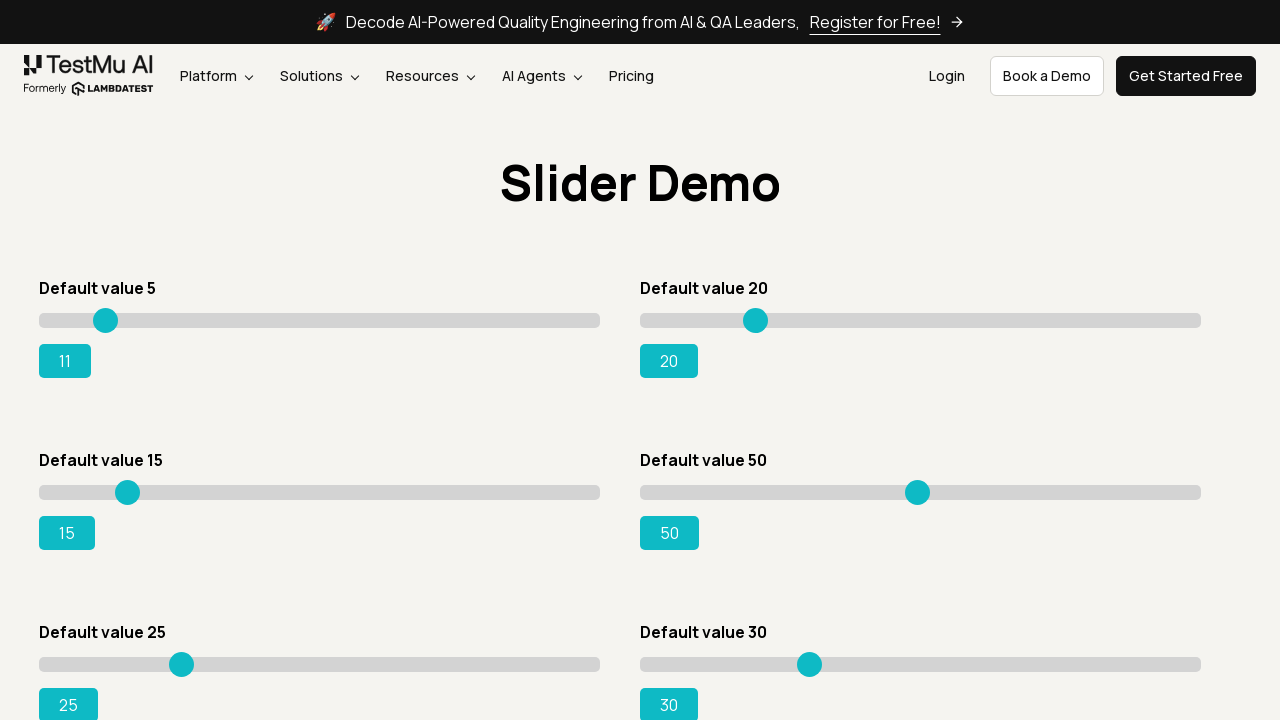

Pressed ArrowRight key on first slider, current value: 12 on xpath=//div[@id='slider1']//input[@class='sp__range']
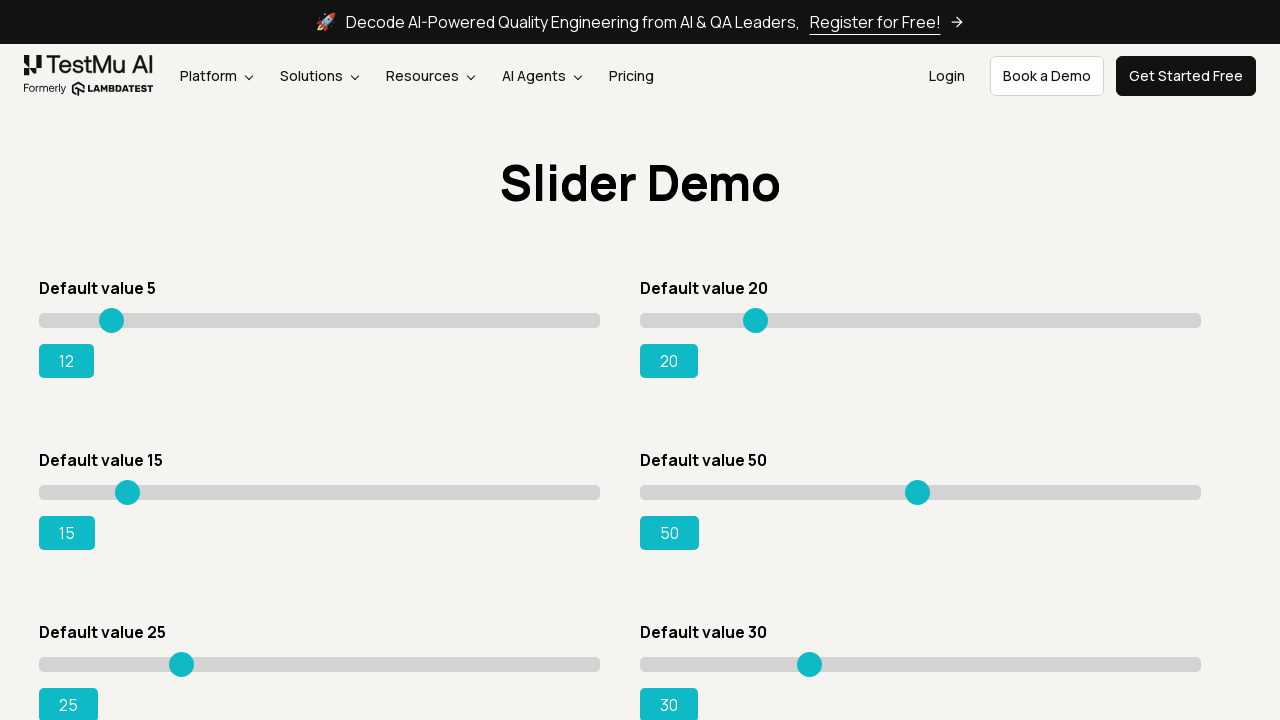

Pressed ArrowRight key on first slider, current value: 13 on xpath=//div[@id='slider1']//input[@class='sp__range']
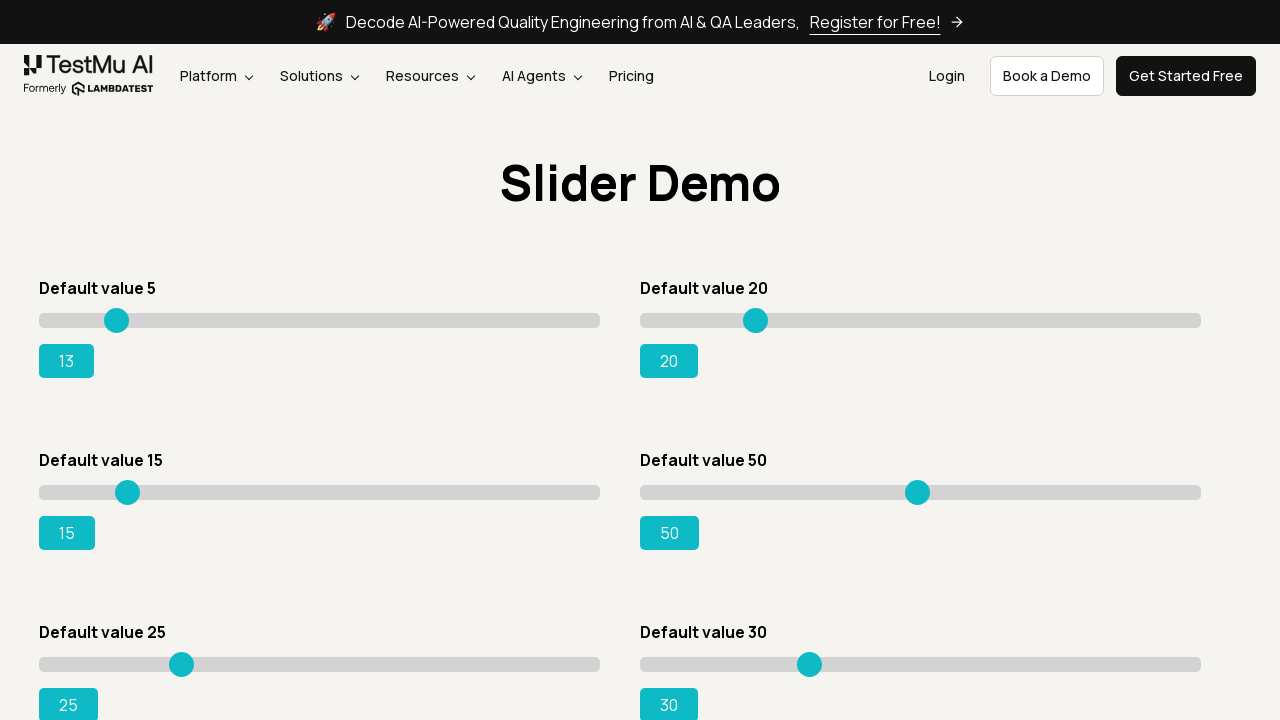

Pressed ArrowRight key on first slider, current value: 14 on xpath=//div[@id='slider1']//input[@class='sp__range']
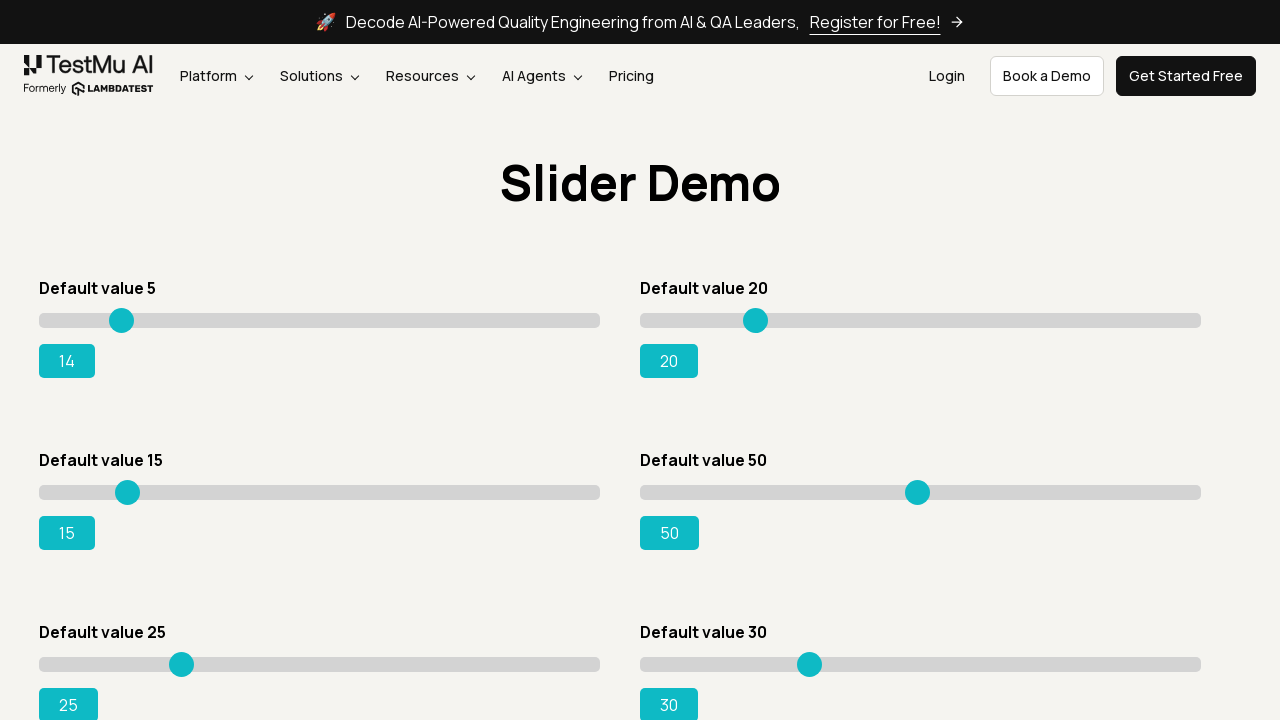

Pressed ArrowRight key on first slider, current value: 15 on xpath=//div[@id='slider1']//input[@class='sp__range']
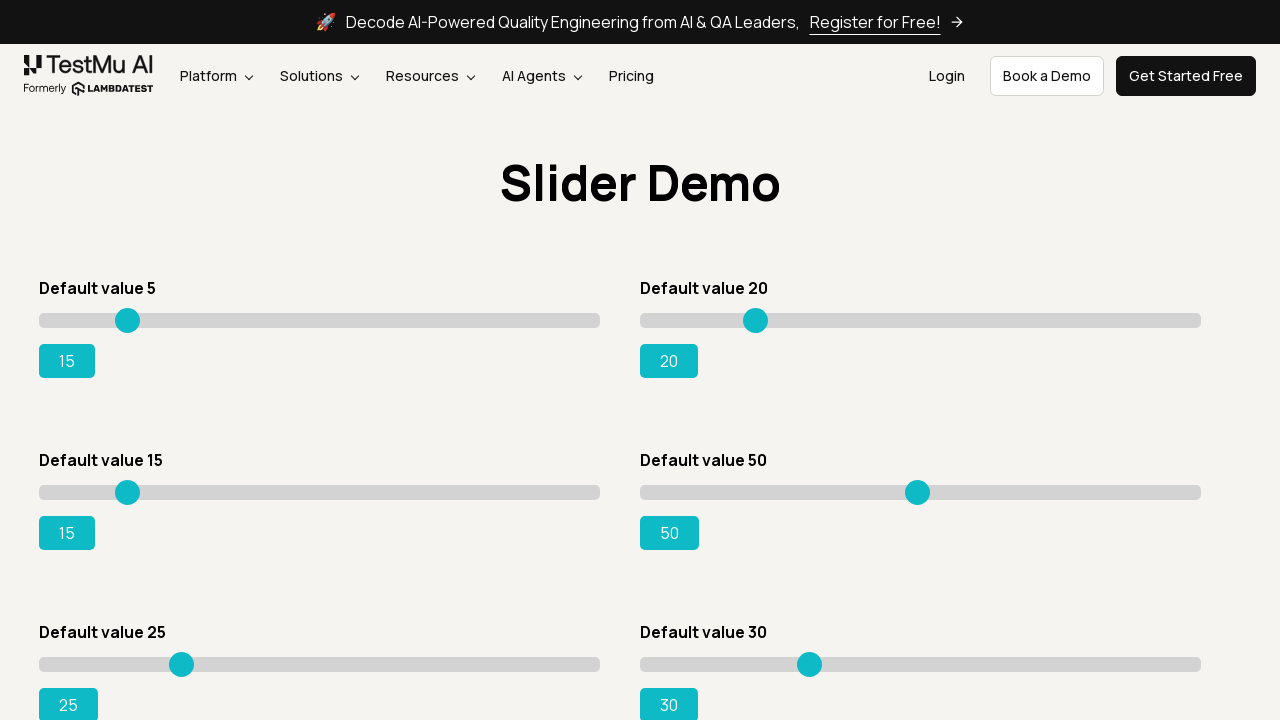

Pressed ArrowRight key on first slider, current value: 16 on xpath=//div[@id='slider1']//input[@class='sp__range']
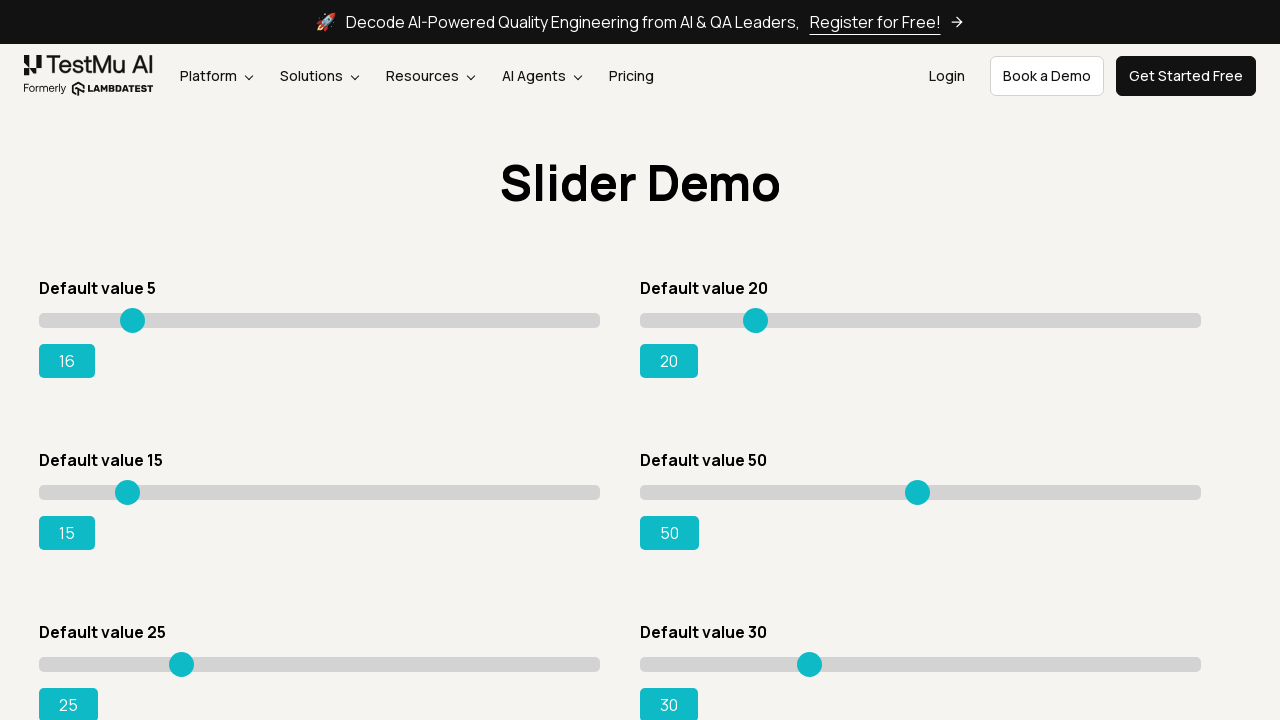

Pressed ArrowRight key on first slider, current value: 17 on xpath=//div[@id='slider1']//input[@class='sp__range']
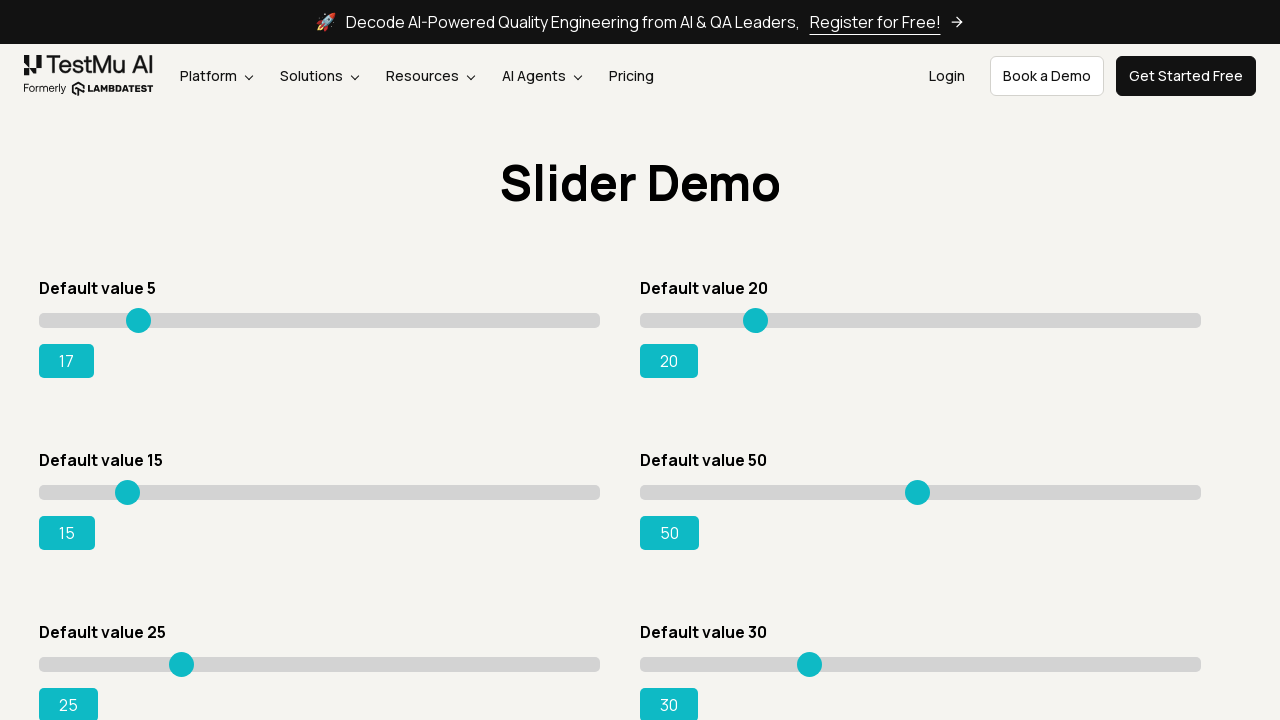

Pressed ArrowRight key on first slider, current value: 18 on xpath=//div[@id='slider1']//input[@class='sp__range']
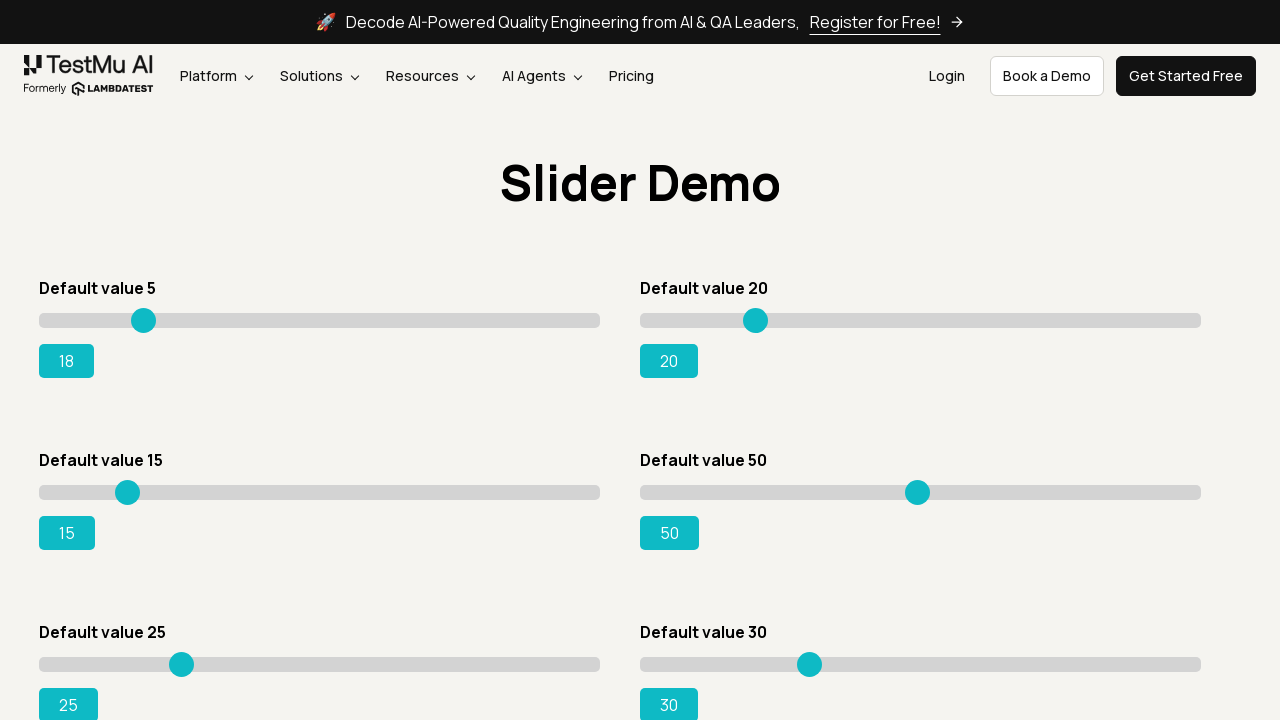

Pressed ArrowRight key on first slider, current value: 19 on xpath=//div[@id='slider1']//input[@class='sp__range']
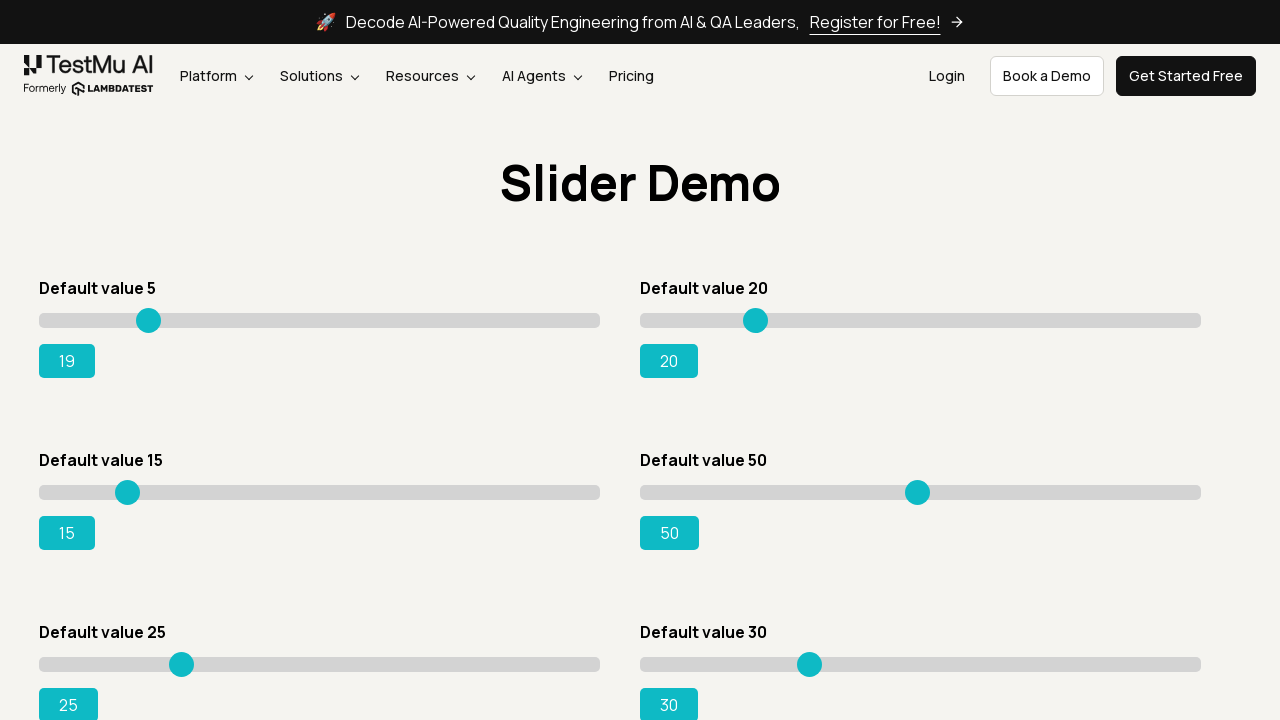

Pressed ArrowRight key on first slider, current value: 20 on xpath=//div[@id='slider1']//input[@class='sp__range']
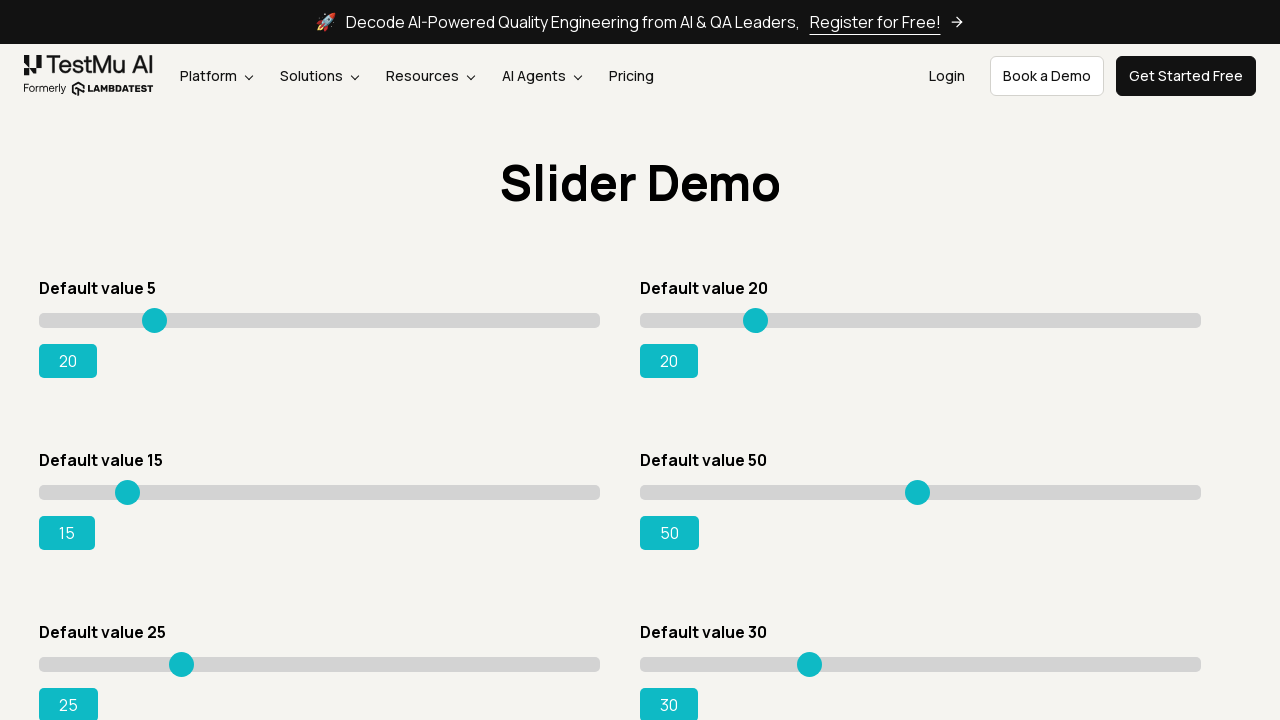

Pressed ArrowRight key on first slider, current value: 21 on xpath=//div[@id='slider1']//input[@class='sp__range']
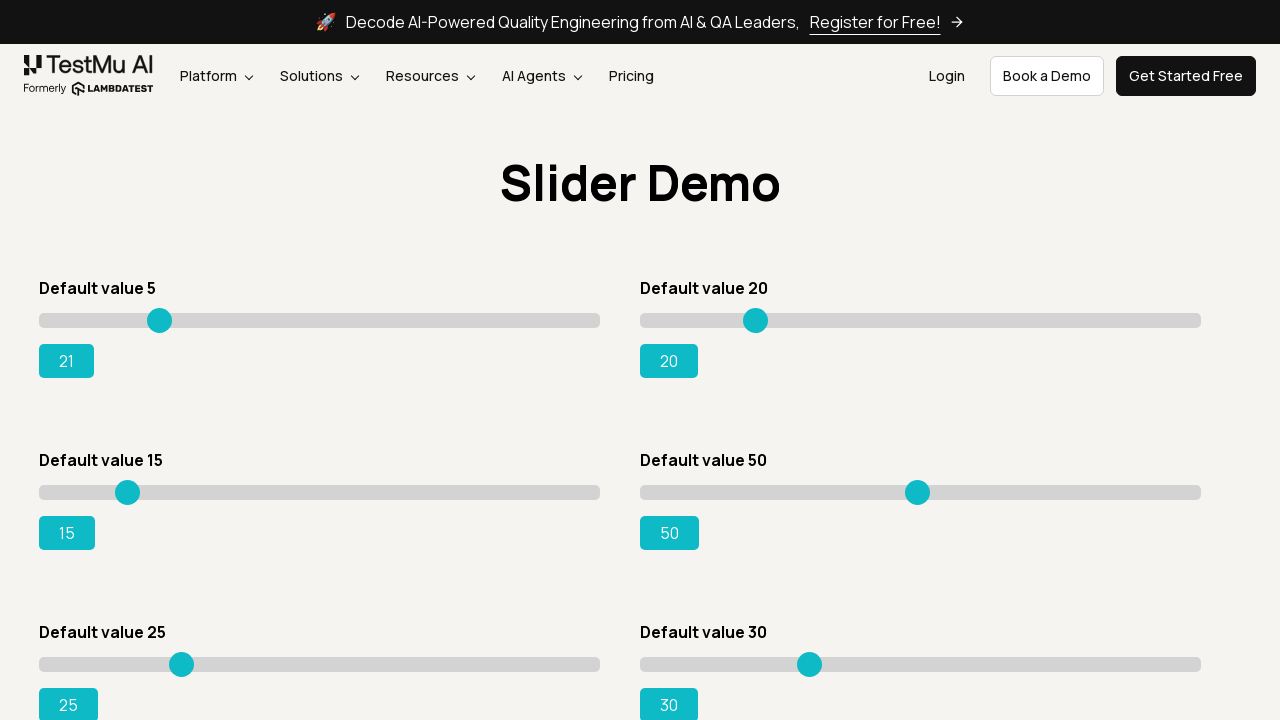

Pressed ArrowRight key on first slider, current value: 22 on xpath=//div[@id='slider1']//input[@class='sp__range']
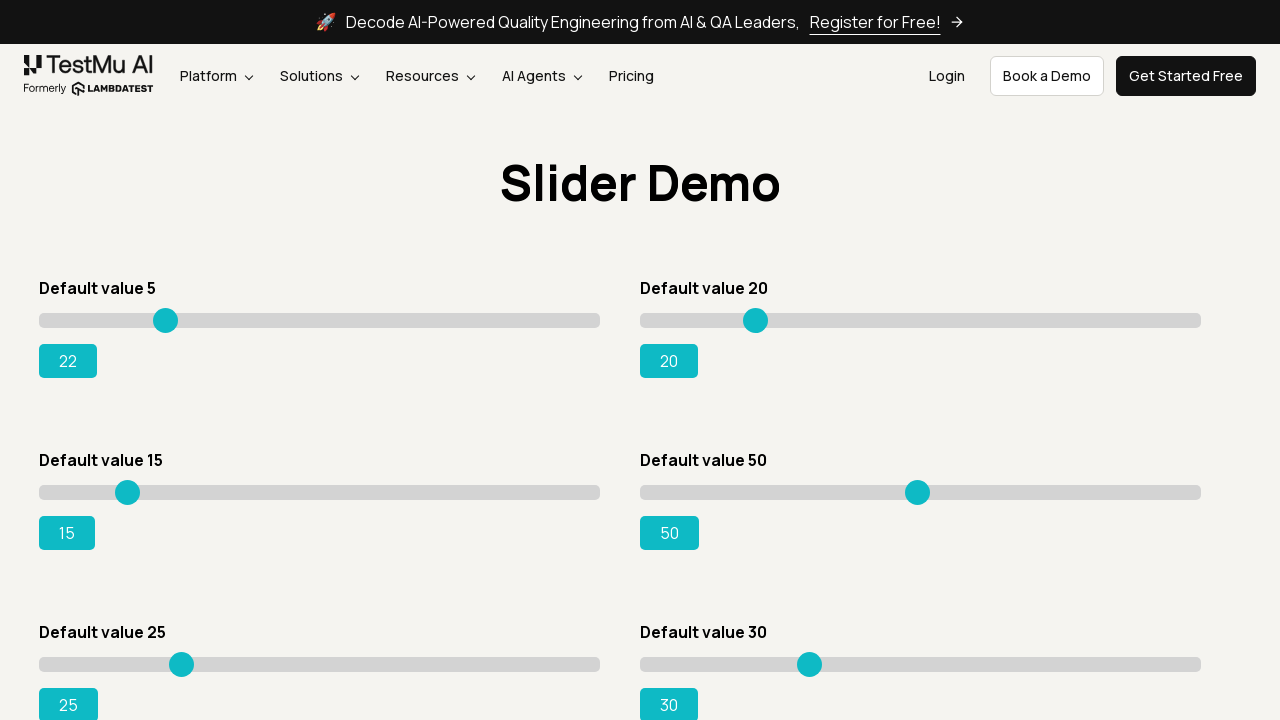

Pressed ArrowRight key on first slider, current value: 23 on xpath=//div[@id='slider1']//input[@class='sp__range']
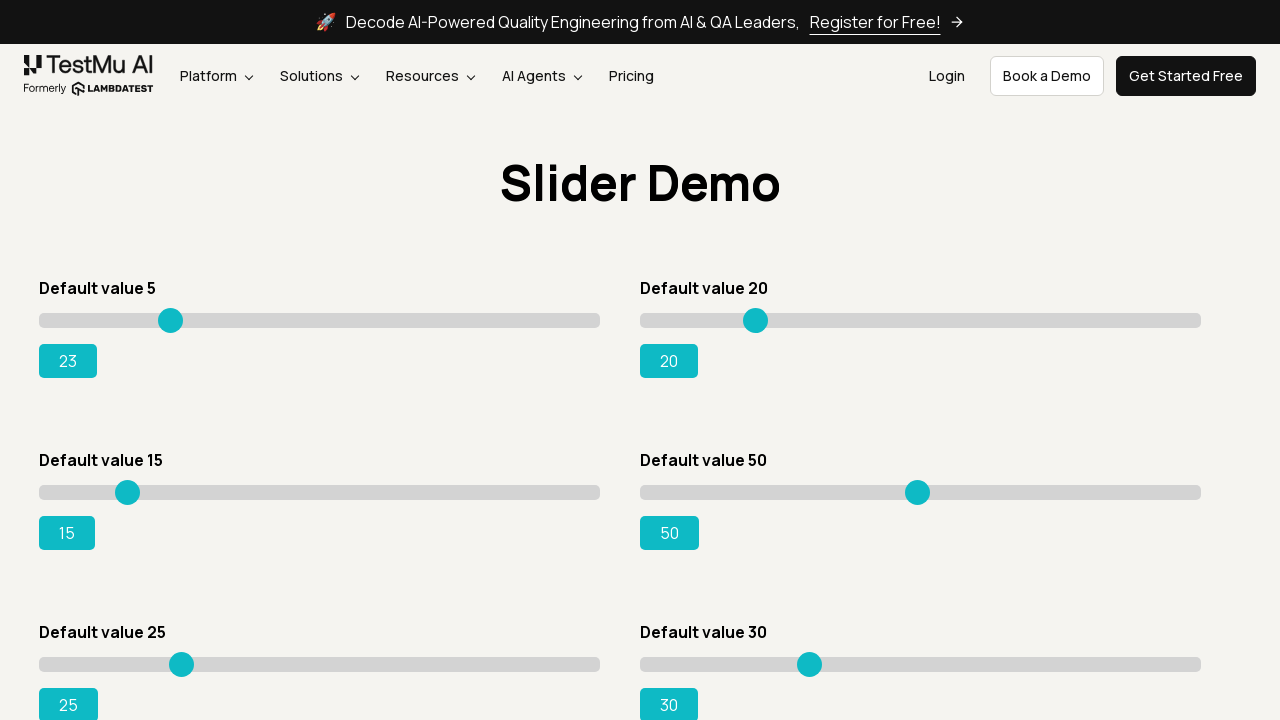

Pressed ArrowRight key on first slider, current value: 24 on xpath=//div[@id='slider1']//input[@class='sp__range']
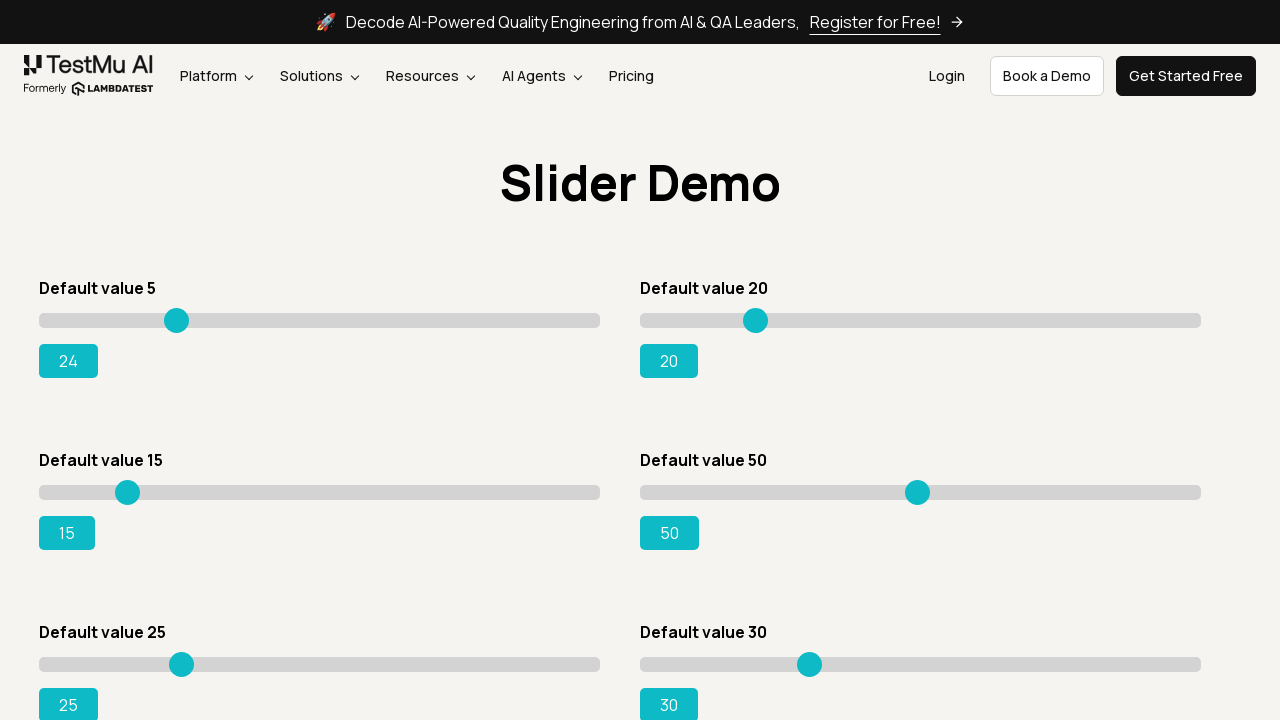

Pressed ArrowRight key on first slider, current value: 25 on xpath=//div[@id='slider1']//input[@class='sp__range']
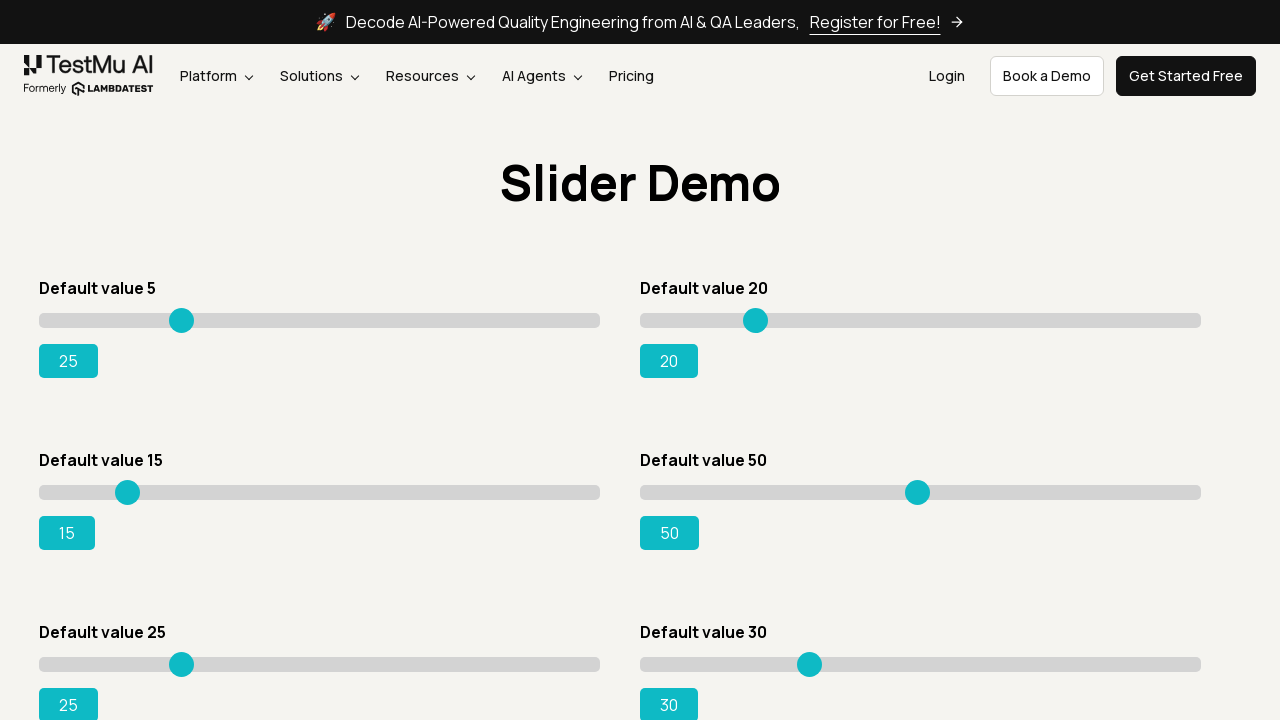

Pressed ArrowRight key on first slider, current value: 26 on xpath=//div[@id='slider1']//input[@class='sp__range']
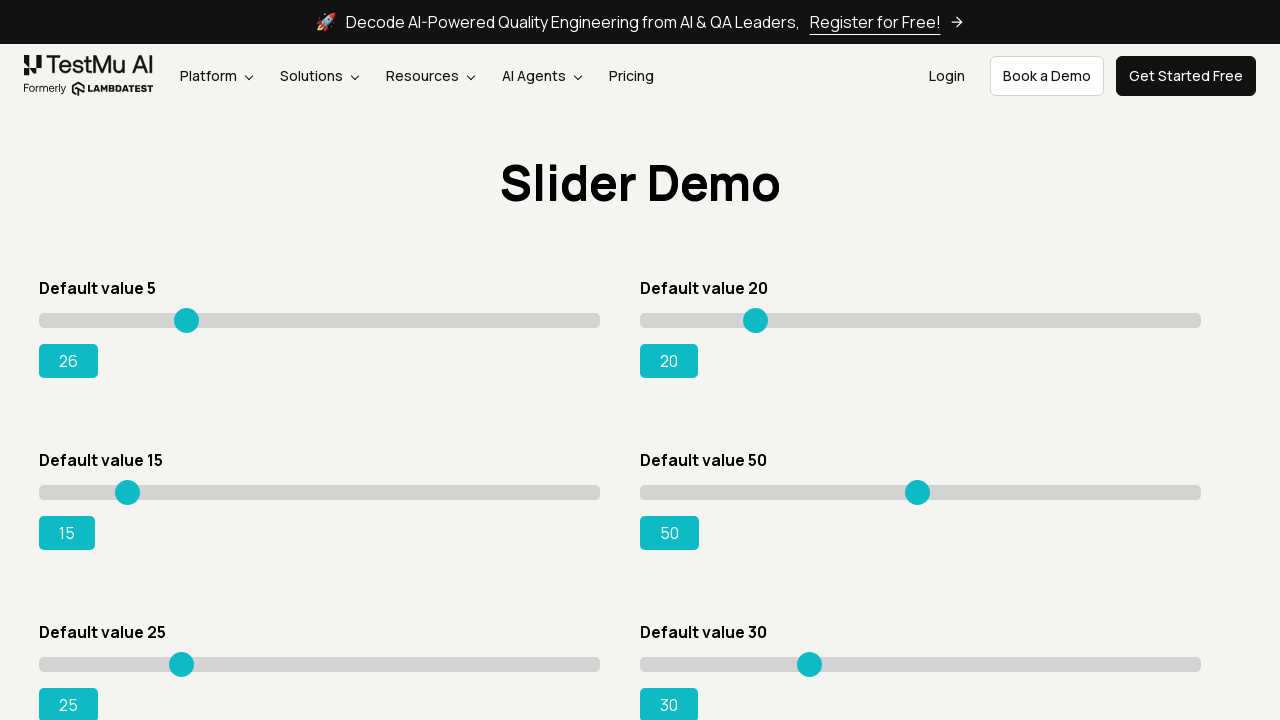

Pressed ArrowRight key on first slider, current value: 27 on xpath=//div[@id='slider1']//input[@class='sp__range']
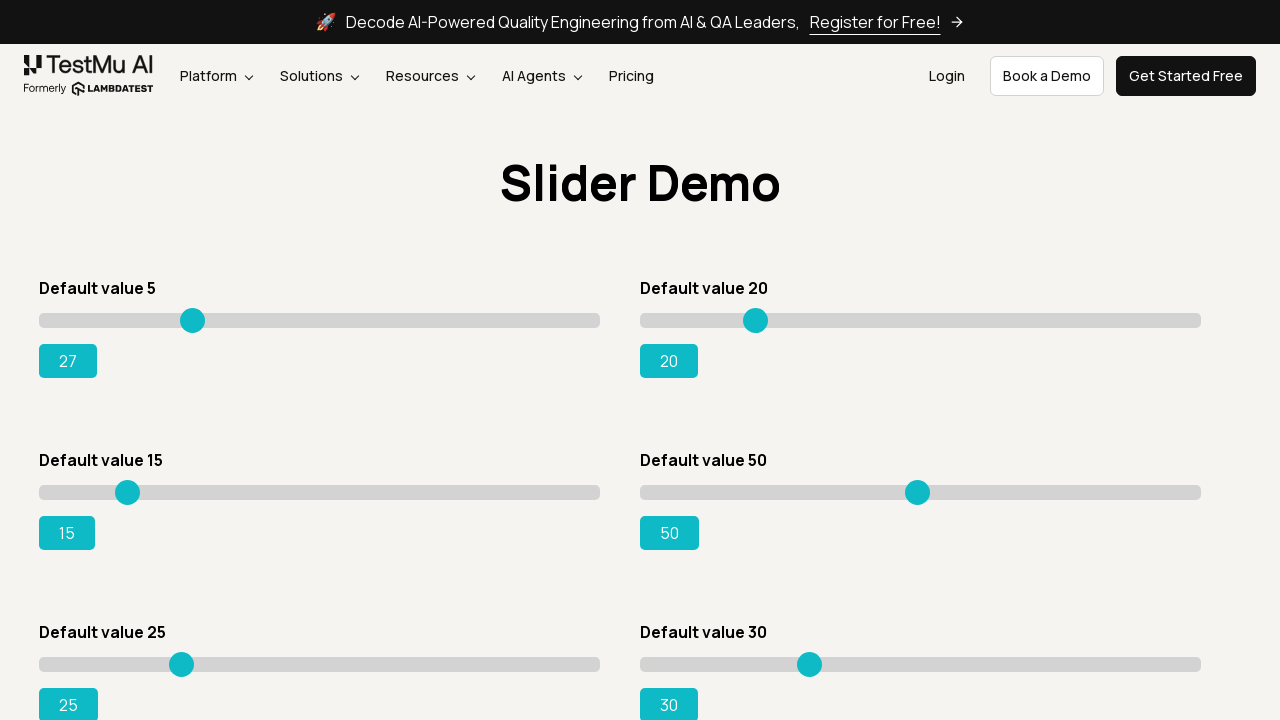

Pressed ArrowRight key on first slider, current value: 28 on xpath=//div[@id='slider1']//input[@class='sp__range']
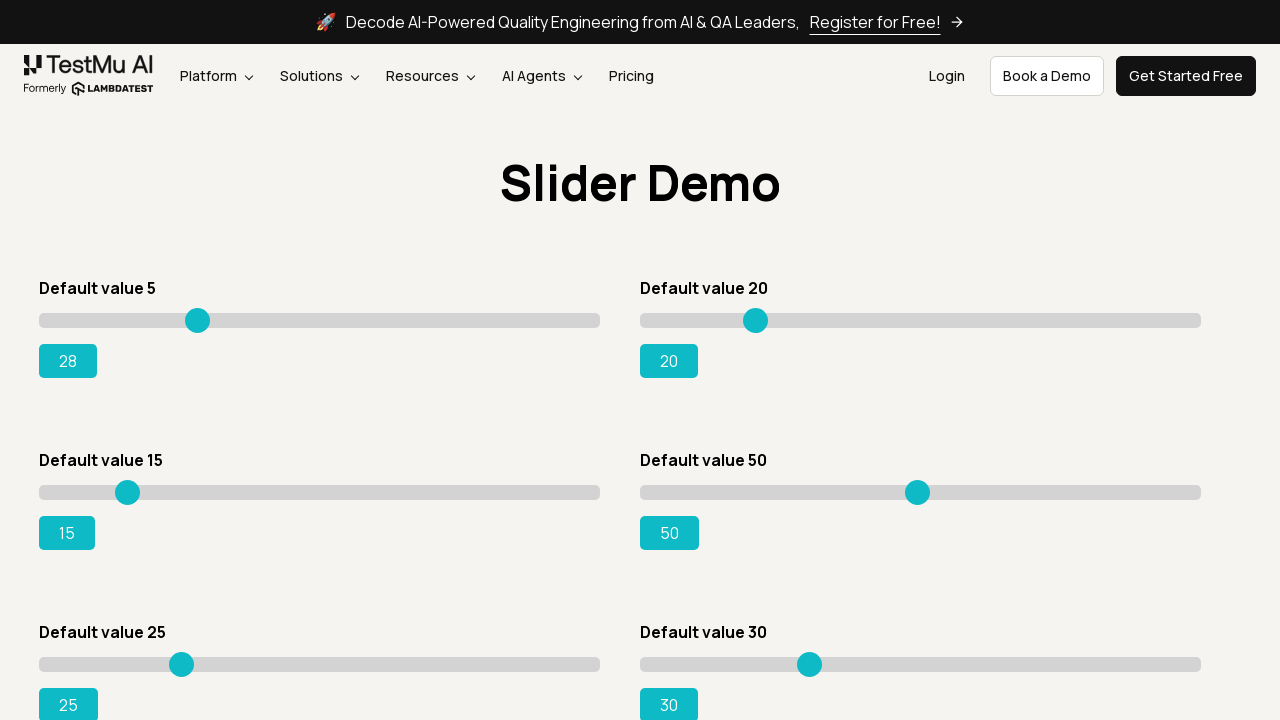

Pressed ArrowRight key on first slider, current value: 29 on xpath=//div[@id='slider1']//input[@class='sp__range']
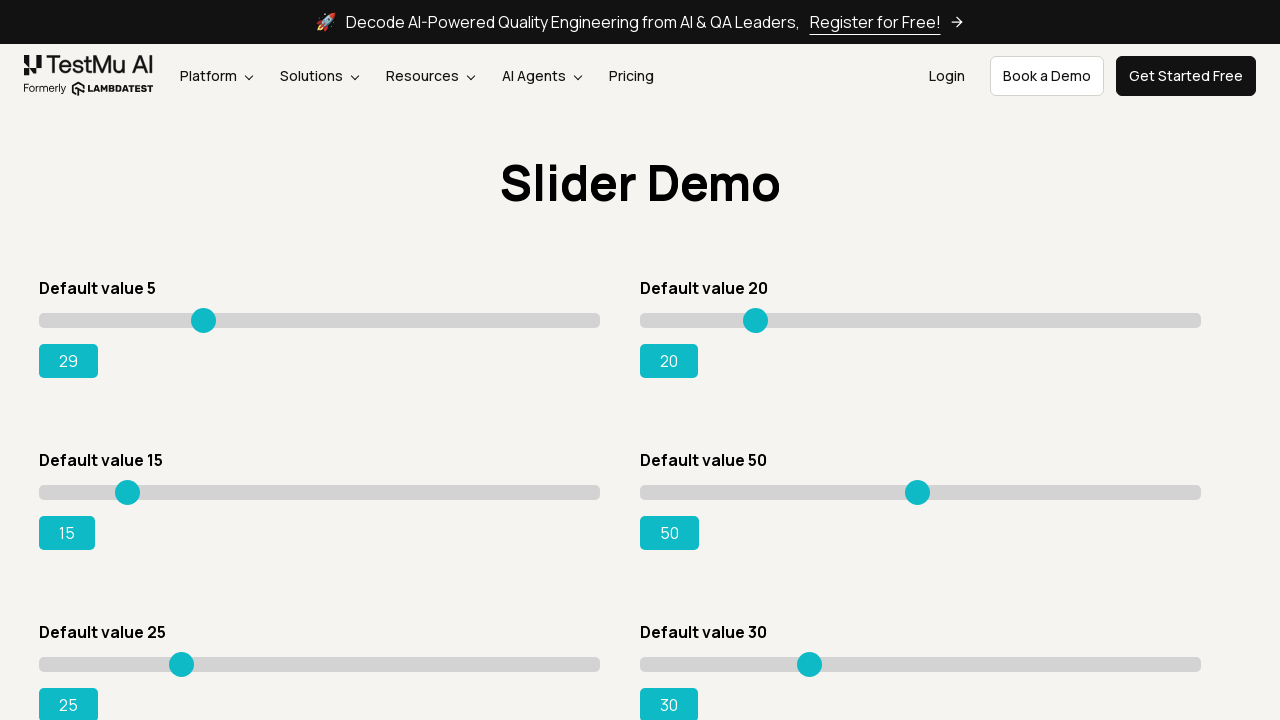

Pressed ArrowRight key on first slider, current value: 30 on xpath=//div[@id='slider1']//input[@class='sp__range']
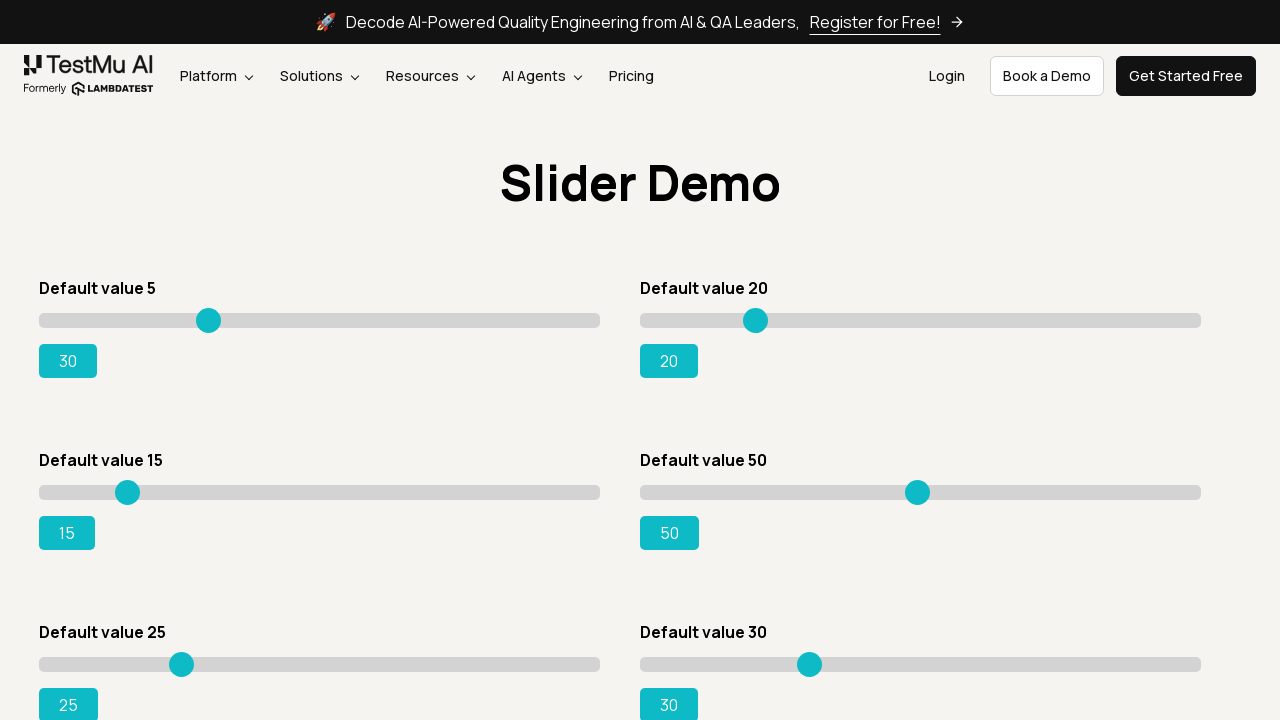

Pressed ArrowRight key on first slider, current value: 31 on xpath=//div[@id='slider1']//input[@class='sp__range']
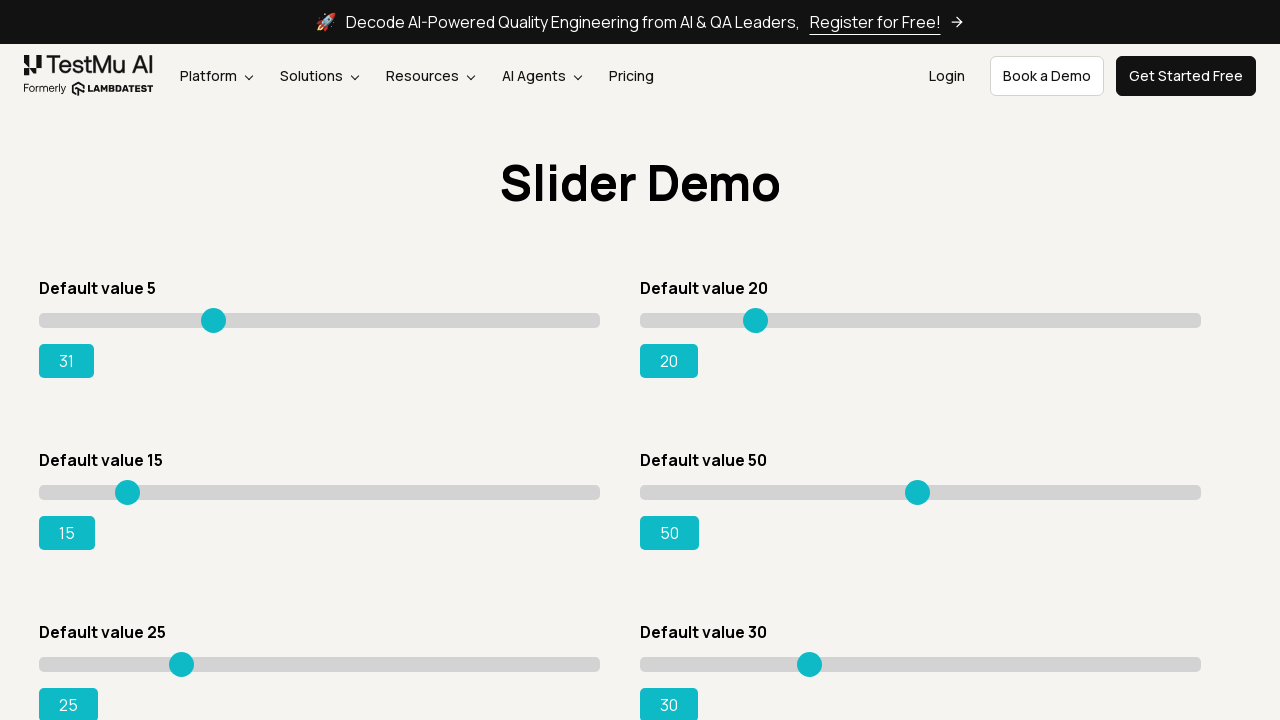

Pressed ArrowRight key on first slider, current value: 32 on xpath=//div[@id='slider1']//input[@class='sp__range']
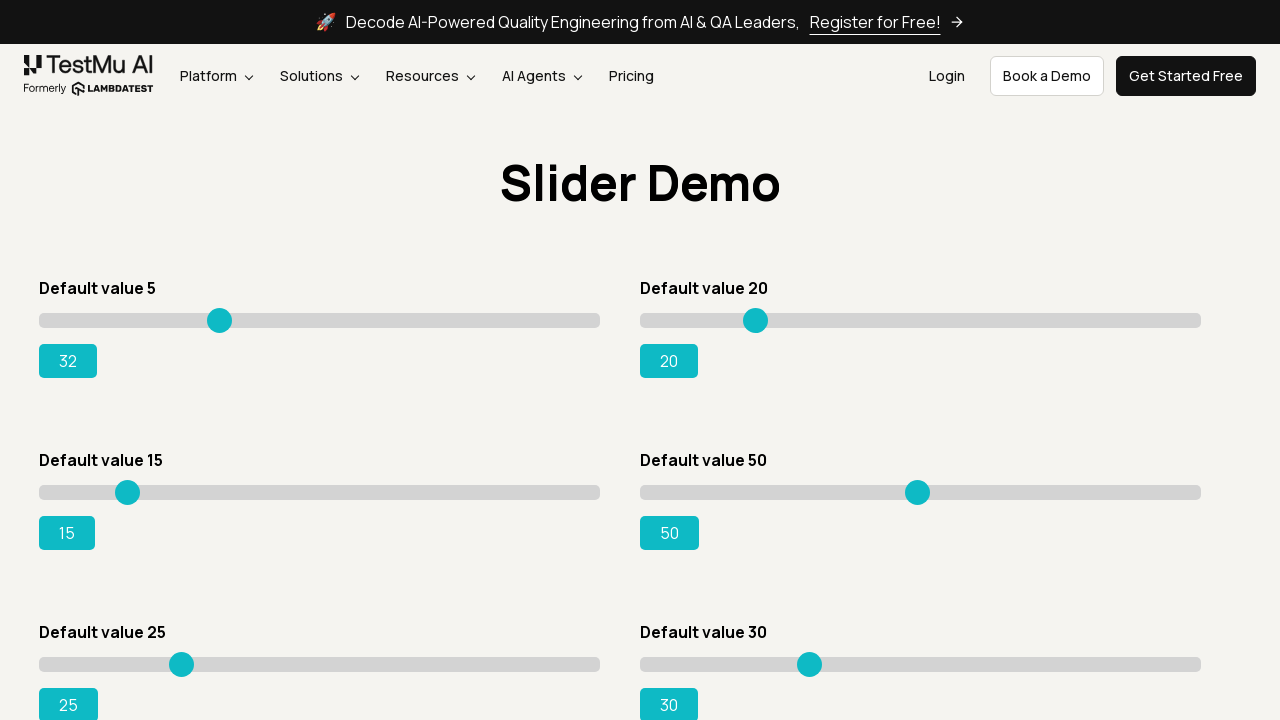

Pressed ArrowRight key on first slider, current value: 33 on xpath=//div[@id='slider1']//input[@class='sp__range']
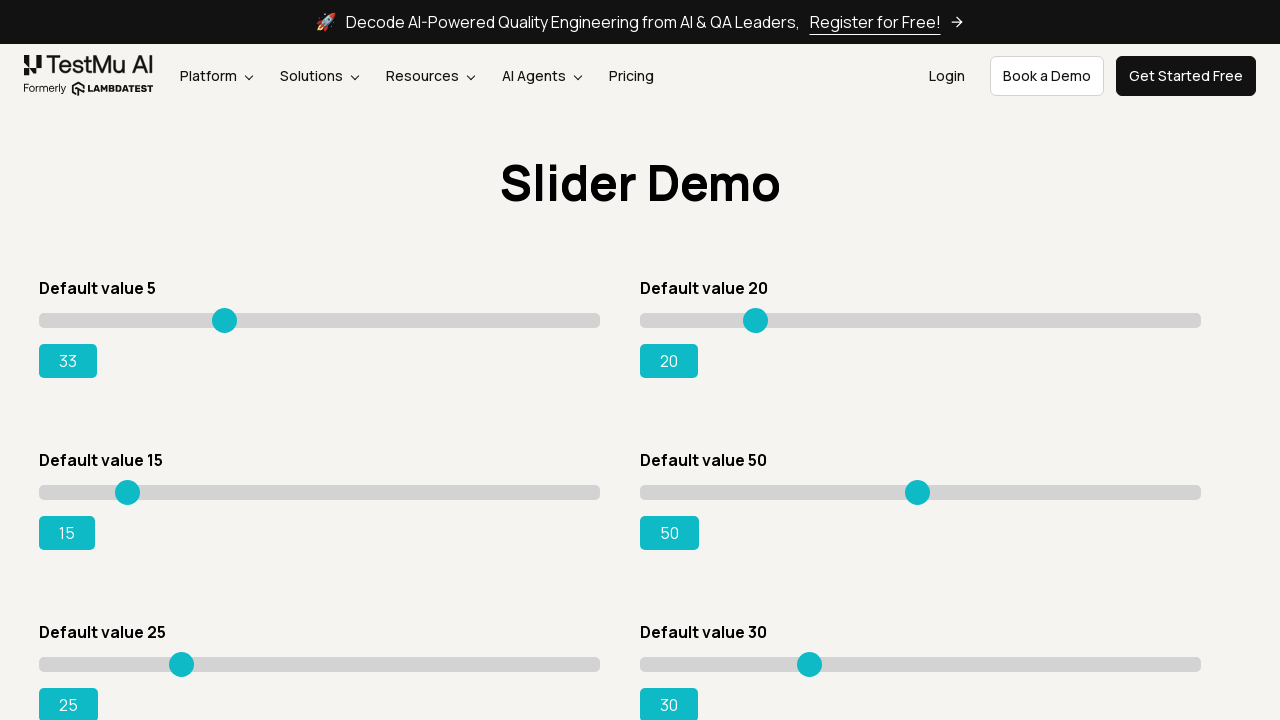

Pressed ArrowRight key on first slider, current value: 34 on xpath=//div[@id='slider1']//input[@class='sp__range']
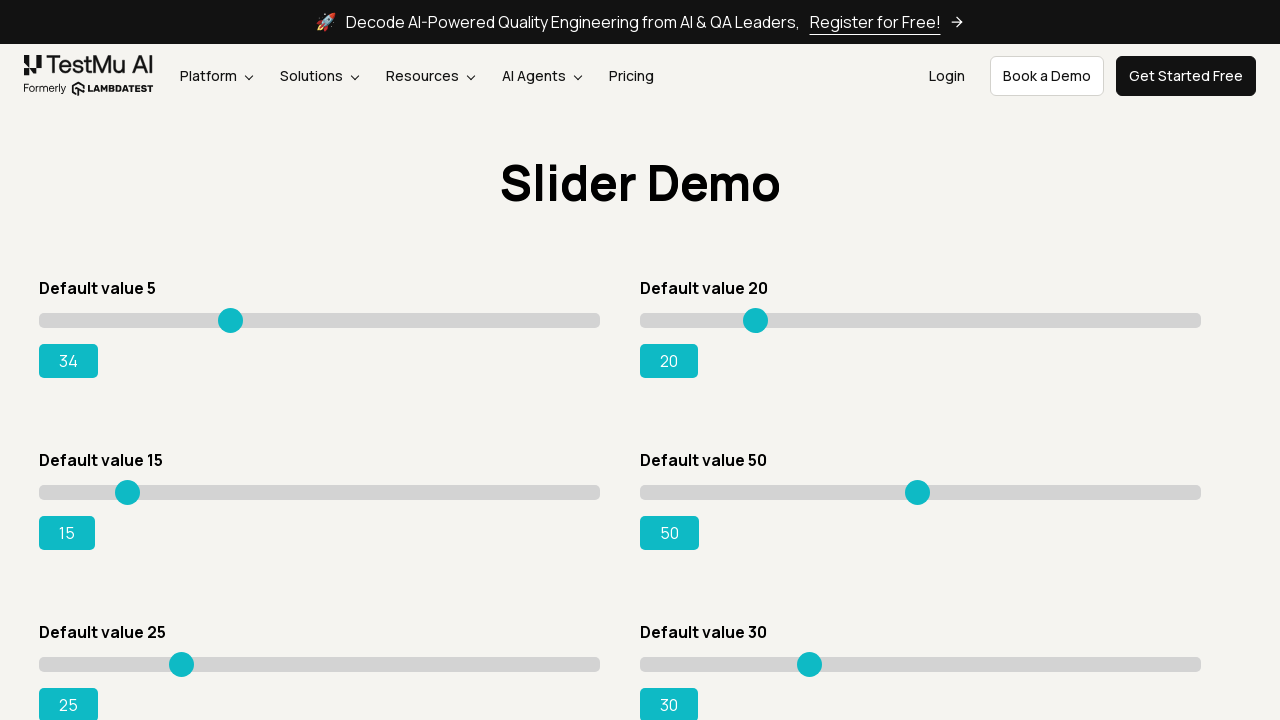

Pressed ArrowRight key on first slider, current value: 35 on xpath=//div[@id='slider1']//input[@class='sp__range']
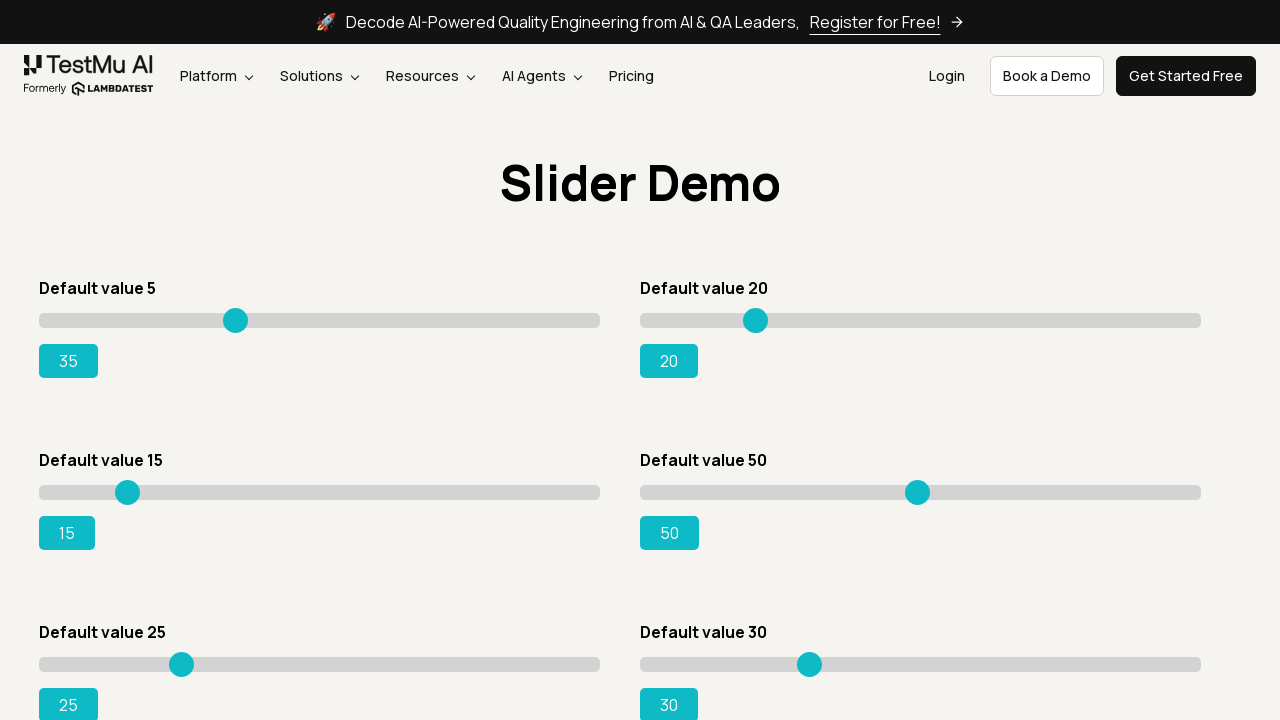

Pressed ArrowRight key on first slider, current value: 36 on xpath=//div[@id='slider1']//input[@class='sp__range']
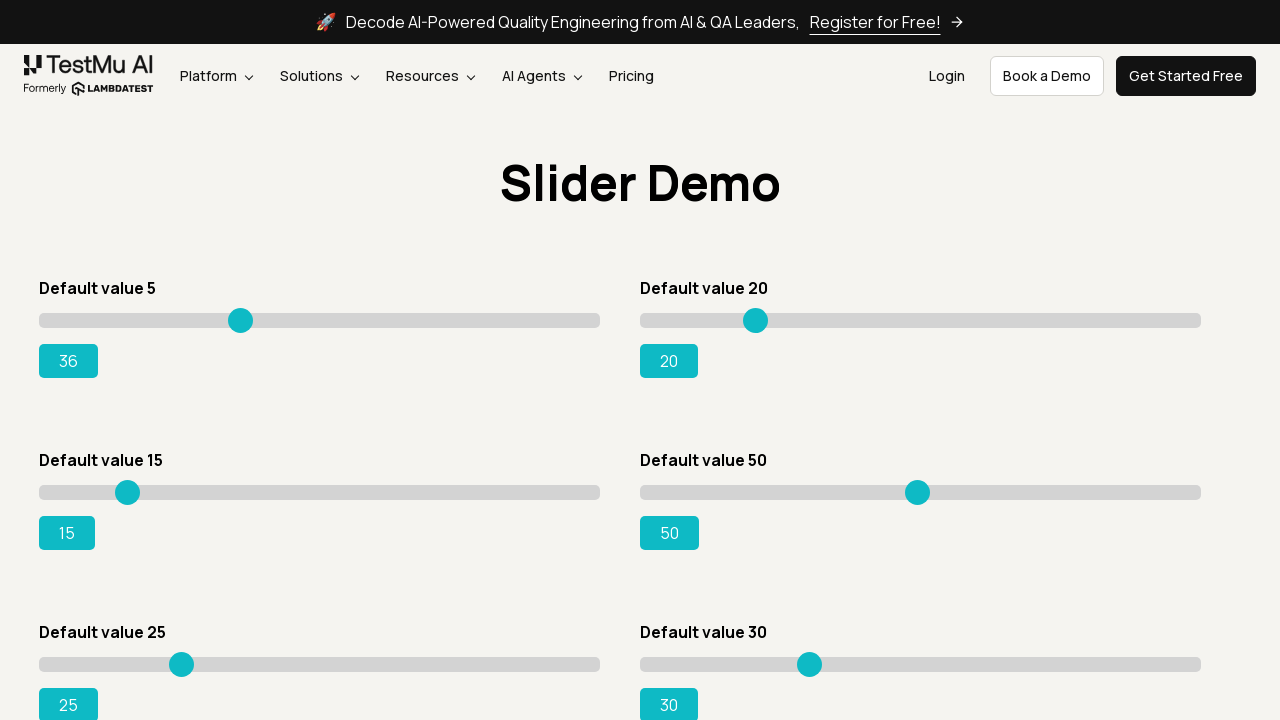

Pressed ArrowRight key on first slider, current value: 37 on xpath=//div[@id='slider1']//input[@class='sp__range']
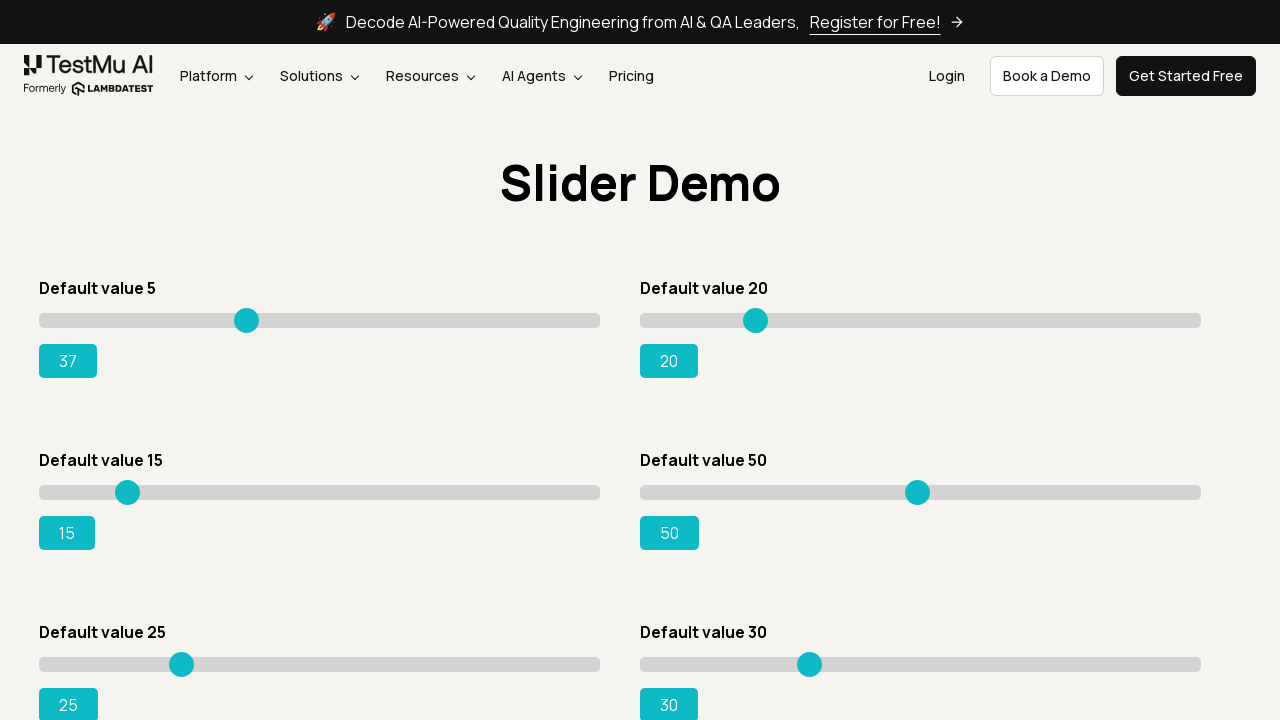

Pressed ArrowRight key on first slider, current value: 38 on xpath=//div[@id='slider1']//input[@class='sp__range']
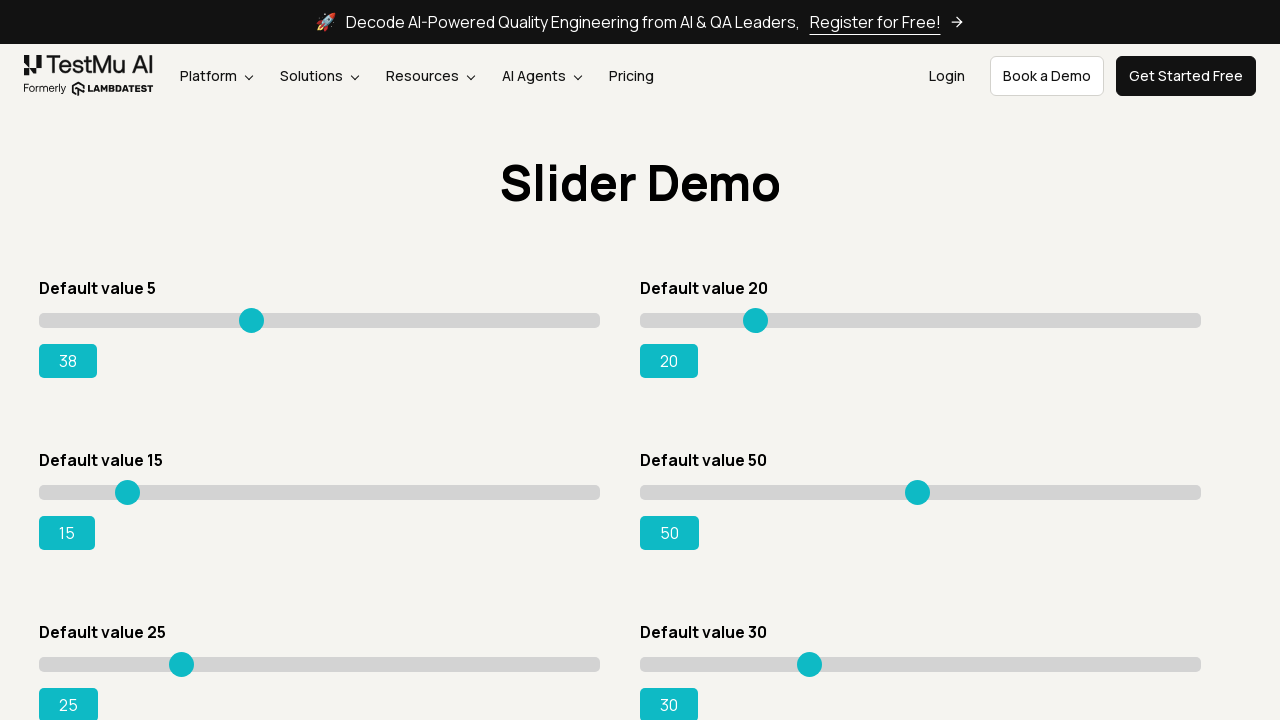

Pressed ArrowRight key on first slider, current value: 39 on xpath=//div[@id='slider1']//input[@class='sp__range']
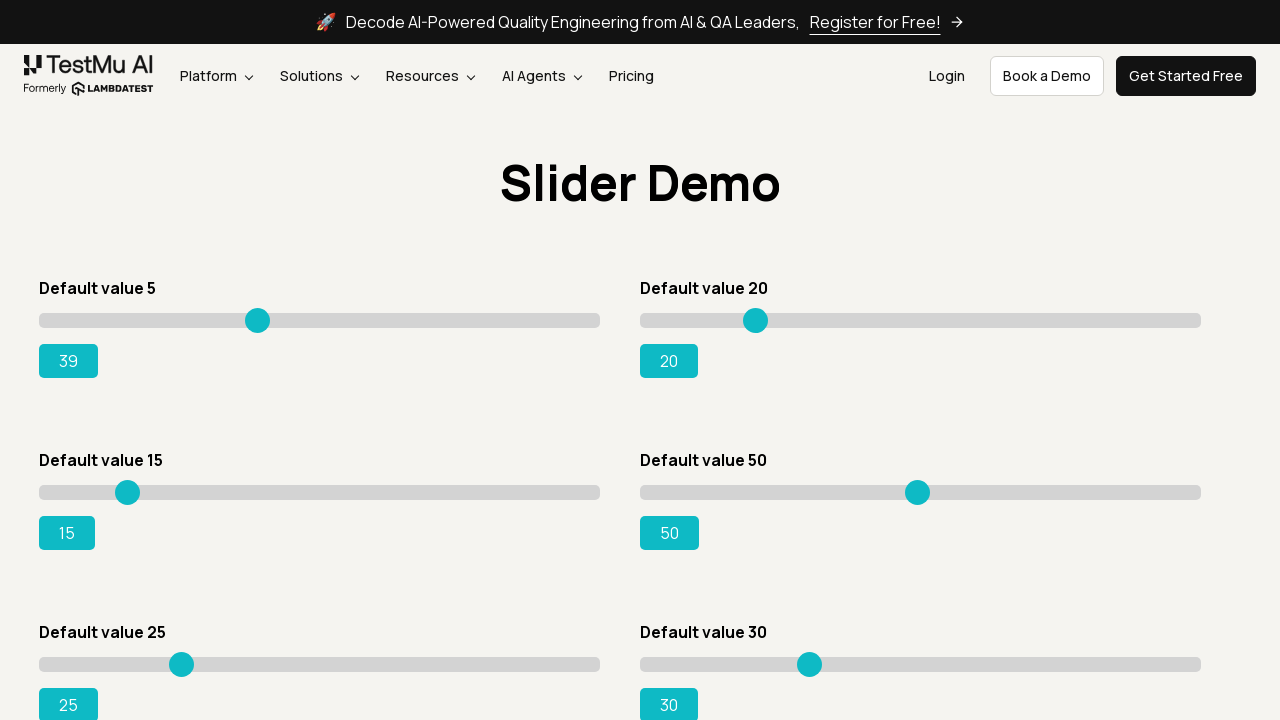

Pressed ArrowRight key on first slider, current value: 40 on xpath=//div[@id='slider1']//input[@class='sp__range']
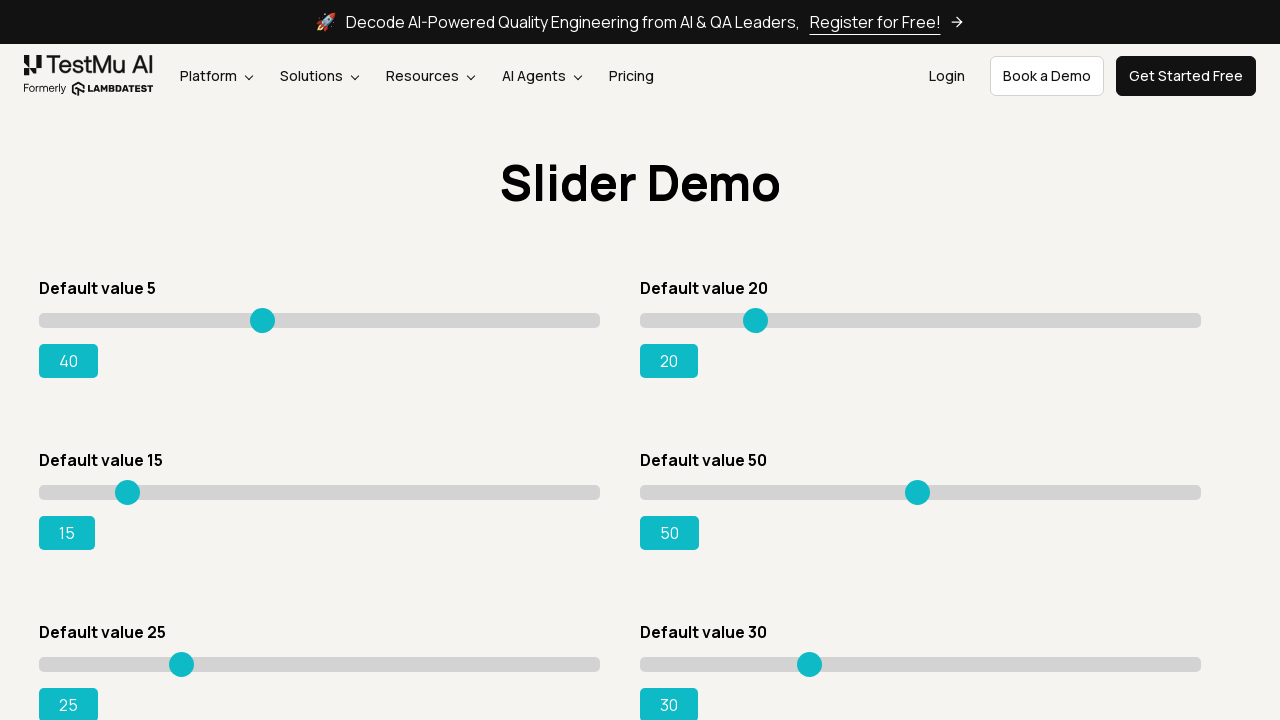

Pressed ArrowRight key on first slider, current value: 41 on xpath=//div[@id='slider1']//input[@class='sp__range']
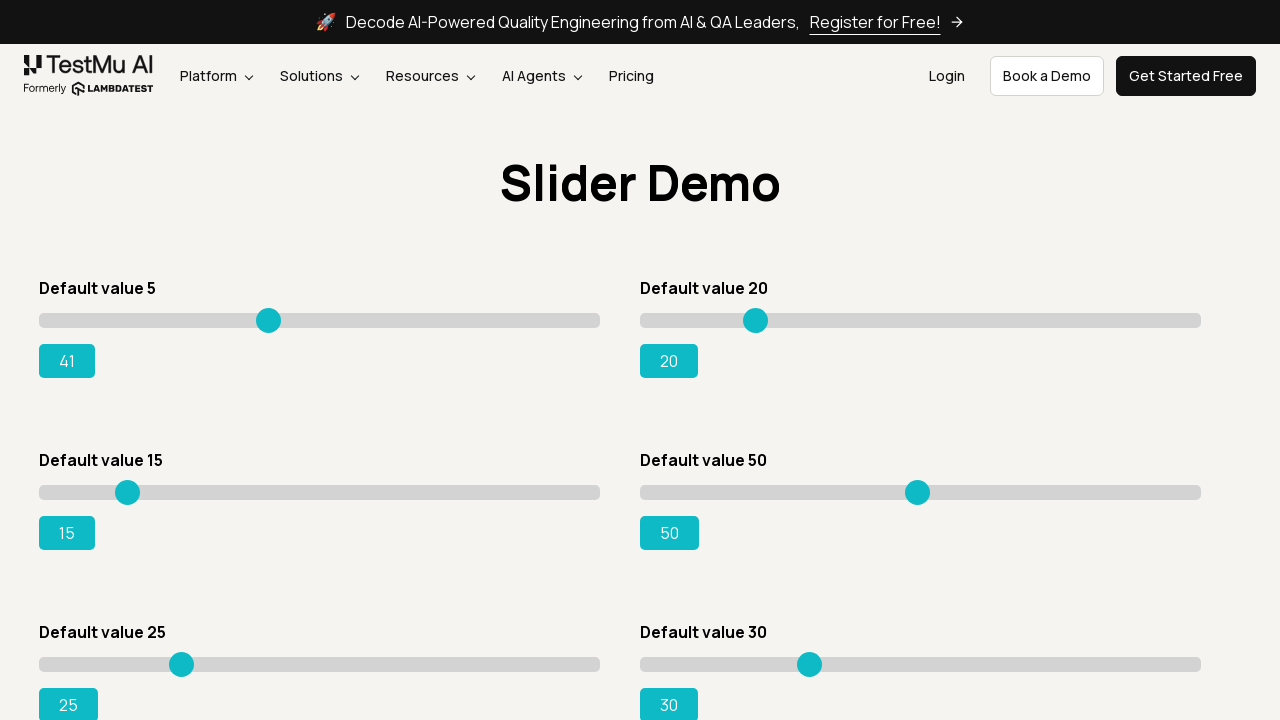

Pressed ArrowRight key on first slider, current value: 42 on xpath=//div[@id='slider1']//input[@class='sp__range']
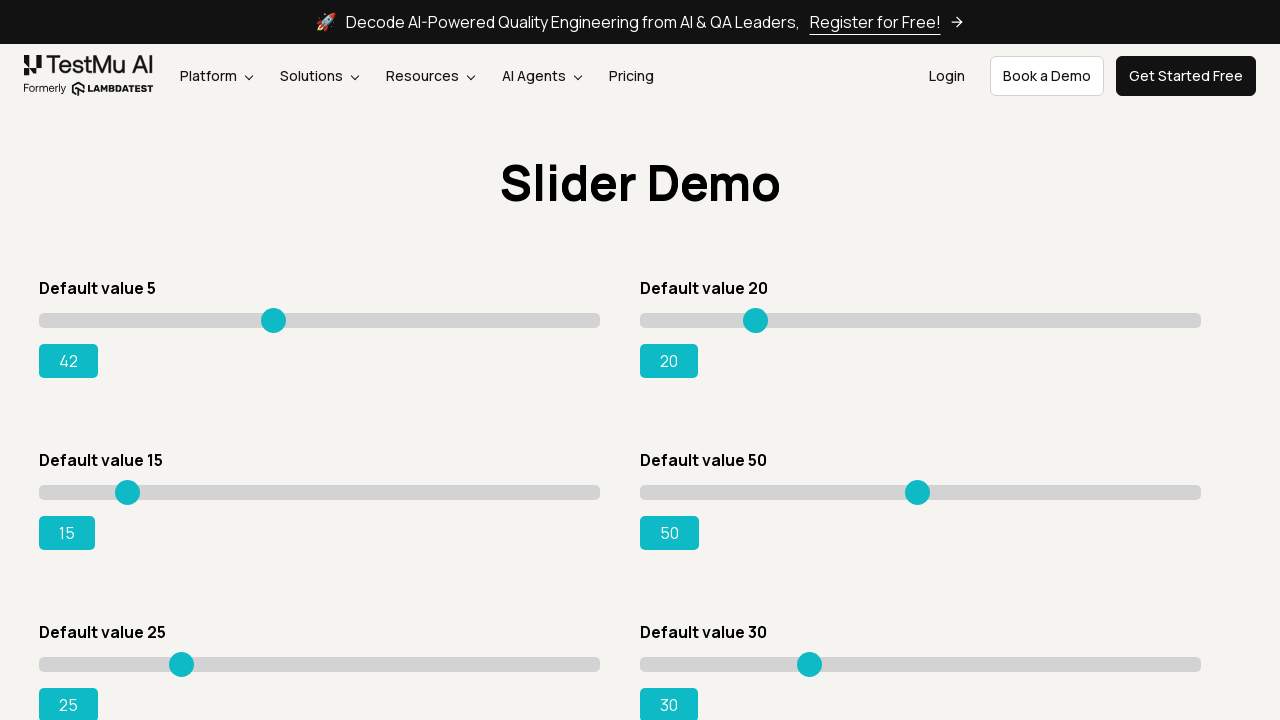

Pressed ArrowRight key on first slider, current value: 43 on xpath=//div[@id='slider1']//input[@class='sp__range']
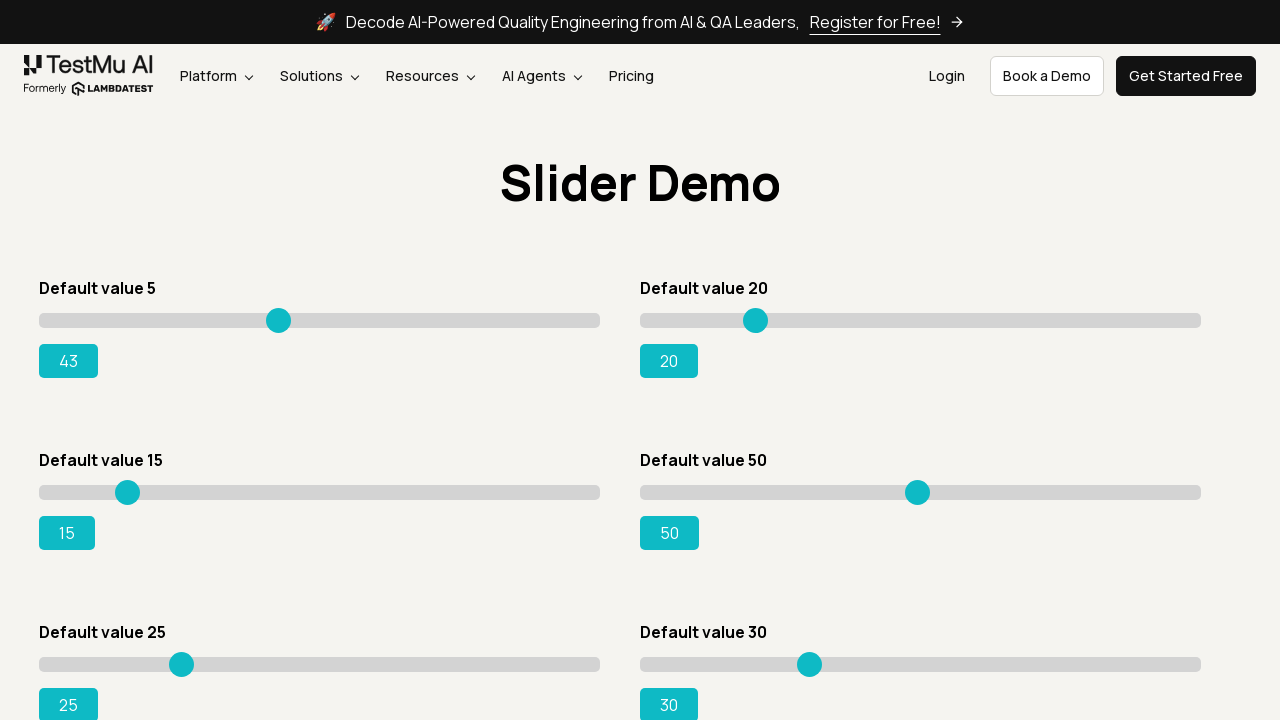

Pressed ArrowRight key on first slider, current value: 44 on xpath=//div[@id='slider1']//input[@class='sp__range']
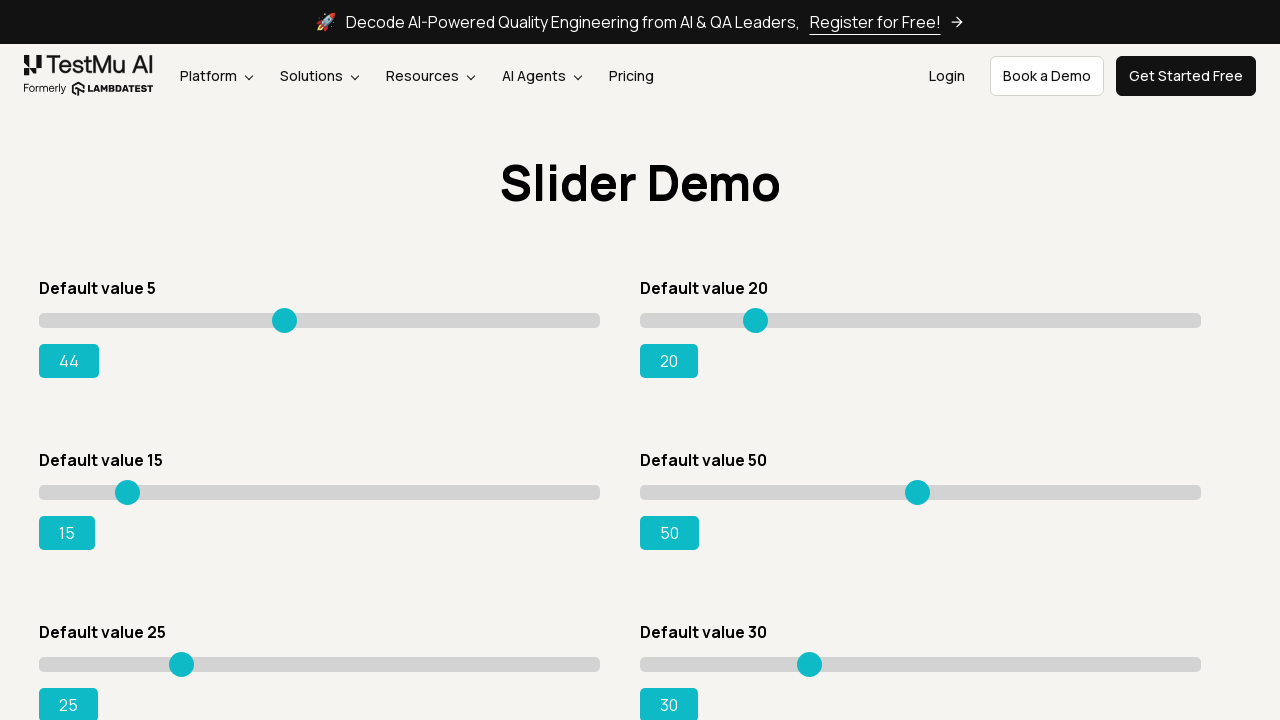

Pressed ArrowRight key on first slider, current value: 45 on xpath=//div[@id='slider1']//input[@class='sp__range']
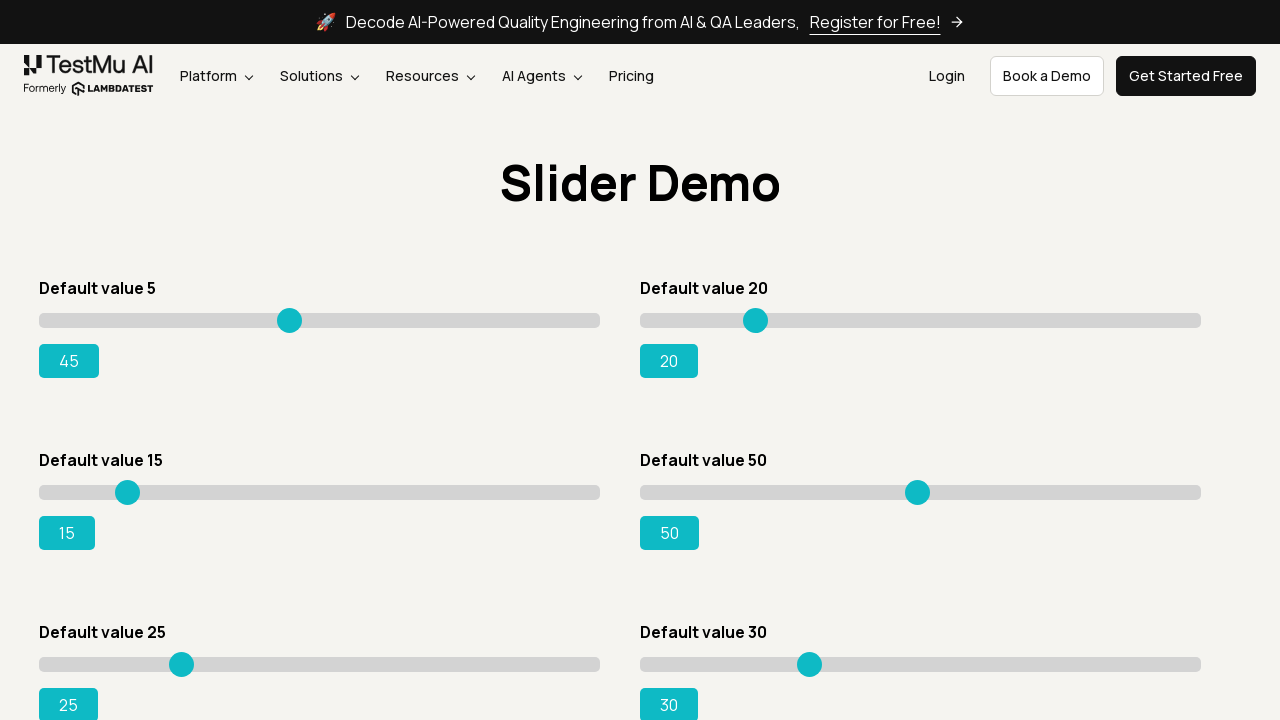

Pressed ArrowRight key on first slider, current value: 46 on xpath=//div[@id='slider1']//input[@class='sp__range']
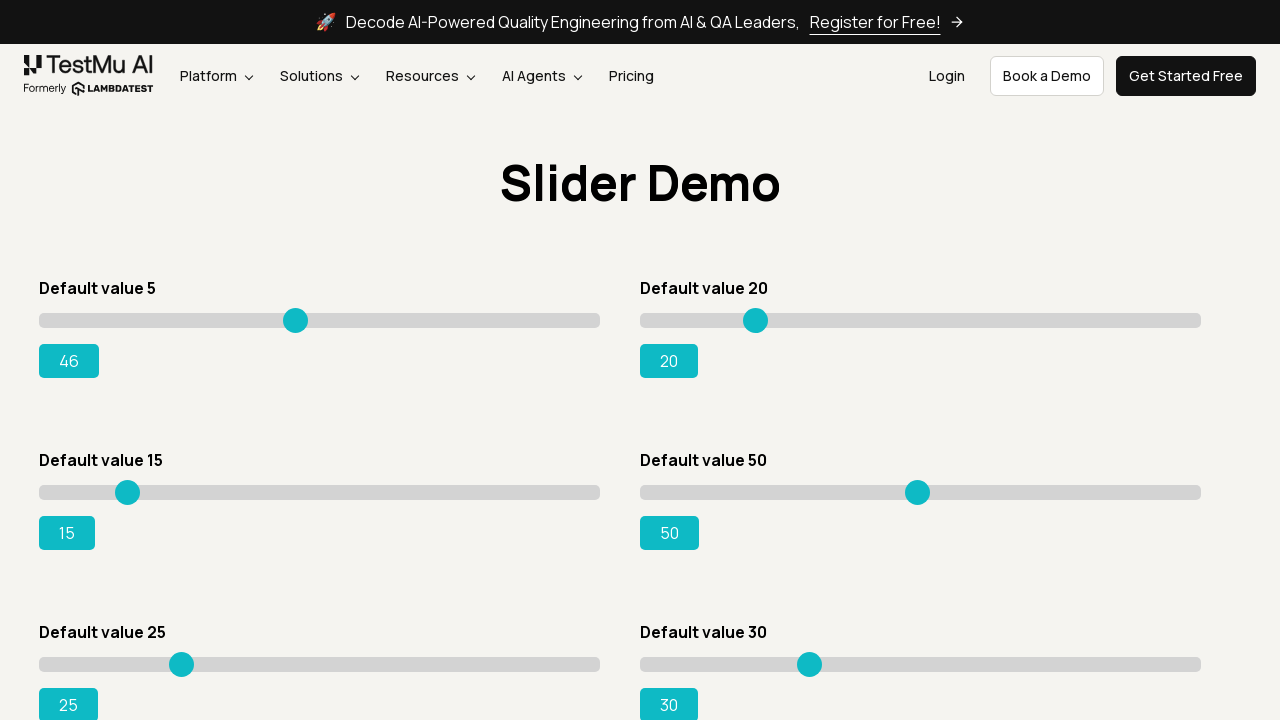

Pressed ArrowRight key on first slider, current value: 47 on xpath=//div[@id='slider1']//input[@class='sp__range']
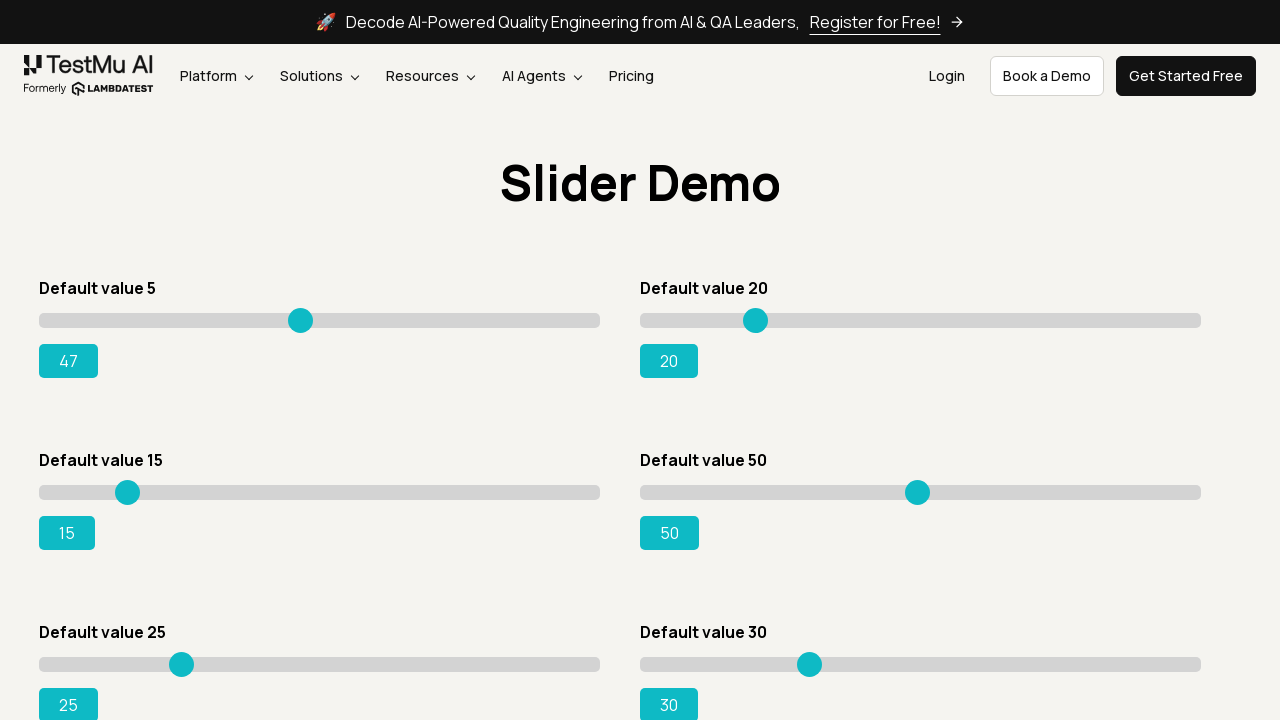

Pressed ArrowRight key on first slider, current value: 48 on xpath=//div[@id='slider1']//input[@class='sp__range']
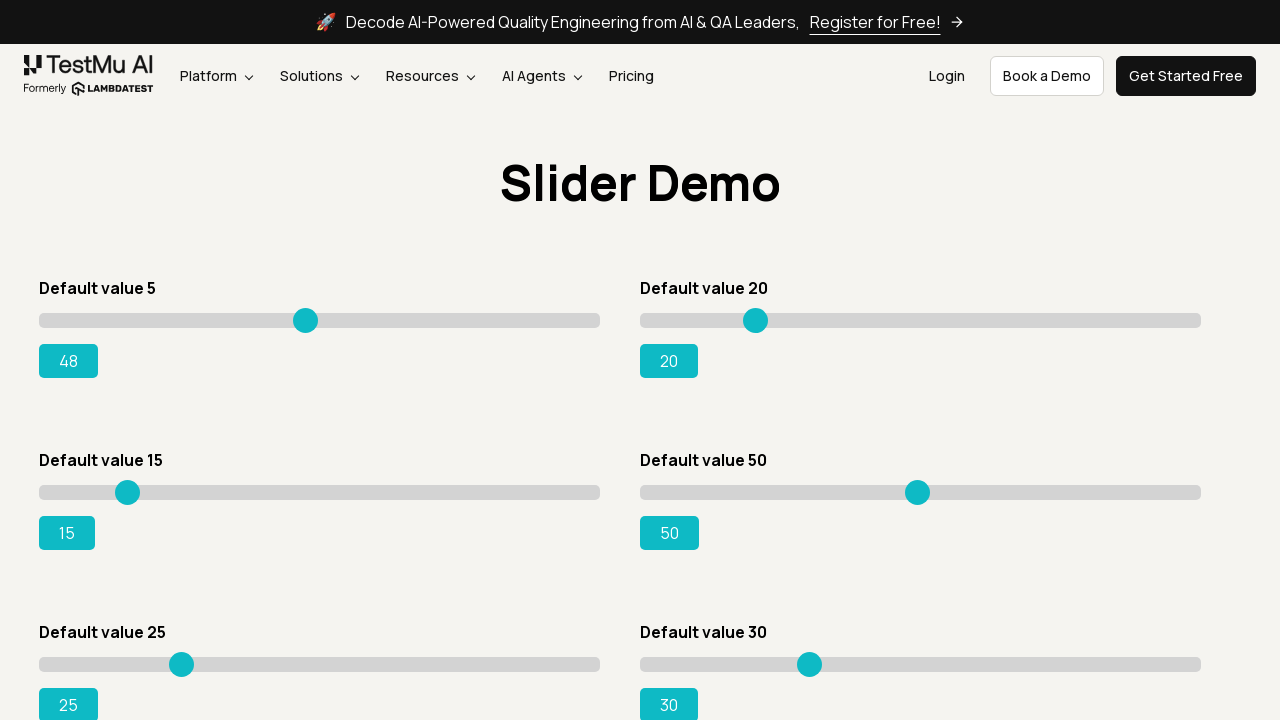

Pressed ArrowRight key on first slider, current value: 49 on xpath=//div[@id='slider1']//input[@class='sp__range']
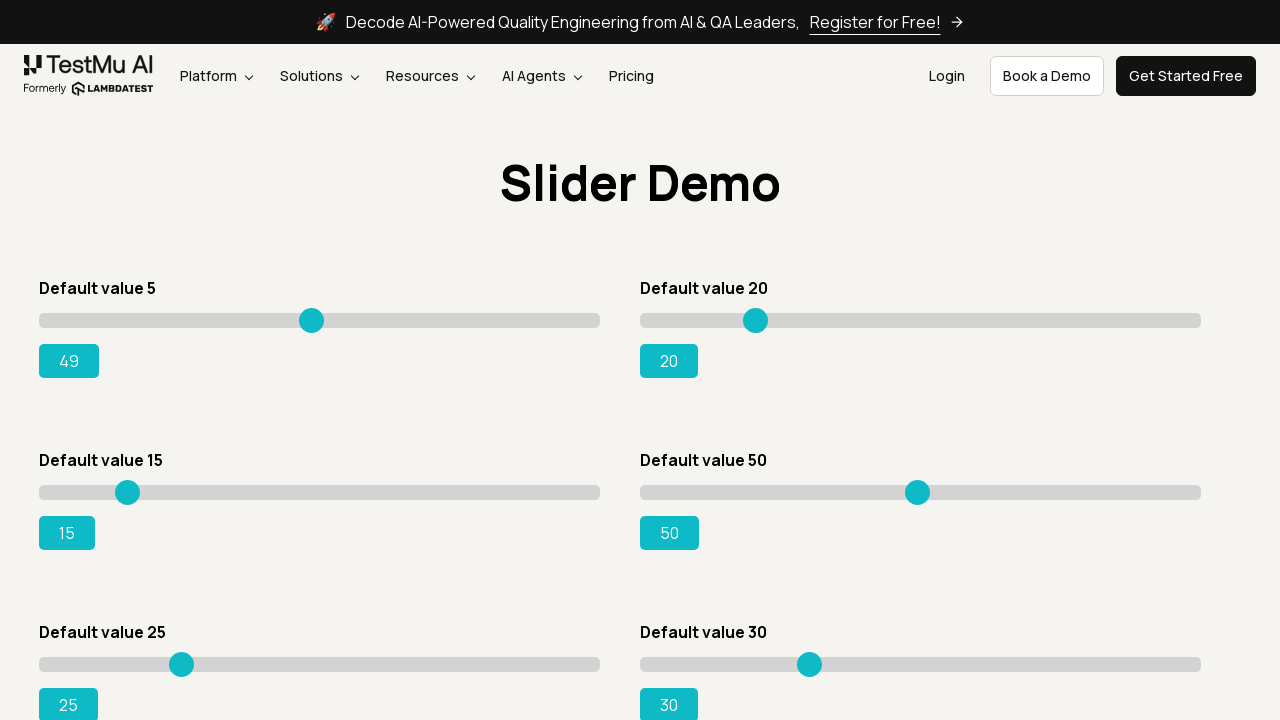

Pressed ArrowRight key on first slider, current value: 50 on xpath=//div[@id='slider1']//input[@class='sp__range']
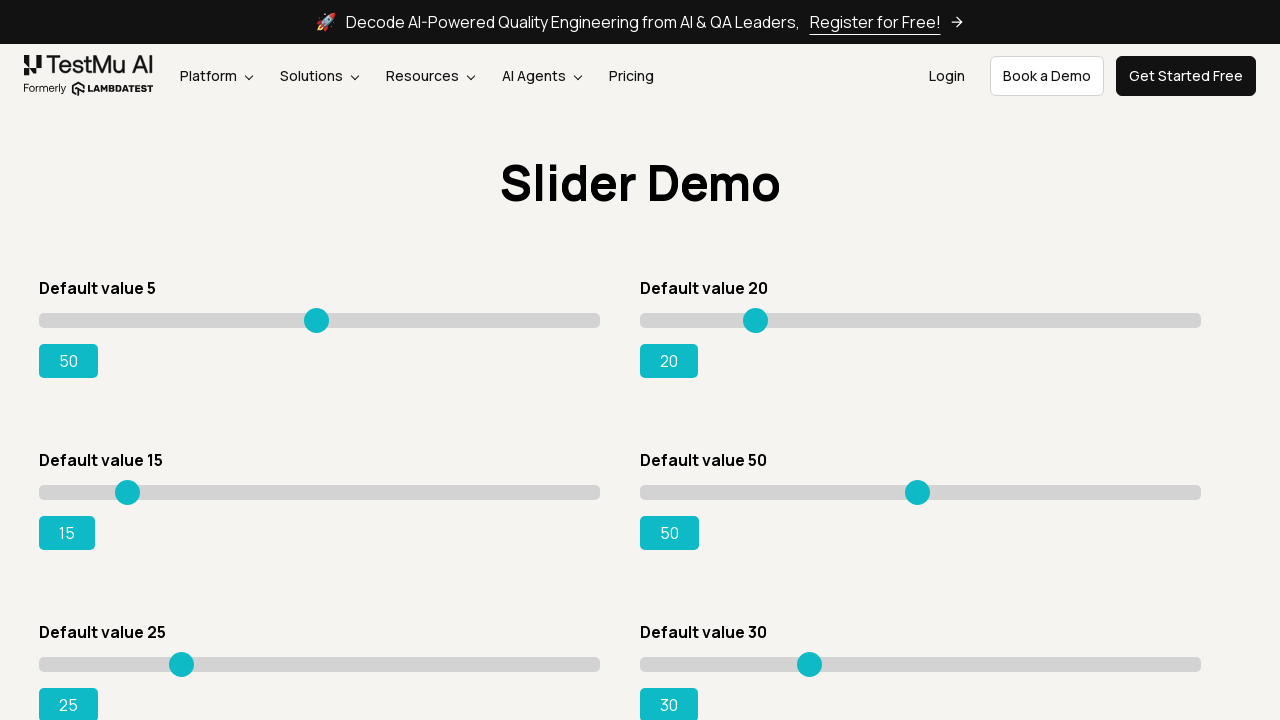

Pressed ArrowRight key on first slider, current value: 51 on xpath=//div[@id='slider1']//input[@class='sp__range']
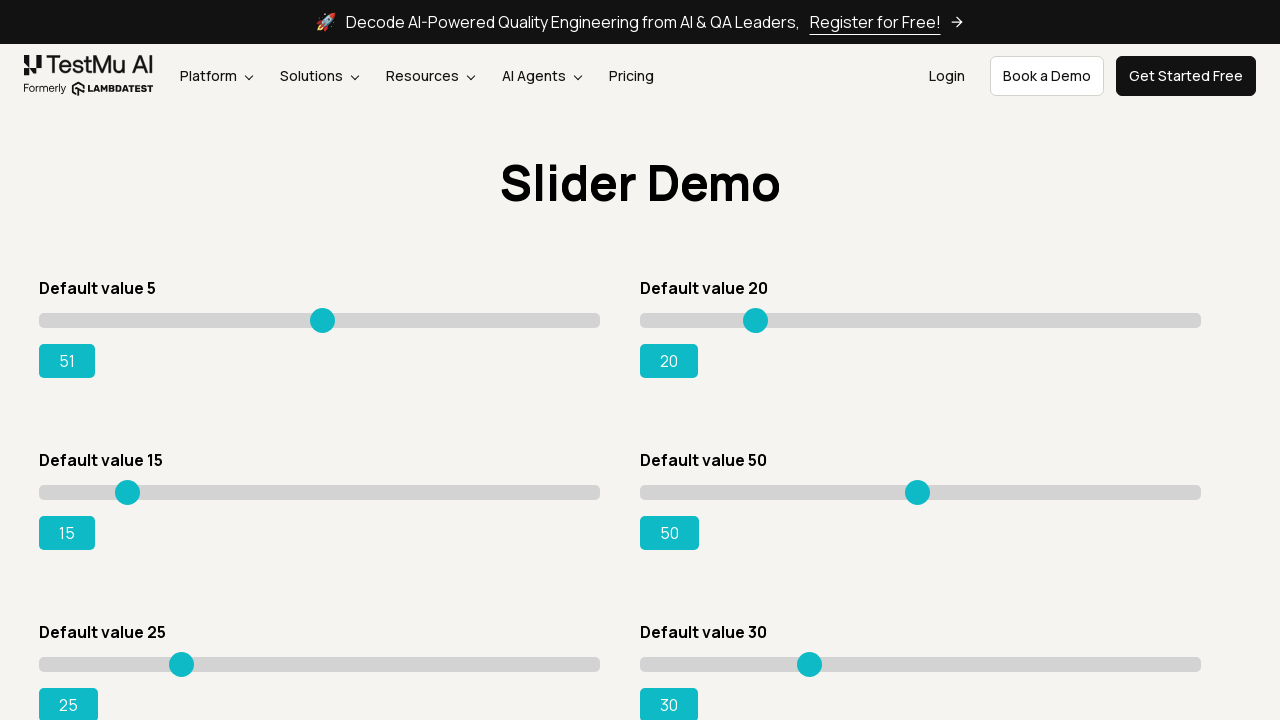

Pressed ArrowRight key on first slider, current value: 52 on xpath=//div[@id='slider1']//input[@class='sp__range']
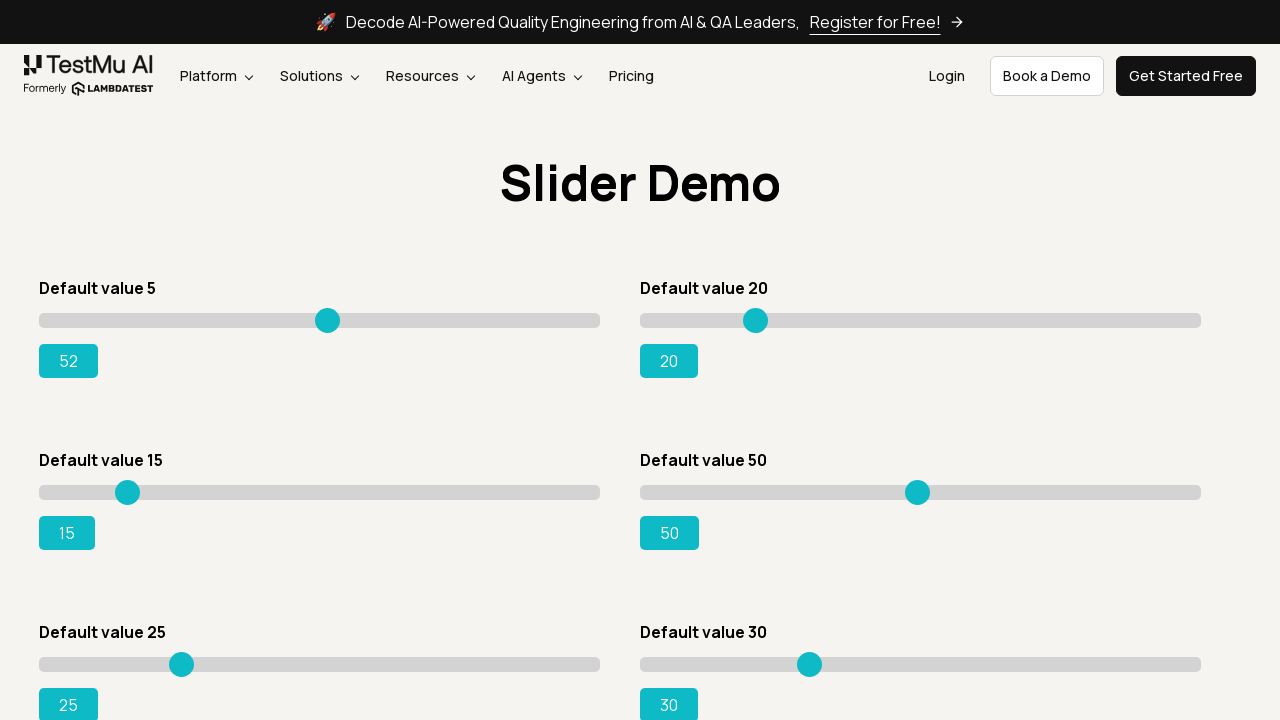

Pressed ArrowRight key on first slider, current value: 53 on xpath=//div[@id='slider1']//input[@class='sp__range']
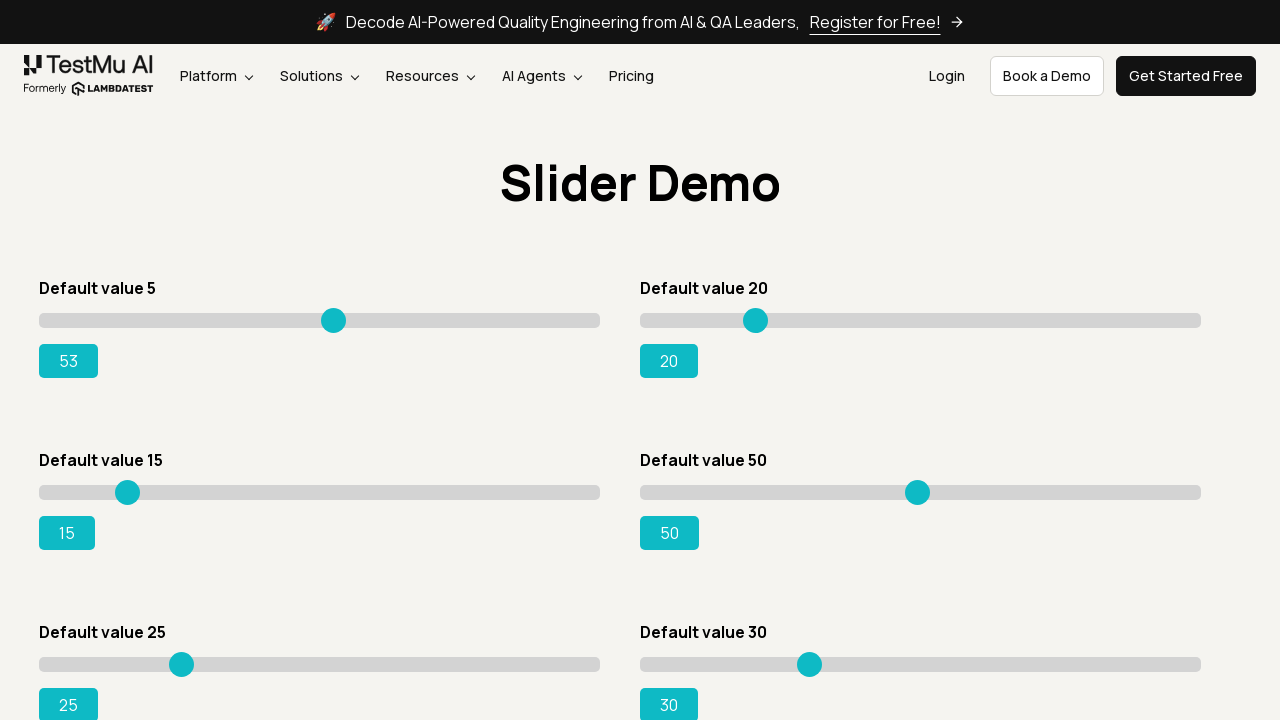

Pressed ArrowRight key on first slider, current value: 54 on xpath=//div[@id='slider1']//input[@class='sp__range']
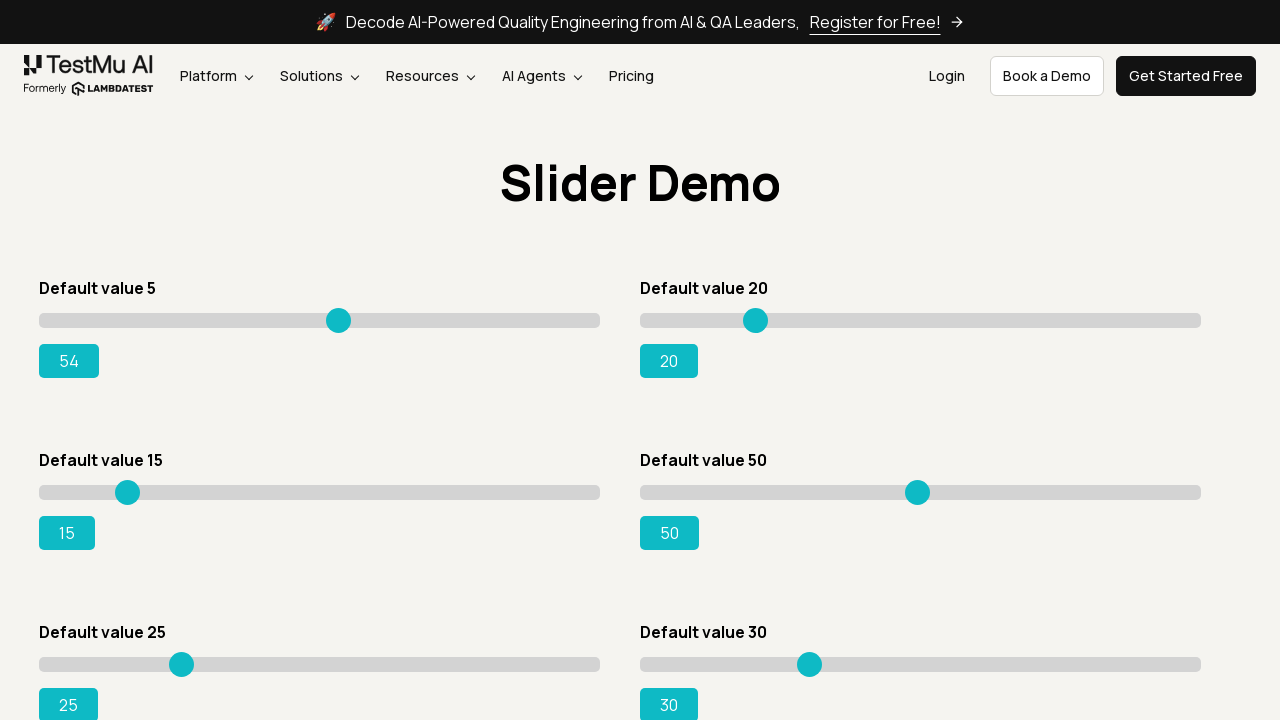

Pressed ArrowRight key on first slider, current value: 55 on xpath=//div[@id='slider1']//input[@class='sp__range']
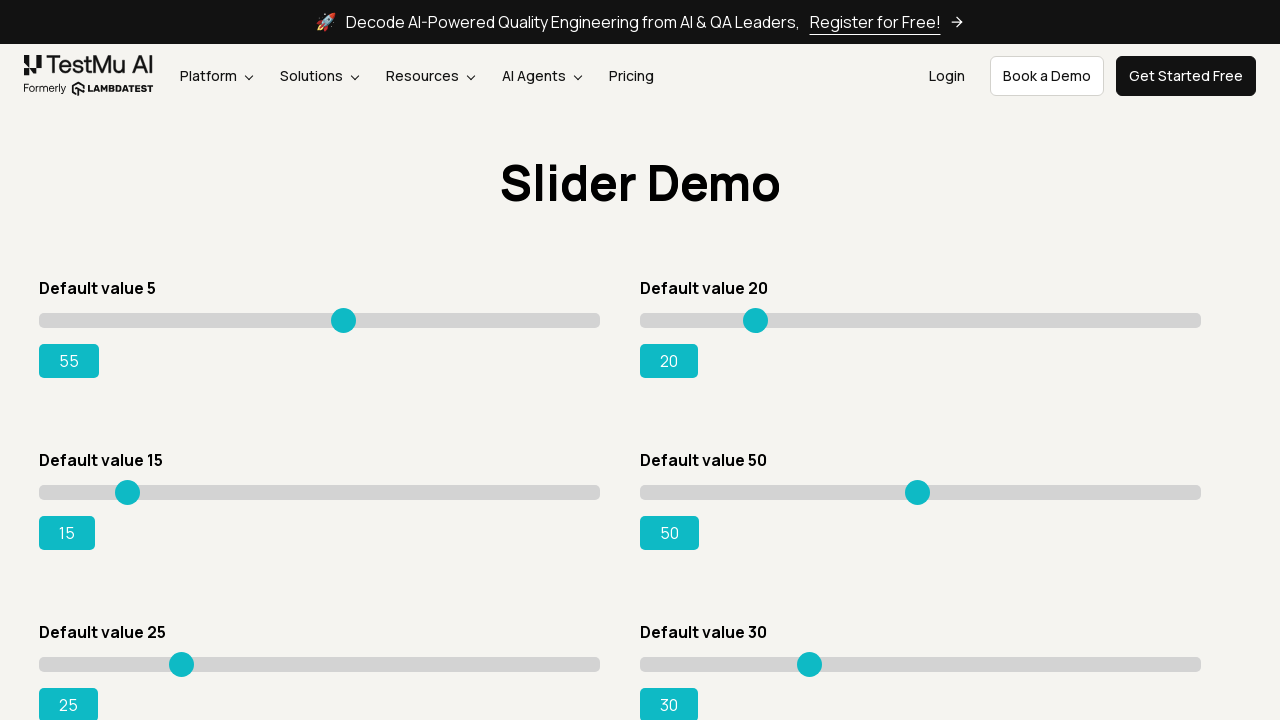

Pressed ArrowRight key on first slider, current value: 56 on xpath=//div[@id='slider1']//input[@class='sp__range']
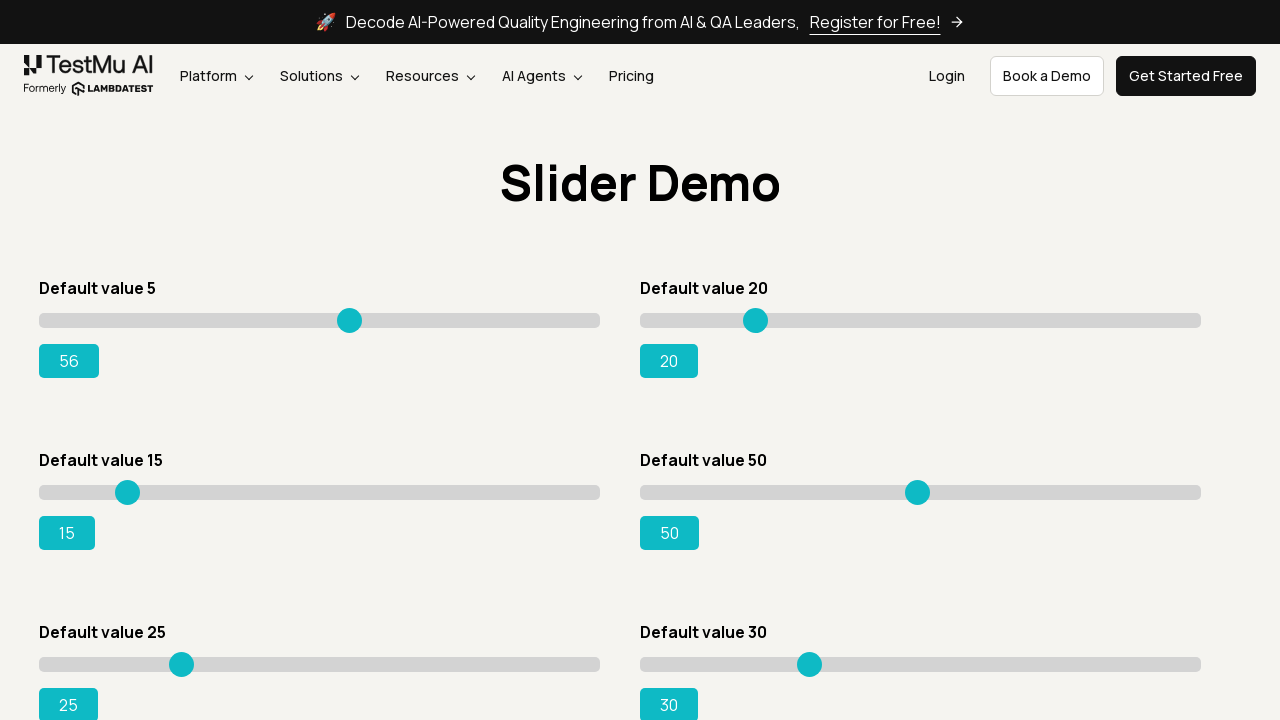

Pressed ArrowRight key on first slider, current value: 57 on xpath=//div[@id='slider1']//input[@class='sp__range']
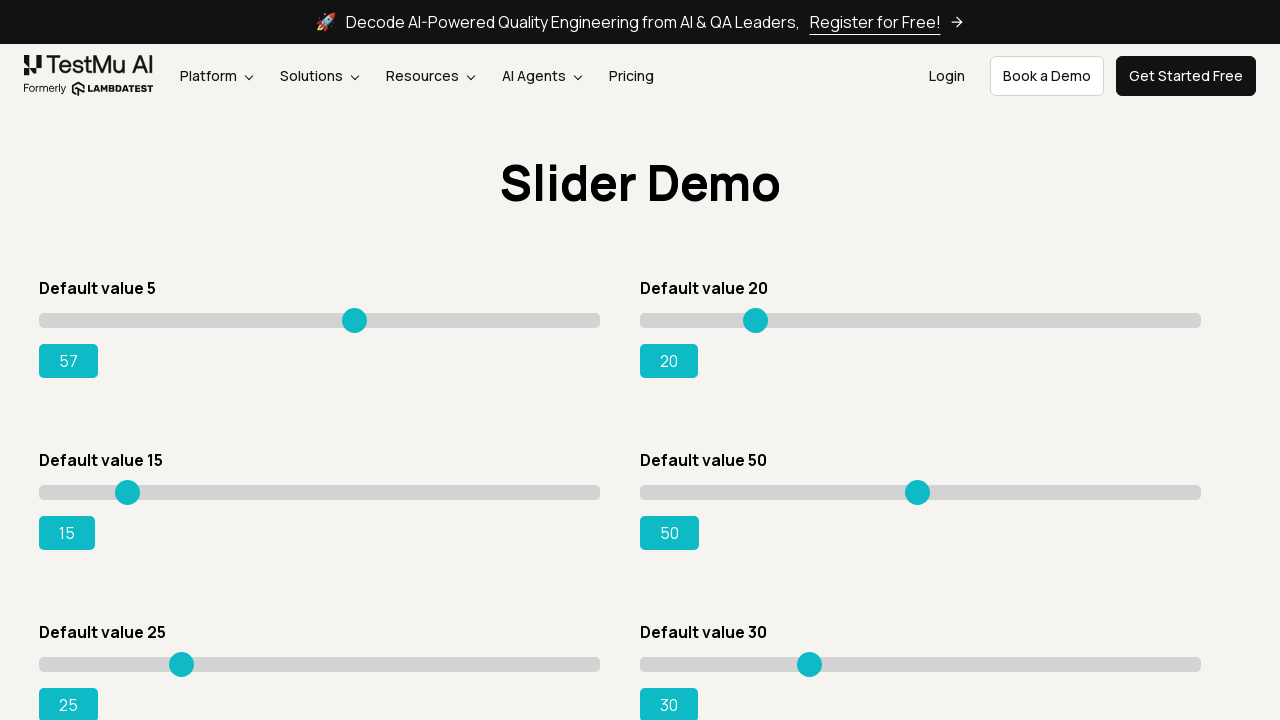

Pressed ArrowRight key on first slider, current value: 58 on xpath=//div[@id='slider1']//input[@class='sp__range']
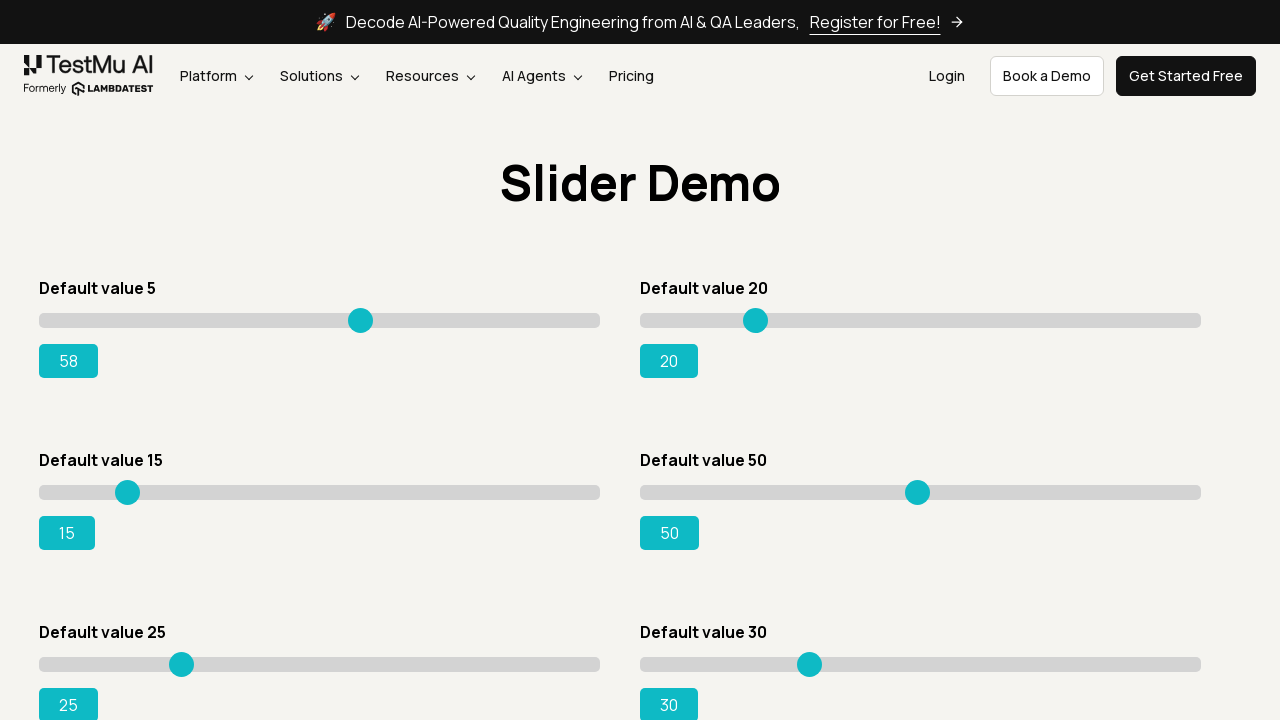

Pressed ArrowRight key on first slider, current value: 59 on xpath=//div[@id='slider1']//input[@class='sp__range']
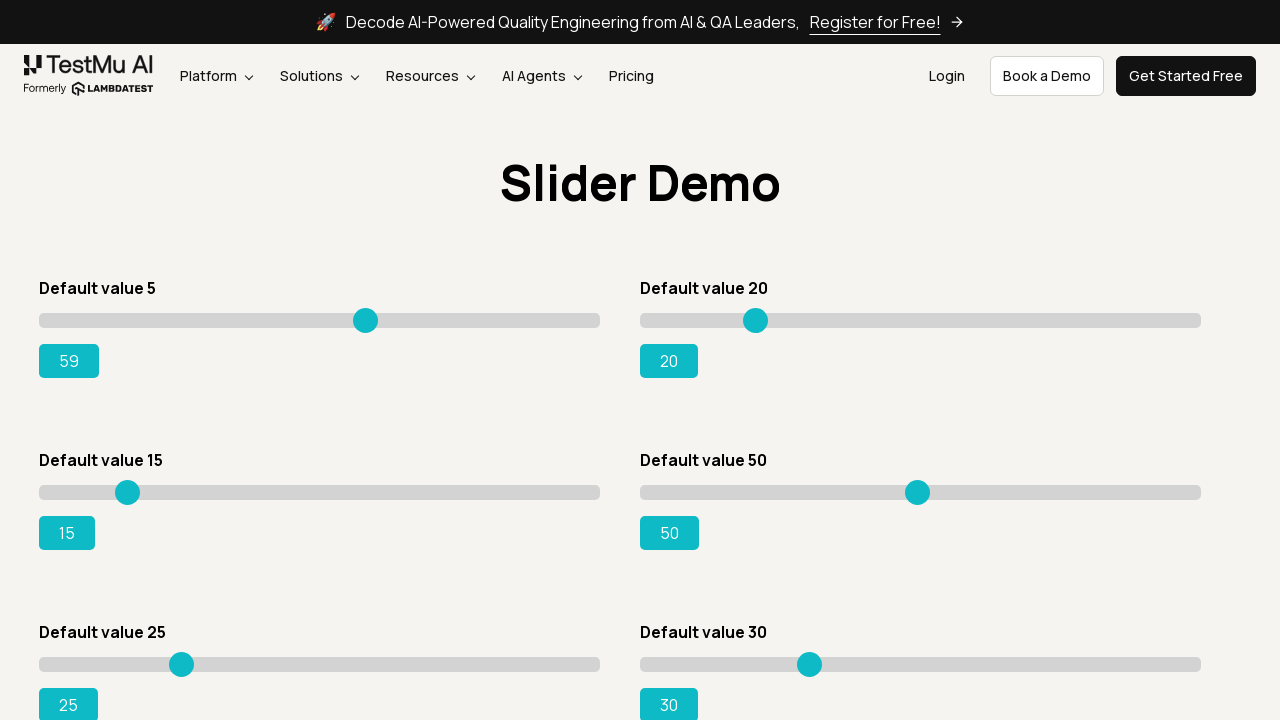

Pressed ArrowRight key on first slider, current value: 60 on xpath=//div[@id='slider1']//input[@class='sp__range']
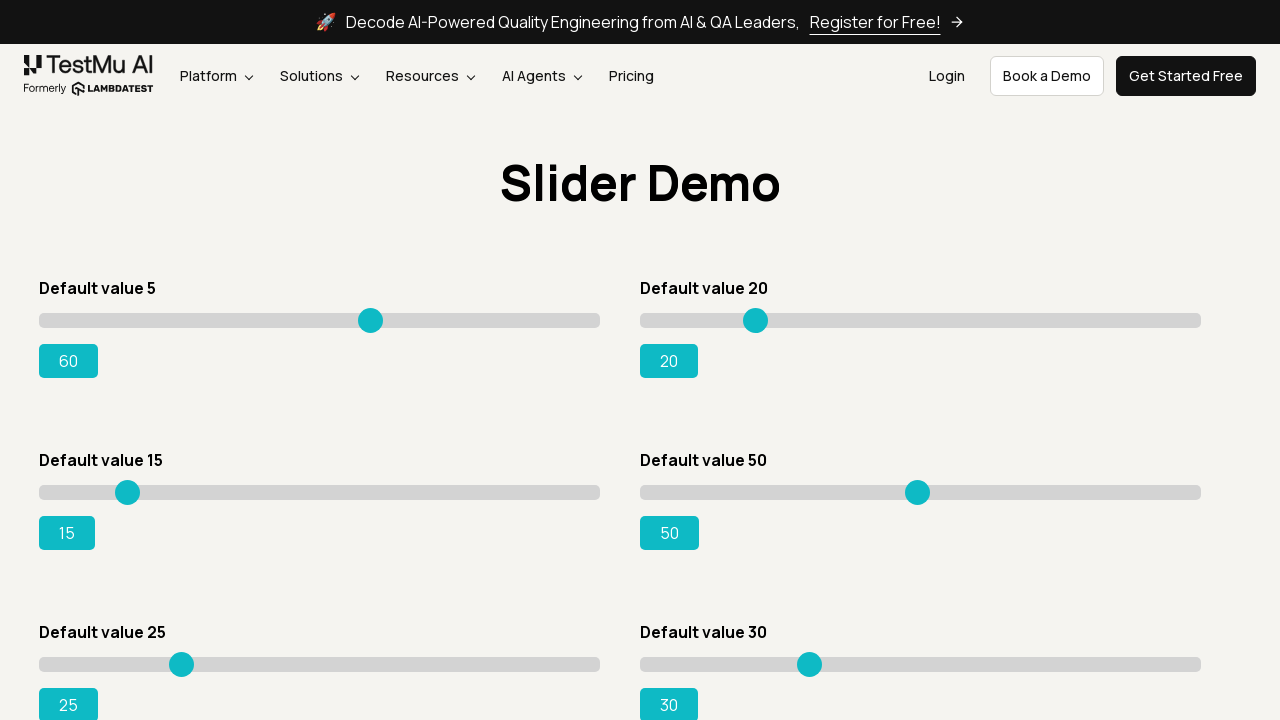

Pressed ArrowRight key on first slider, current value: 61 on xpath=//div[@id='slider1']//input[@class='sp__range']
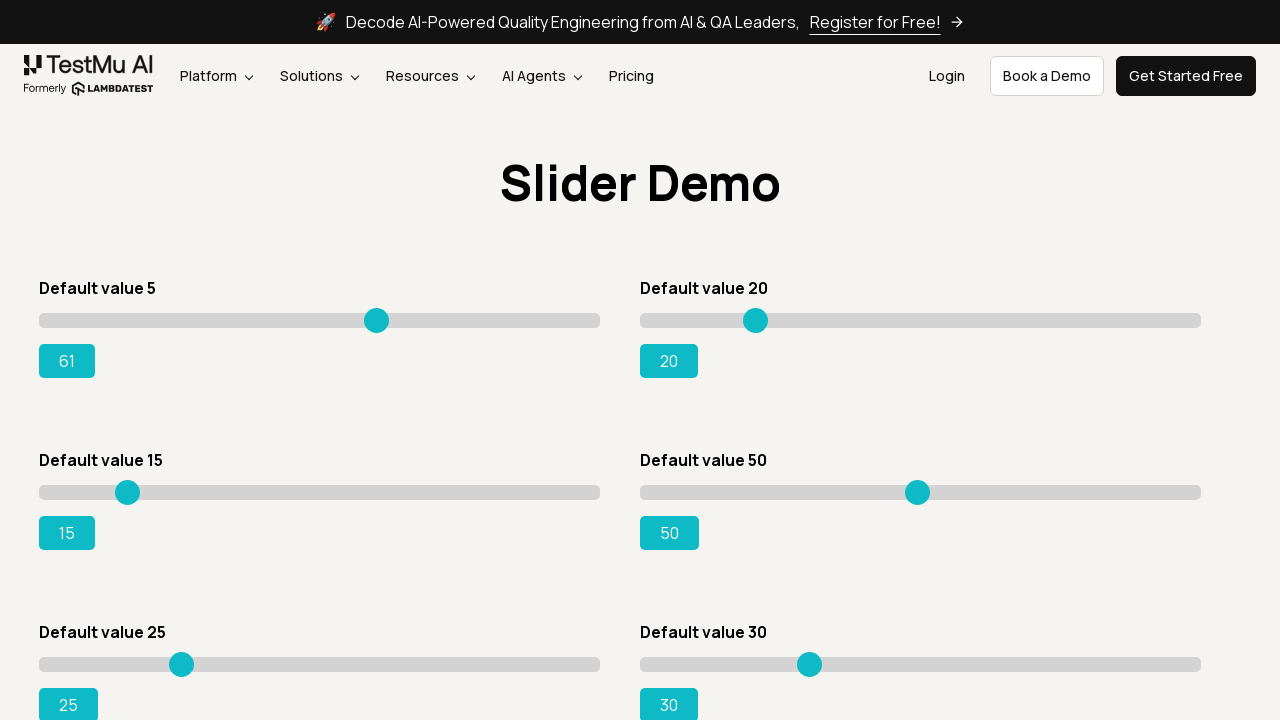

Pressed ArrowRight key on first slider, current value: 62 on xpath=//div[@id='slider1']//input[@class='sp__range']
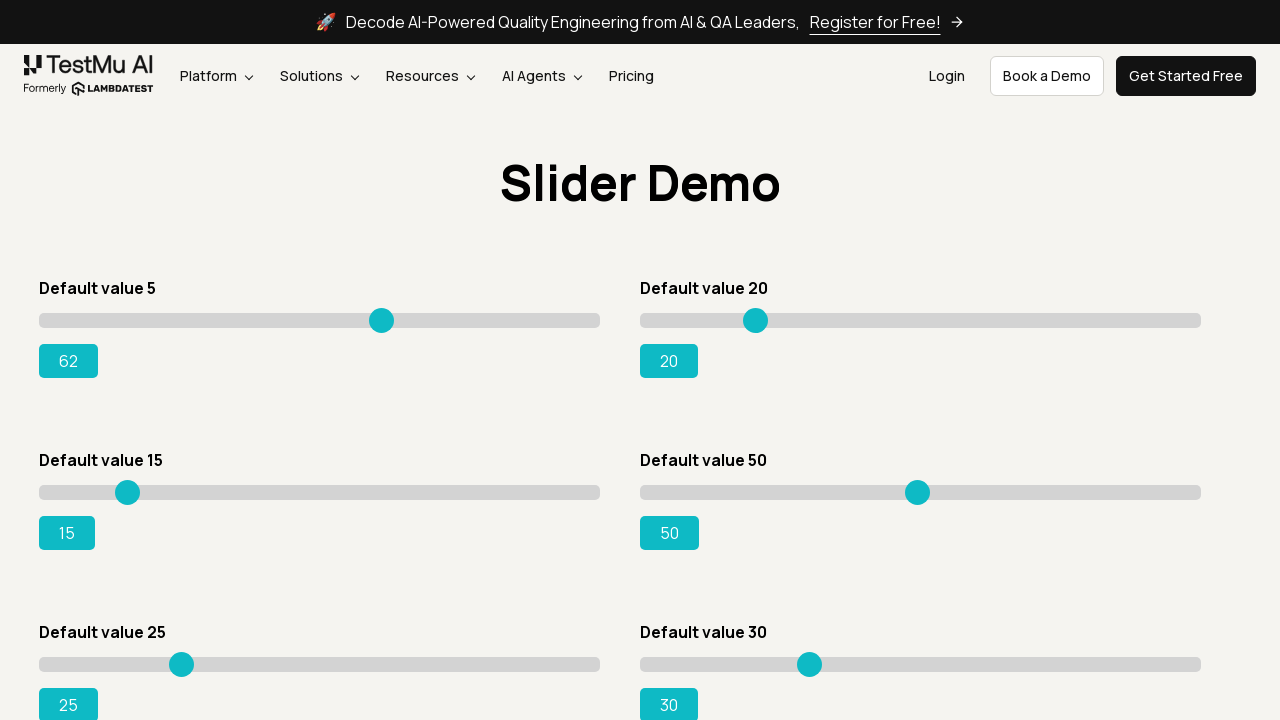

Pressed ArrowRight key on first slider, current value: 63 on xpath=//div[@id='slider1']//input[@class='sp__range']
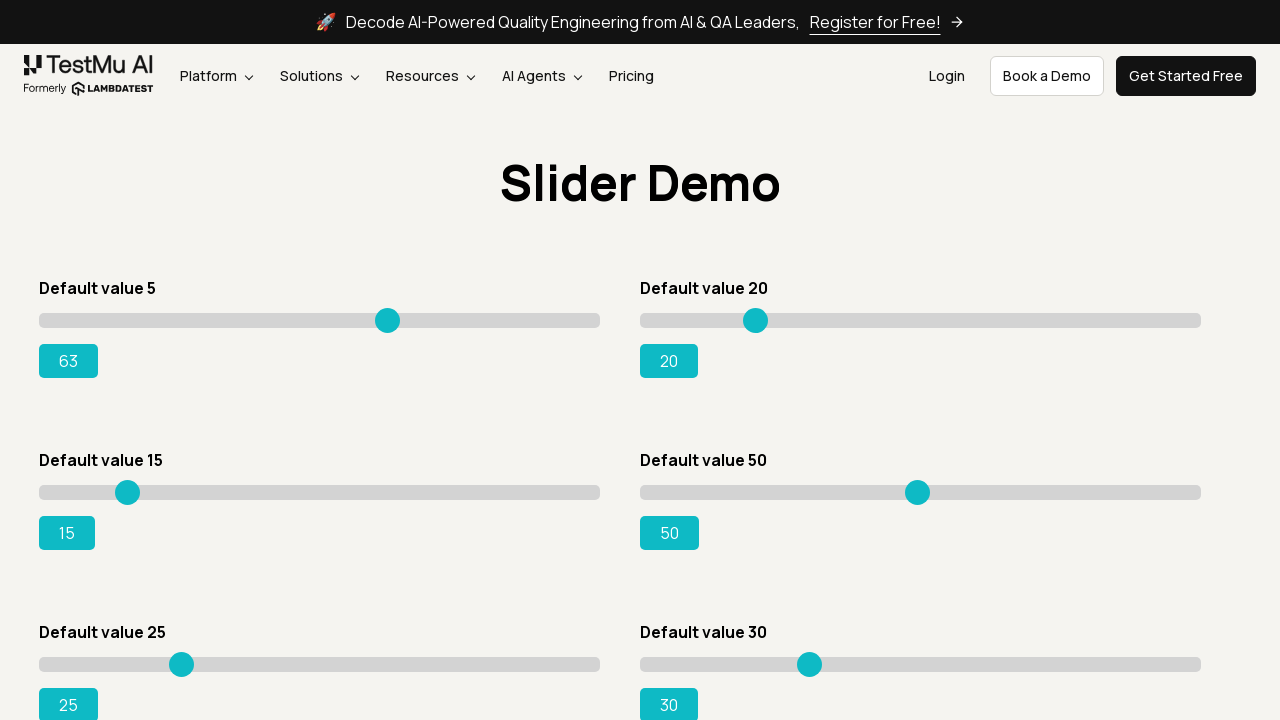

Pressed ArrowRight key on first slider, current value: 64 on xpath=//div[@id='slider1']//input[@class='sp__range']
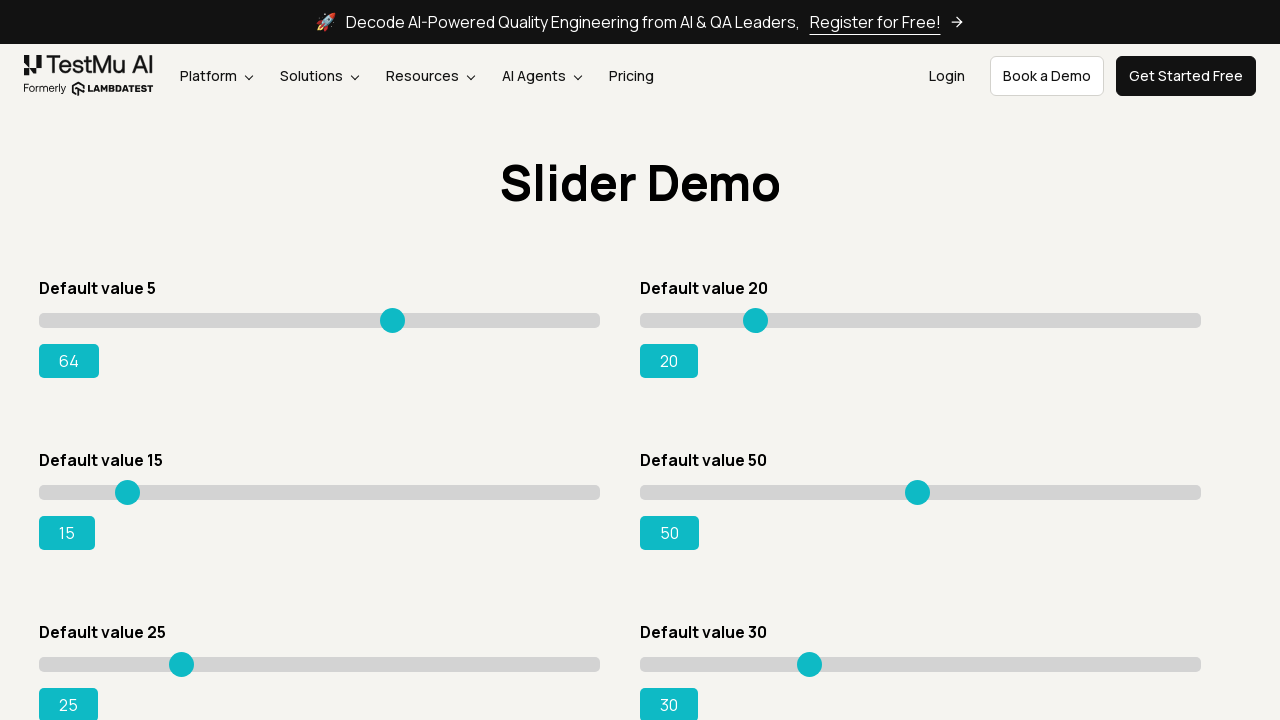

Pressed ArrowRight key on first slider, current value: 65 on xpath=//div[@id='slider1']//input[@class='sp__range']
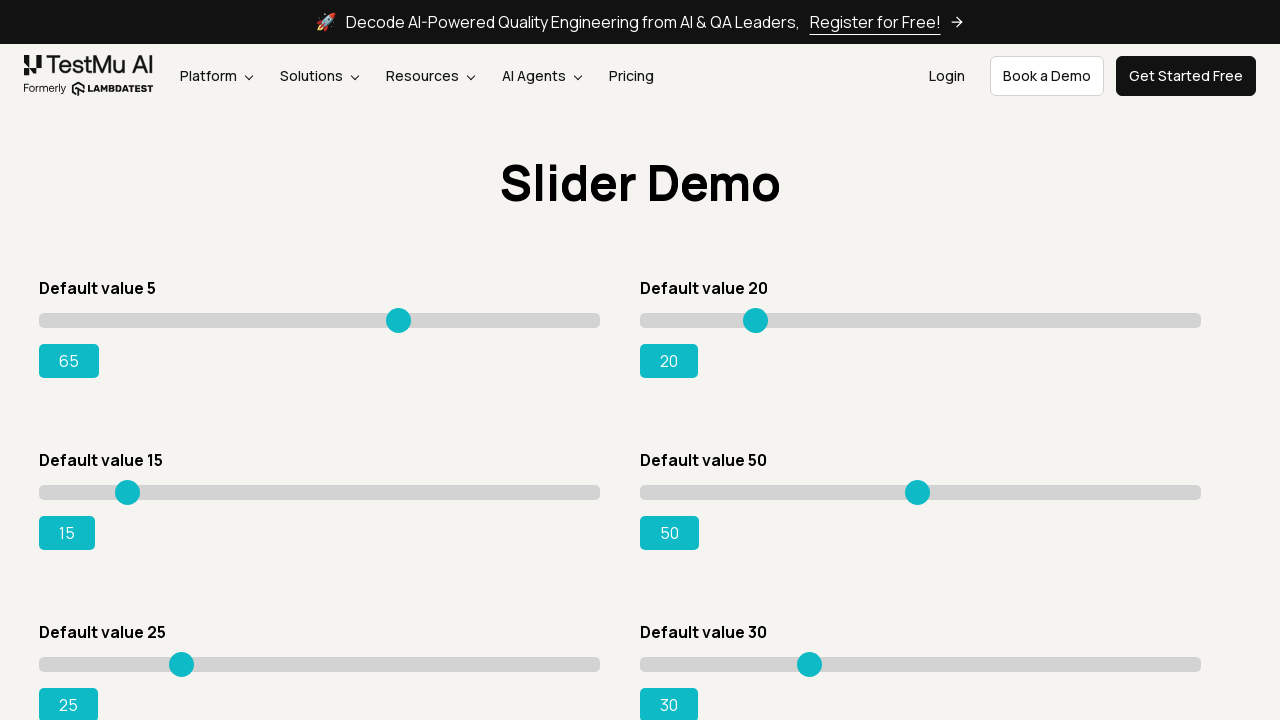

Pressed ArrowRight key on first slider, current value: 66 on xpath=//div[@id='slider1']//input[@class='sp__range']
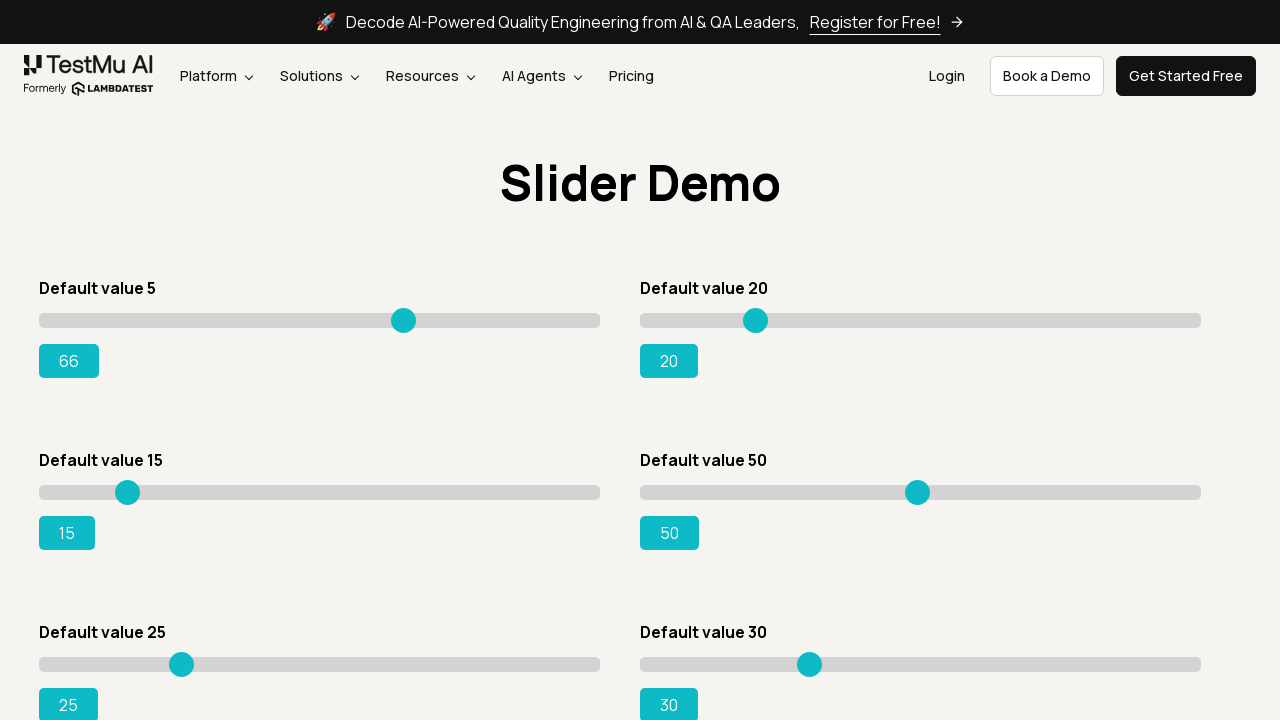

Pressed ArrowRight key on first slider, current value: 67 on xpath=//div[@id='slider1']//input[@class='sp__range']
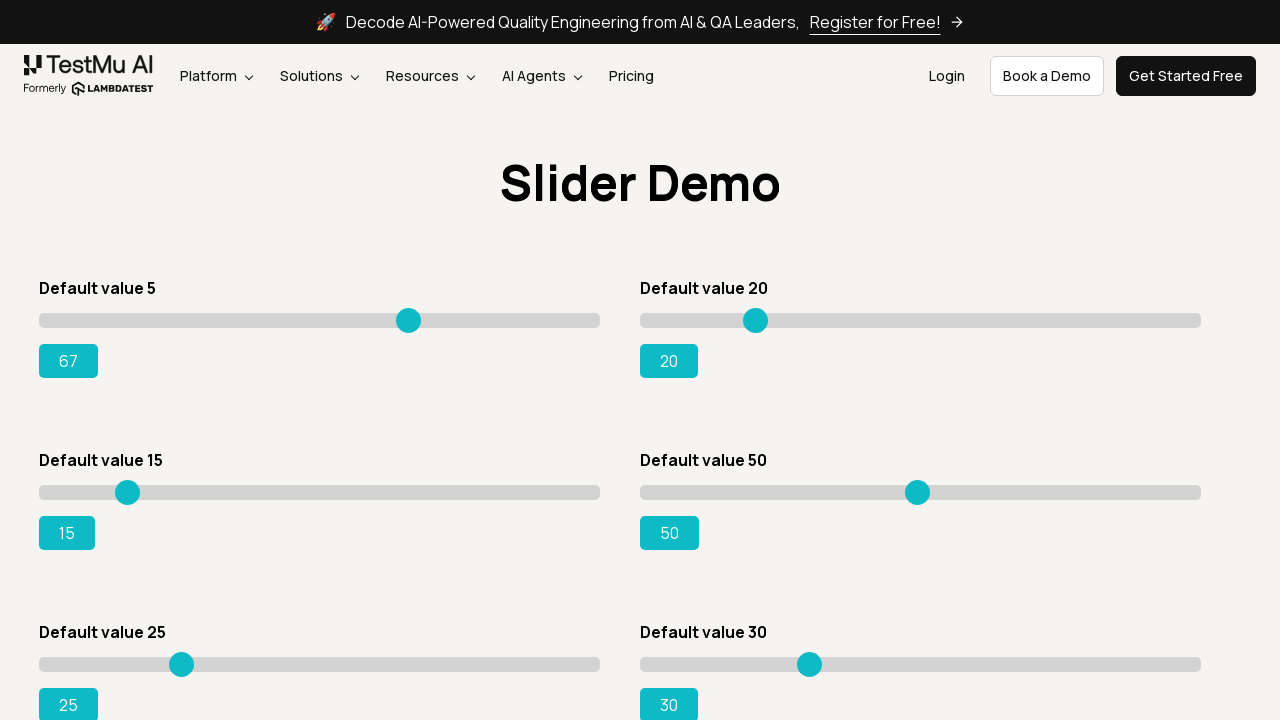

Pressed ArrowRight key on first slider, current value: 68 on xpath=//div[@id='slider1']//input[@class='sp__range']
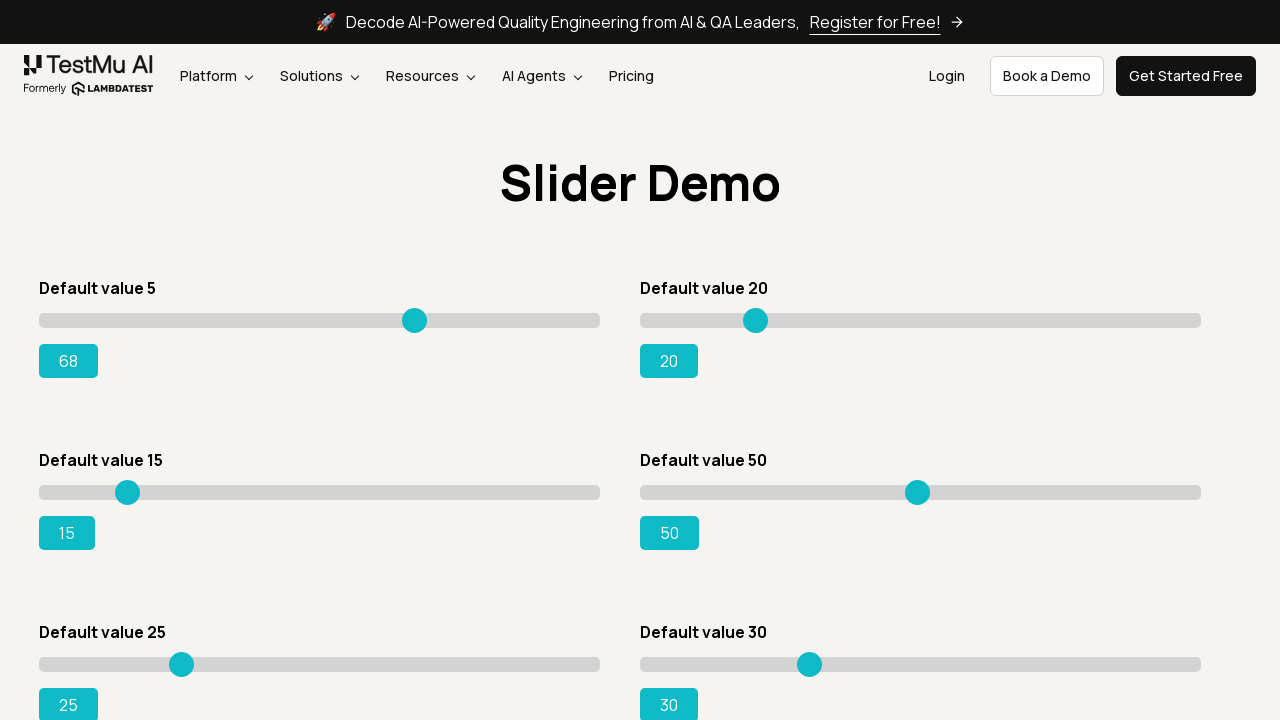

Pressed ArrowRight key on first slider, current value: 69 on xpath=//div[@id='slider1']//input[@class='sp__range']
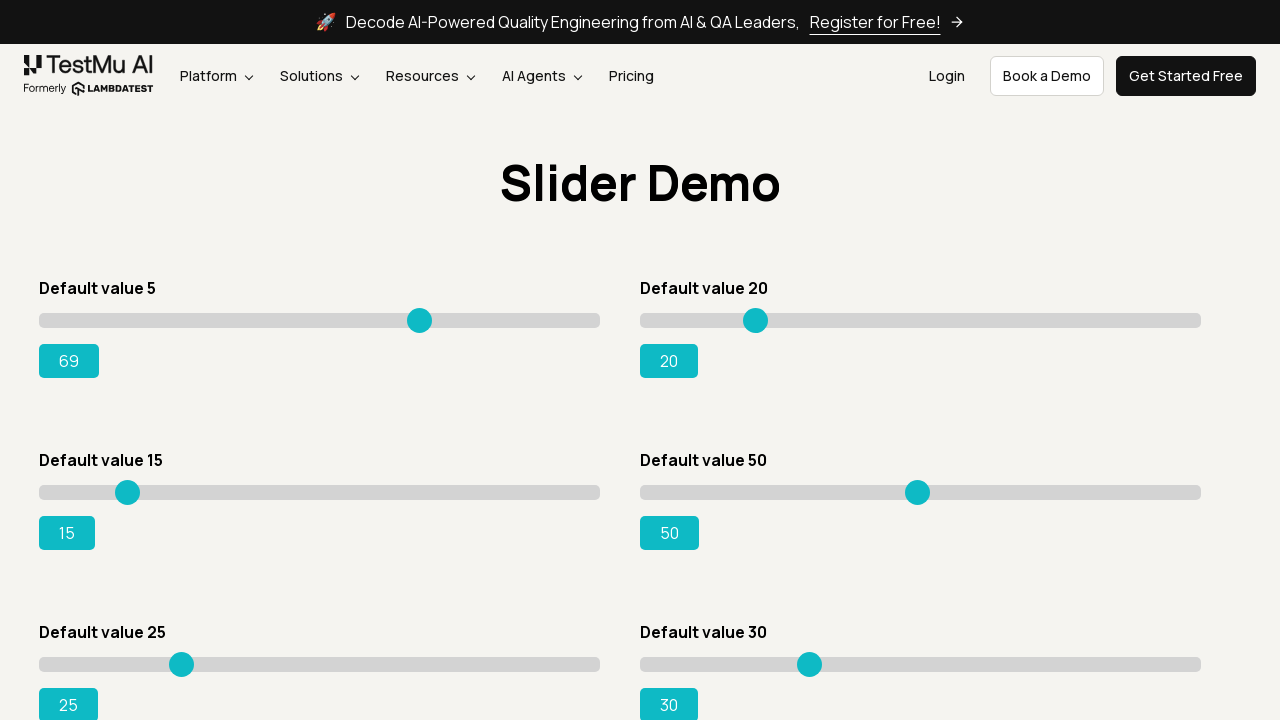

Pressed ArrowRight key on first slider, current value: 70 on xpath=//div[@id='slider1']//input[@class='sp__range']
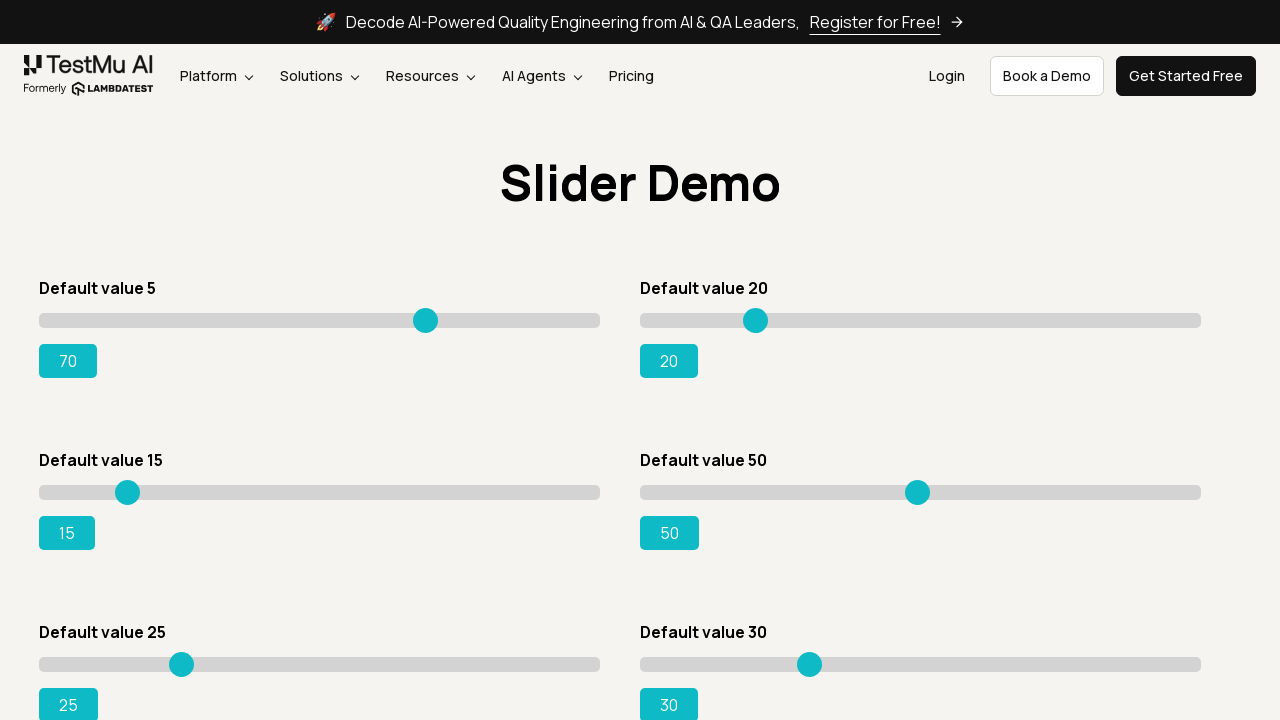

Pressed ArrowRight key on first slider, current value: 71 on xpath=//div[@id='slider1']//input[@class='sp__range']
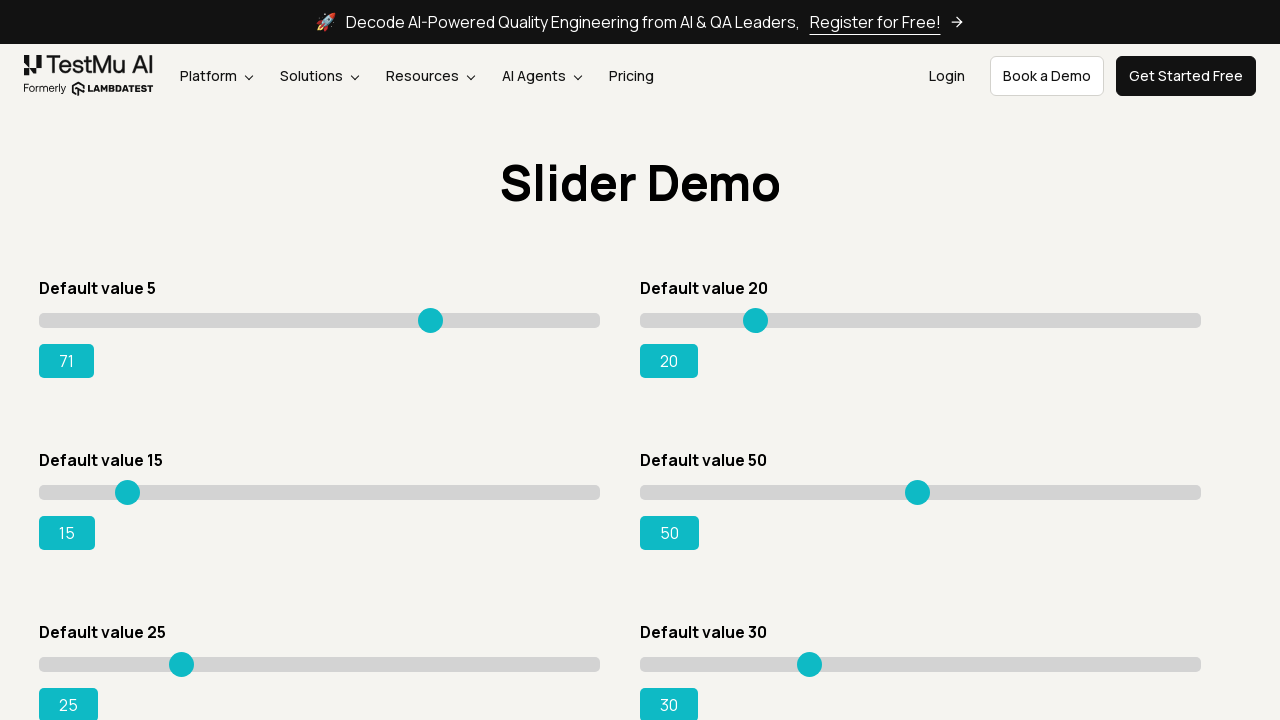

Pressed ArrowRight key on first slider, current value: 72 on xpath=//div[@id='slider1']//input[@class='sp__range']
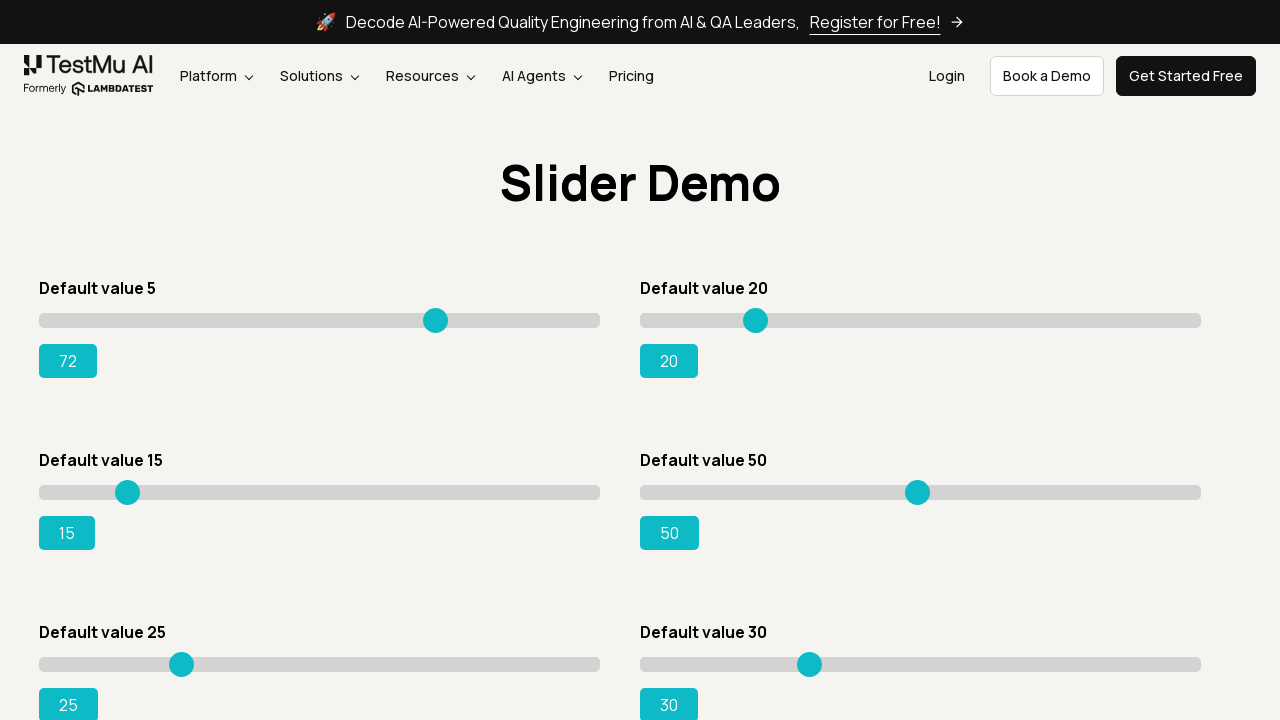

Pressed ArrowRight key on first slider, current value: 73 on xpath=//div[@id='slider1']//input[@class='sp__range']
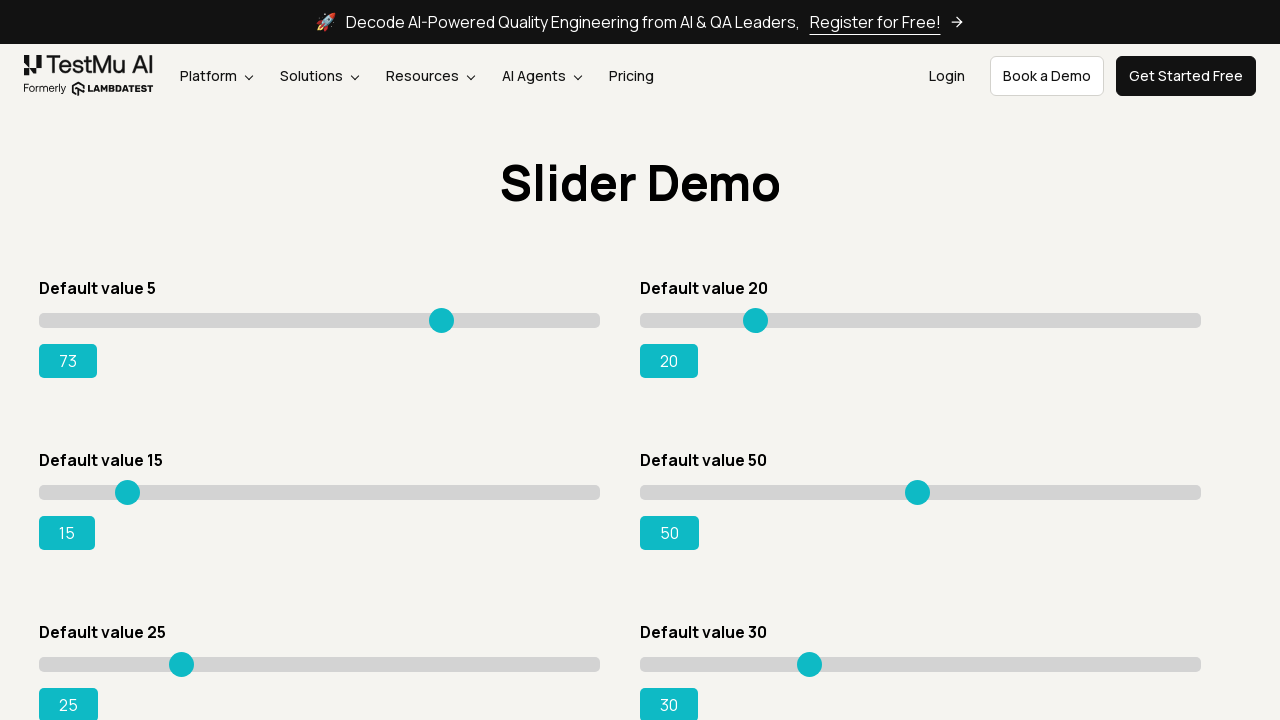

Pressed ArrowRight key on first slider, current value: 74 on xpath=//div[@id='slider1']//input[@class='sp__range']
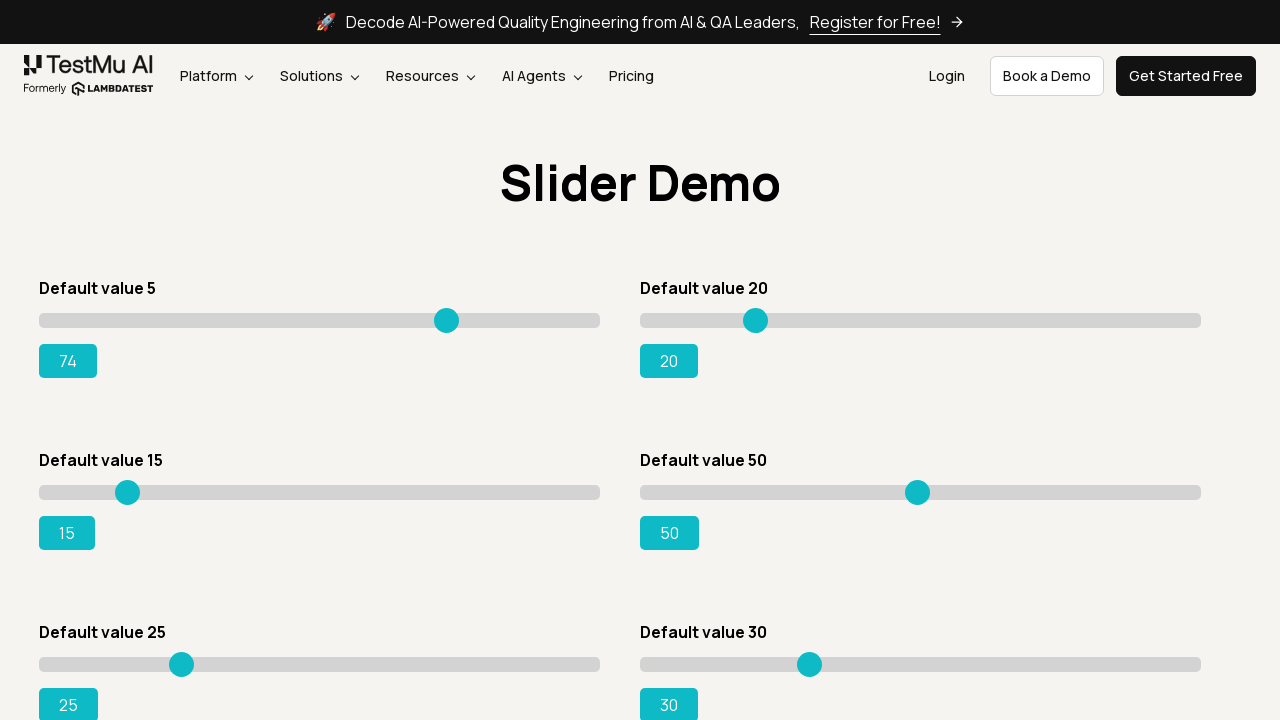

Pressed ArrowRight key on first slider, current value: 75 on xpath=//div[@id='slider1']//input[@class='sp__range']
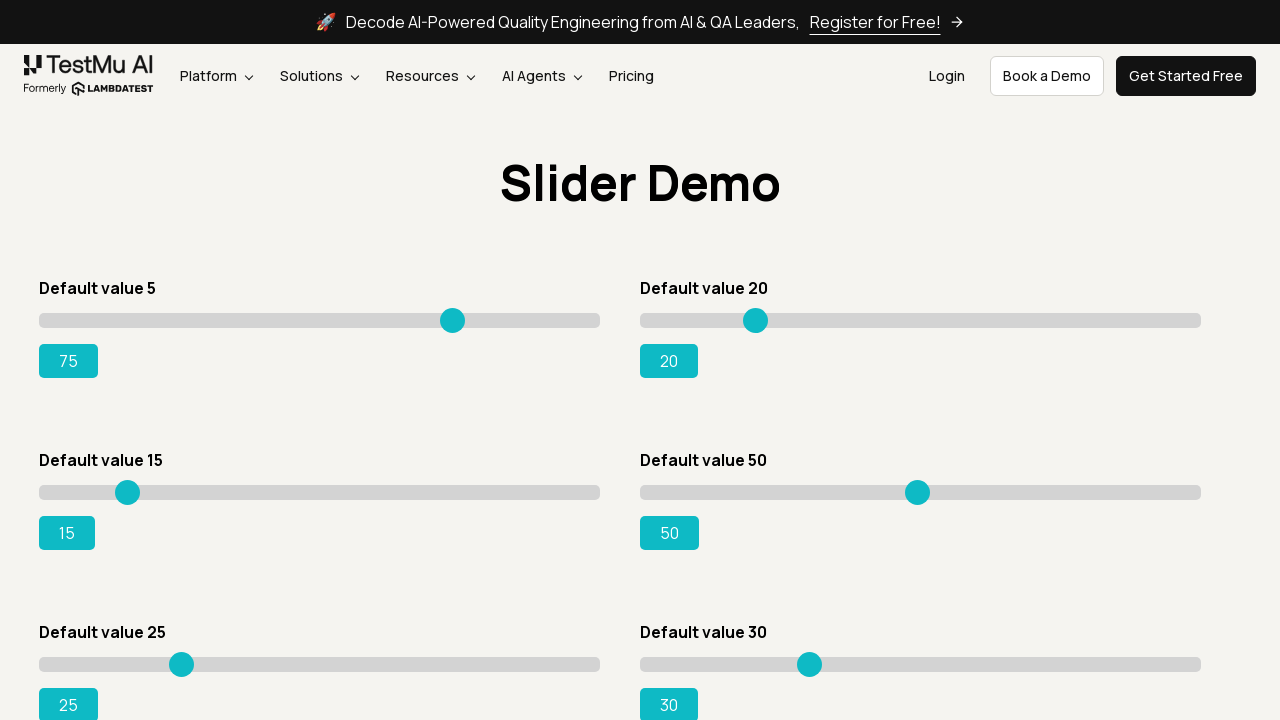

Pressed ArrowRight key on first slider, current value: 76 on xpath=//div[@id='slider1']//input[@class='sp__range']
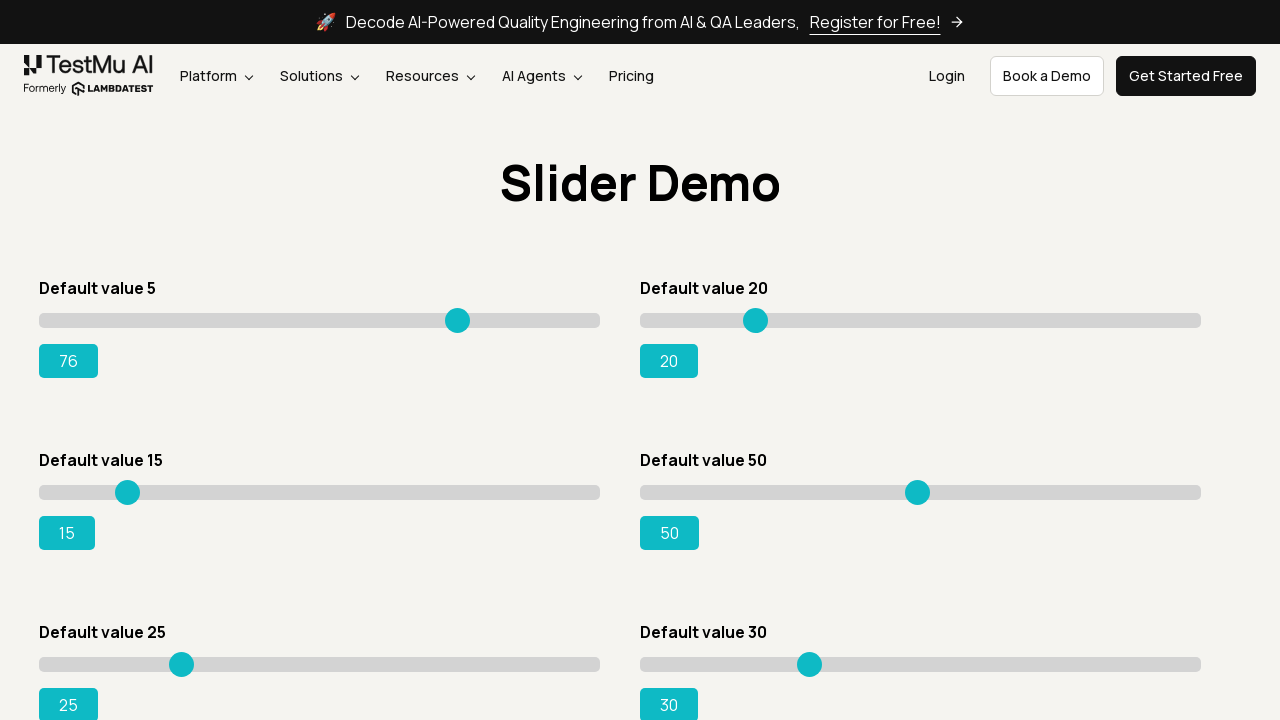

Pressed ArrowRight key on first slider, current value: 77 on xpath=//div[@id='slider1']//input[@class='sp__range']
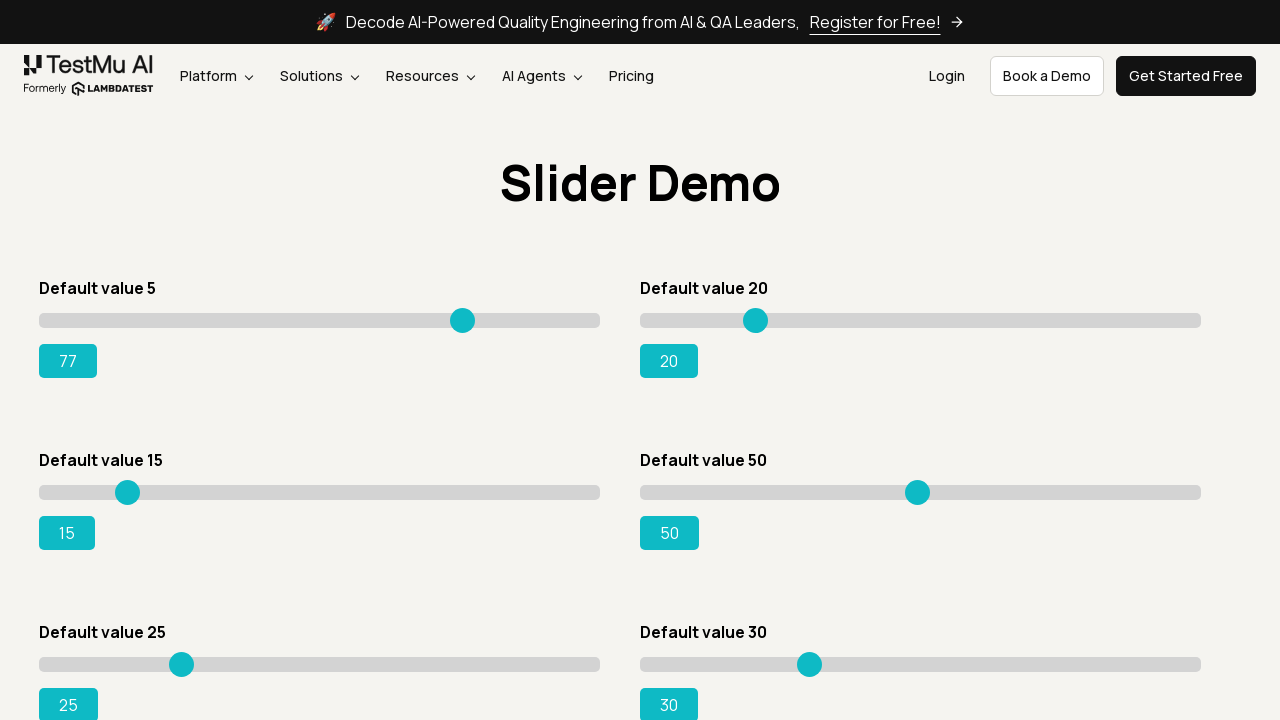

Pressed ArrowRight key on first slider, current value: 78 on xpath=//div[@id='slider1']//input[@class='sp__range']
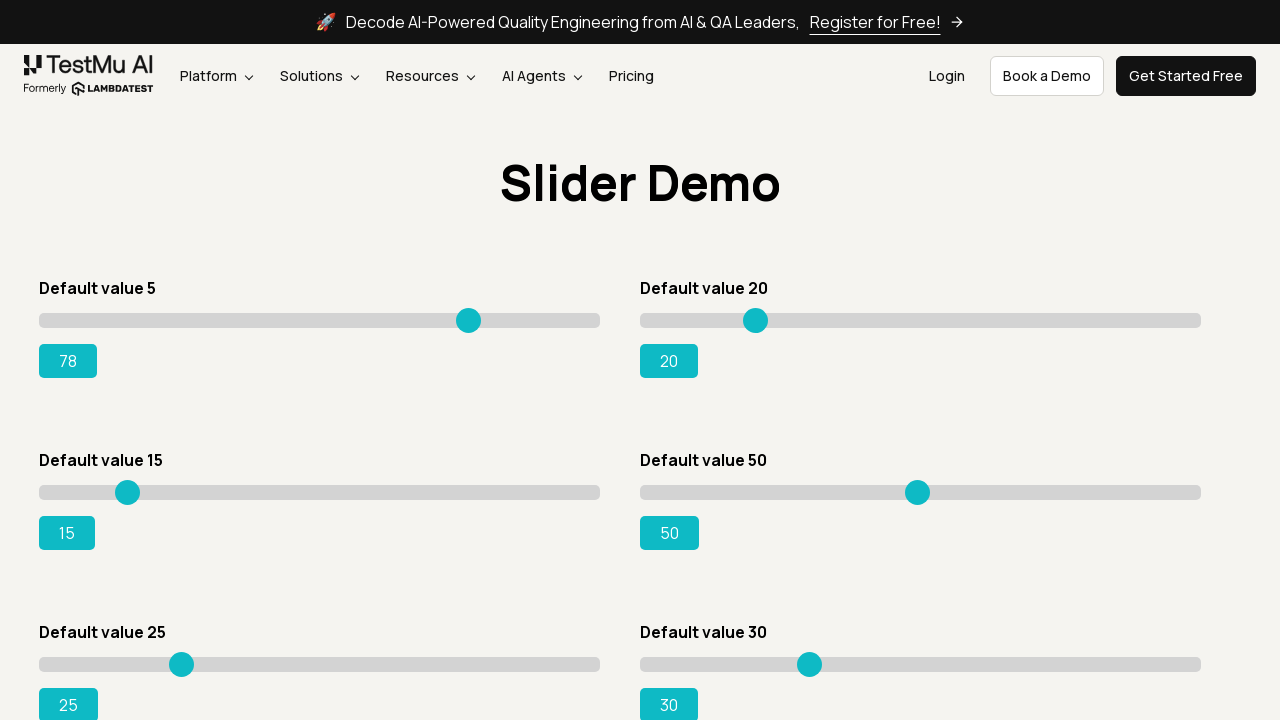

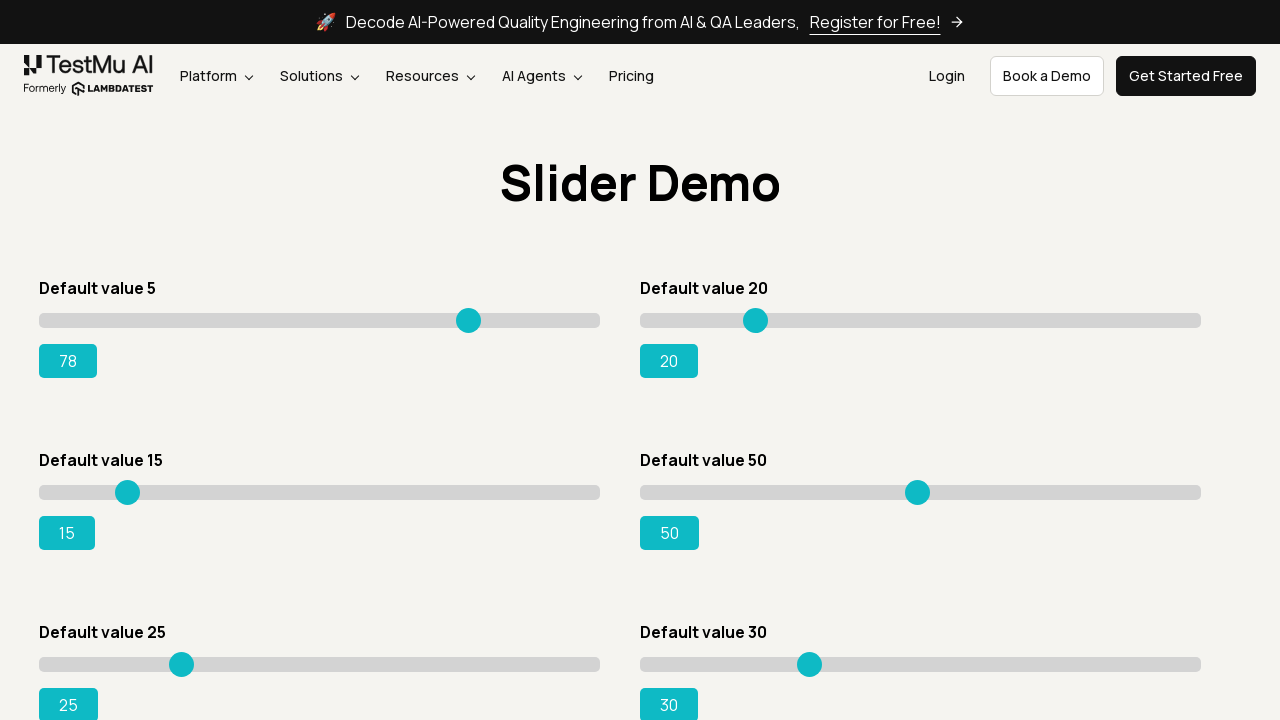